Tests filling a large form with multiple input fields by entering the same text value in all inputs and submitting the form via a button click.

Starting URL: http://suninjuly.github.io/huge_form.html

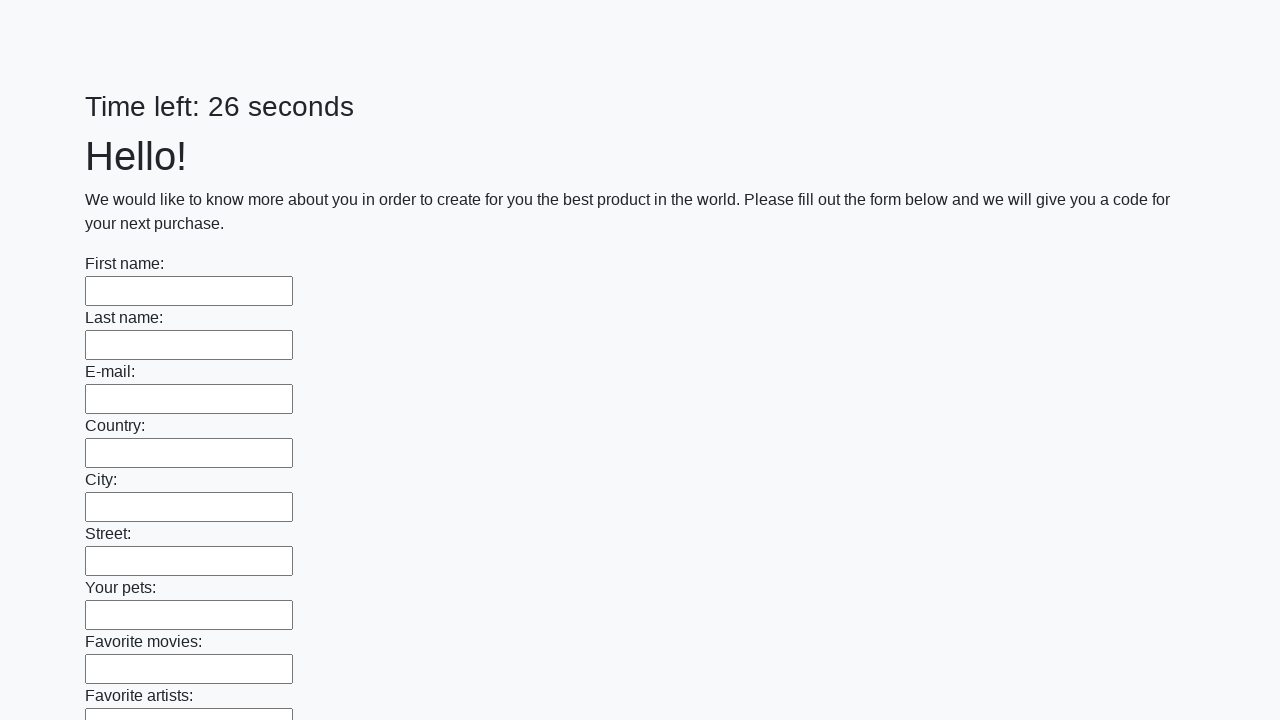

Navigated to huge form page
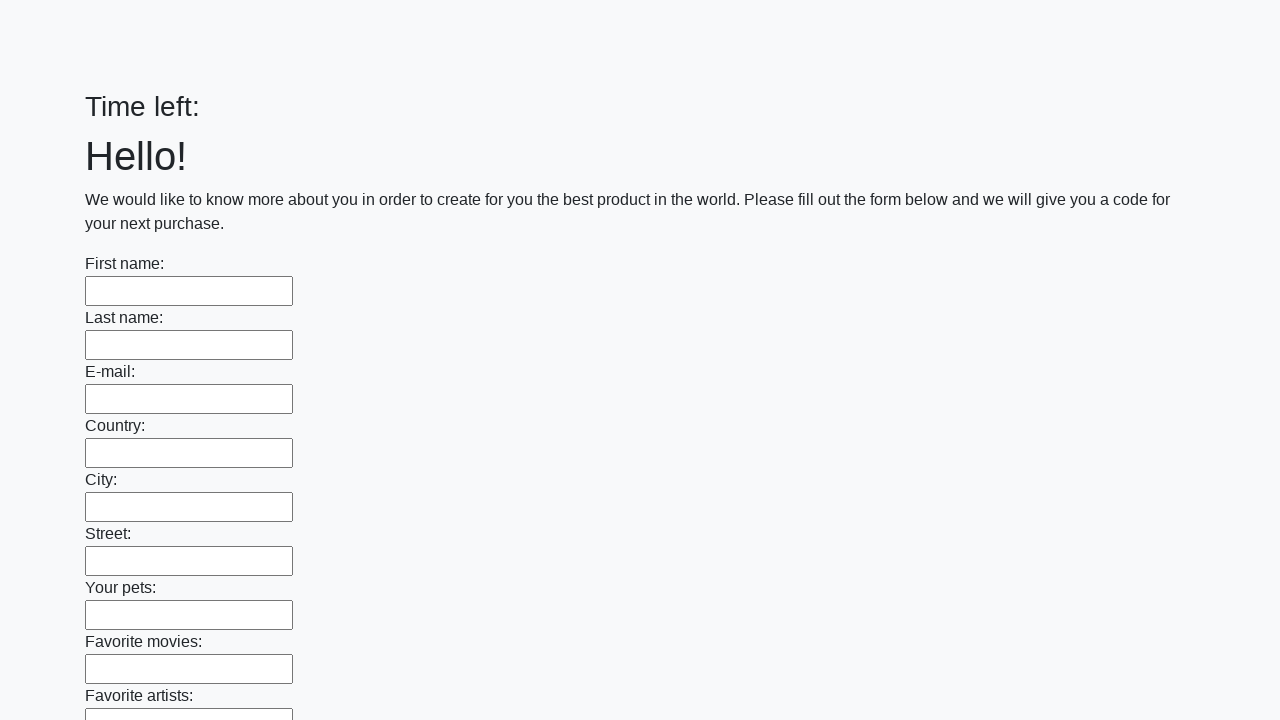

Filled input field with 'Мой ответ' on input >> nth=0
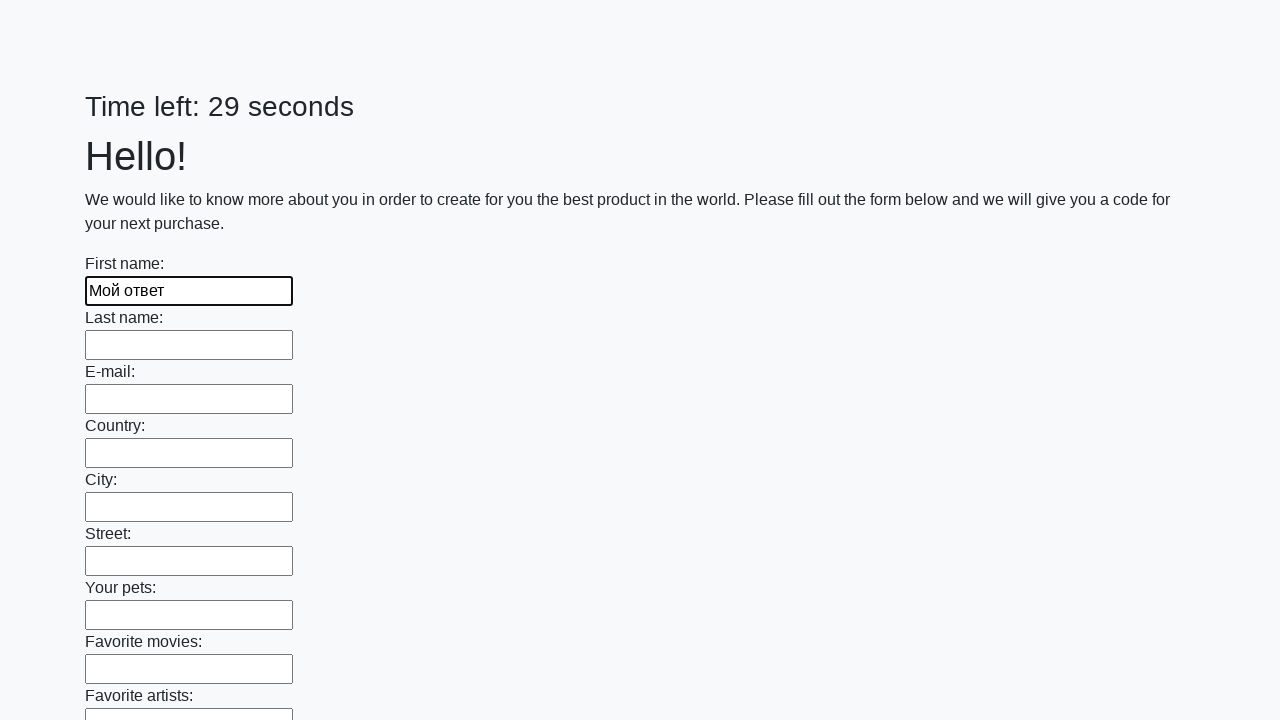

Filled input field with 'Мой ответ' on input >> nth=1
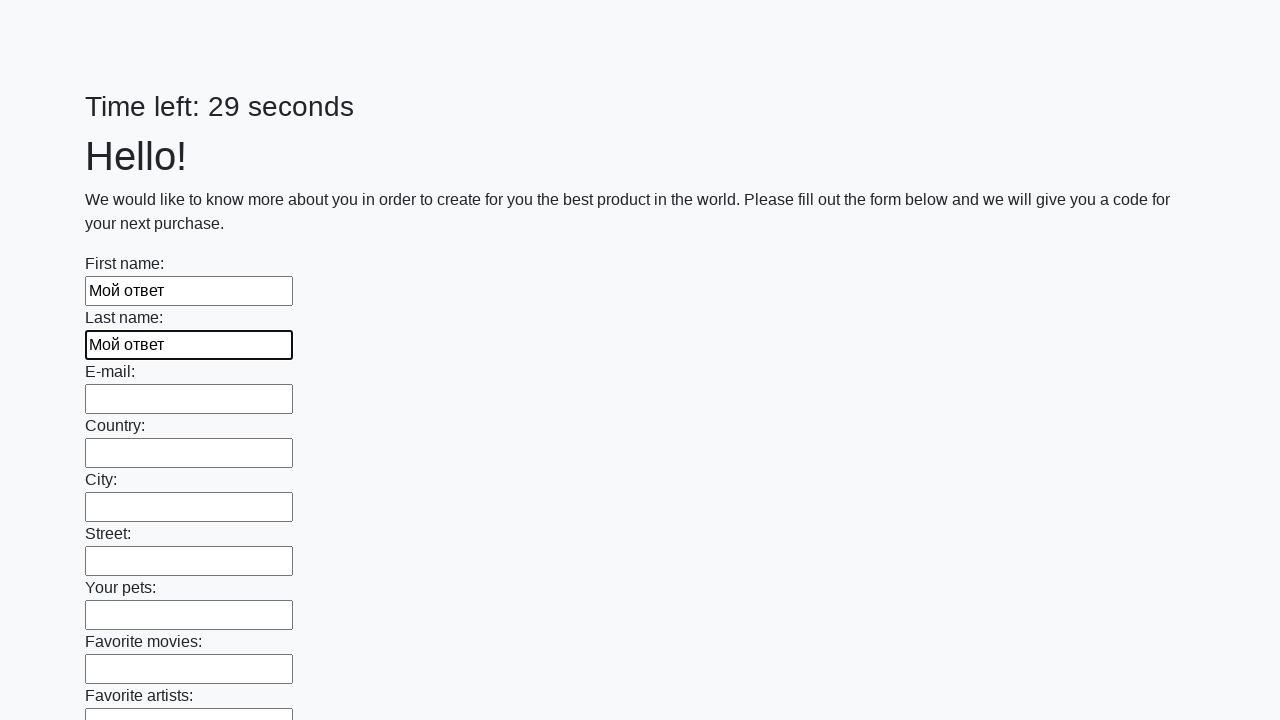

Filled input field with 'Мой ответ' on input >> nth=2
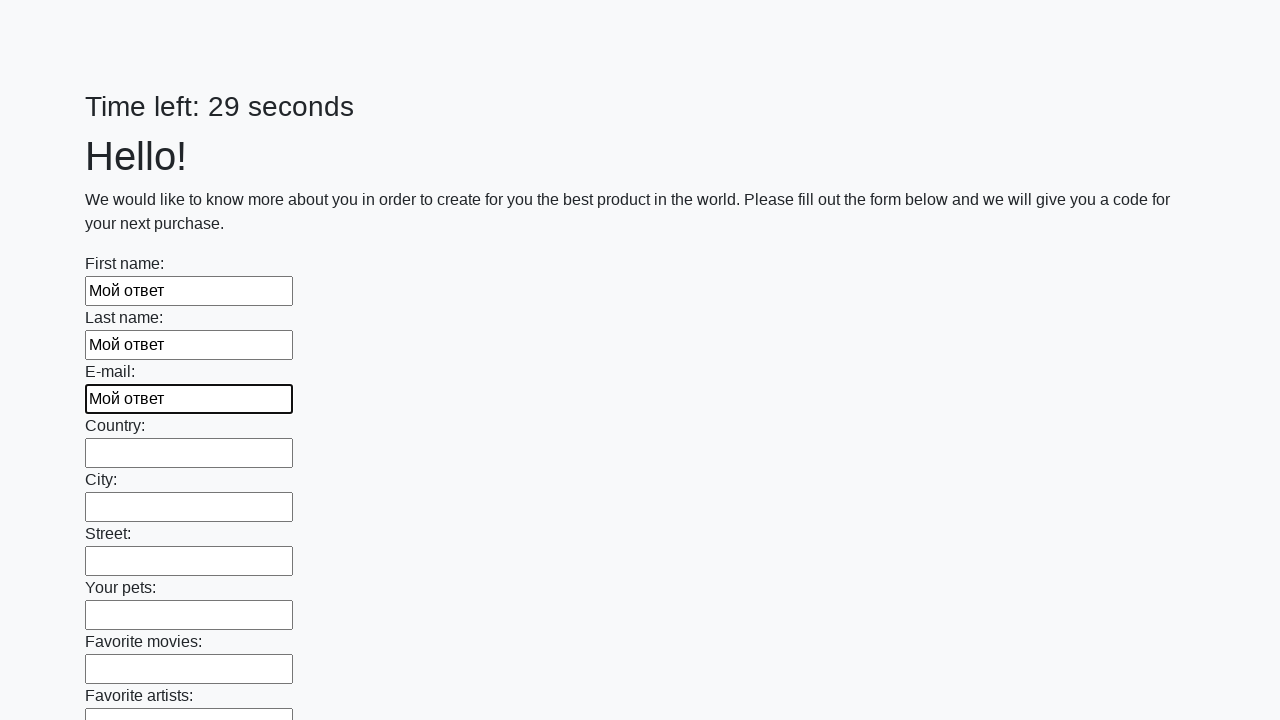

Filled input field with 'Мой ответ' on input >> nth=3
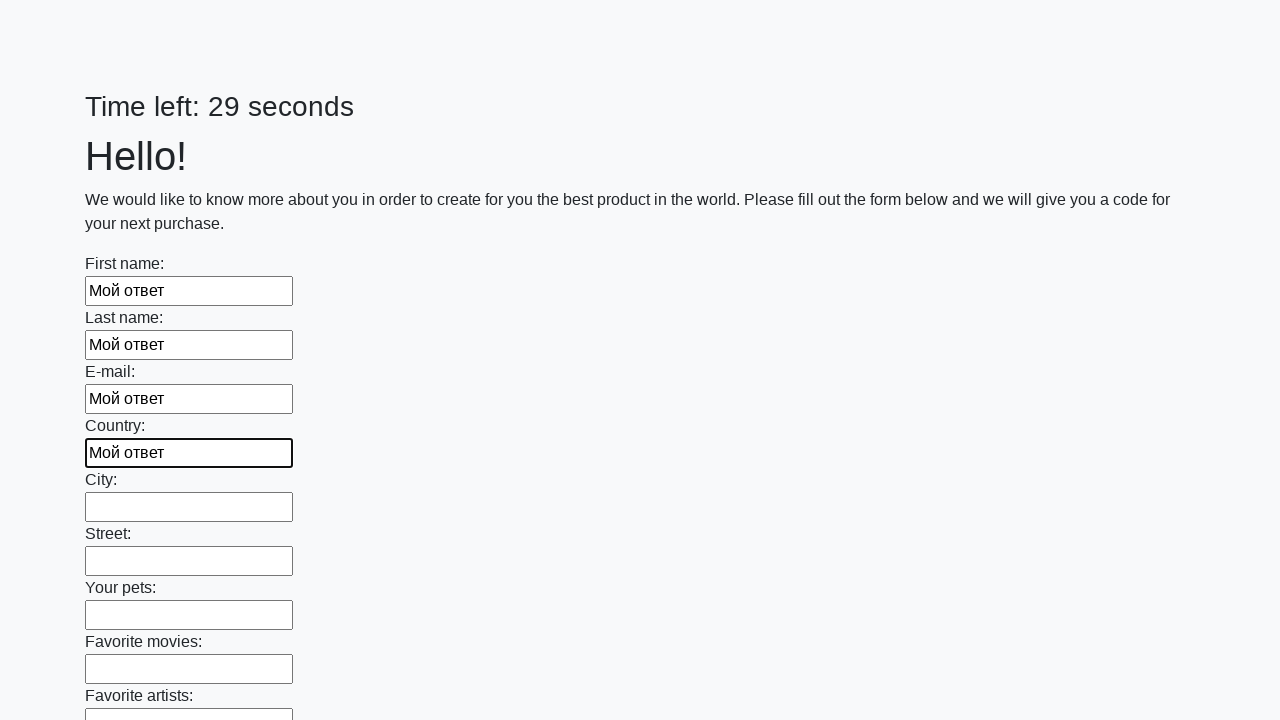

Filled input field with 'Мой ответ' on input >> nth=4
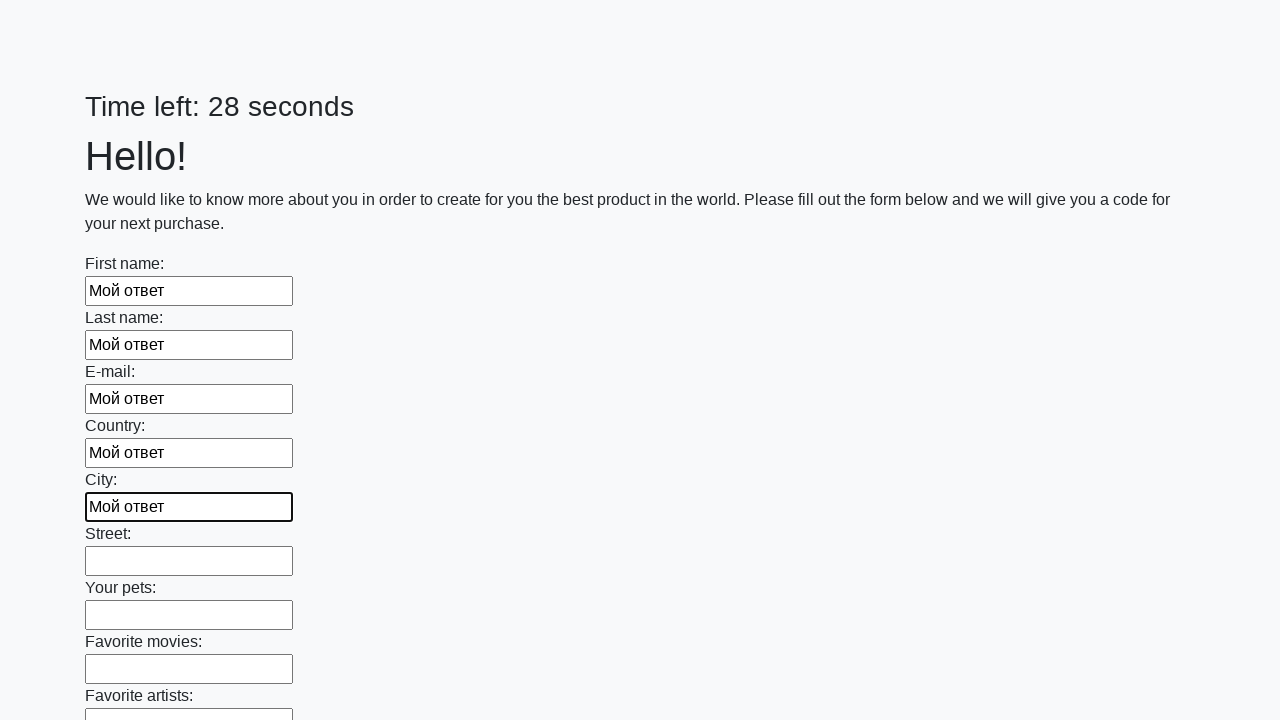

Filled input field with 'Мой ответ' on input >> nth=5
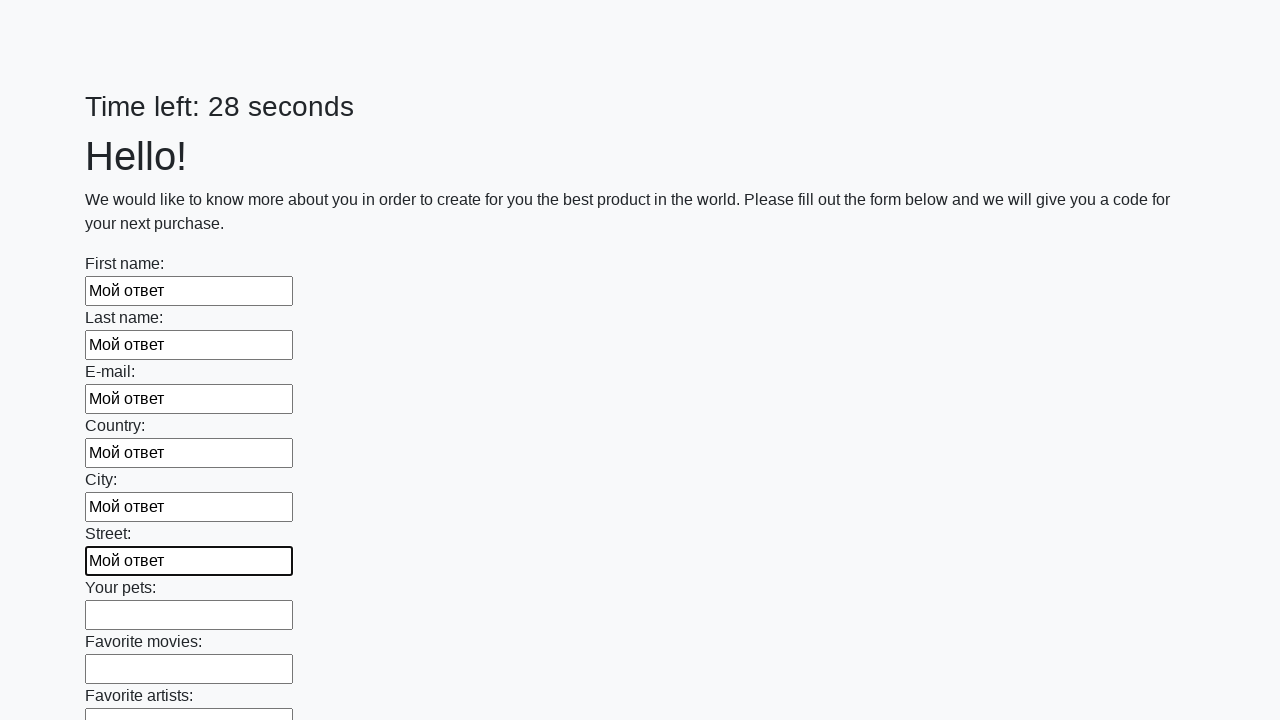

Filled input field with 'Мой ответ' on input >> nth=6
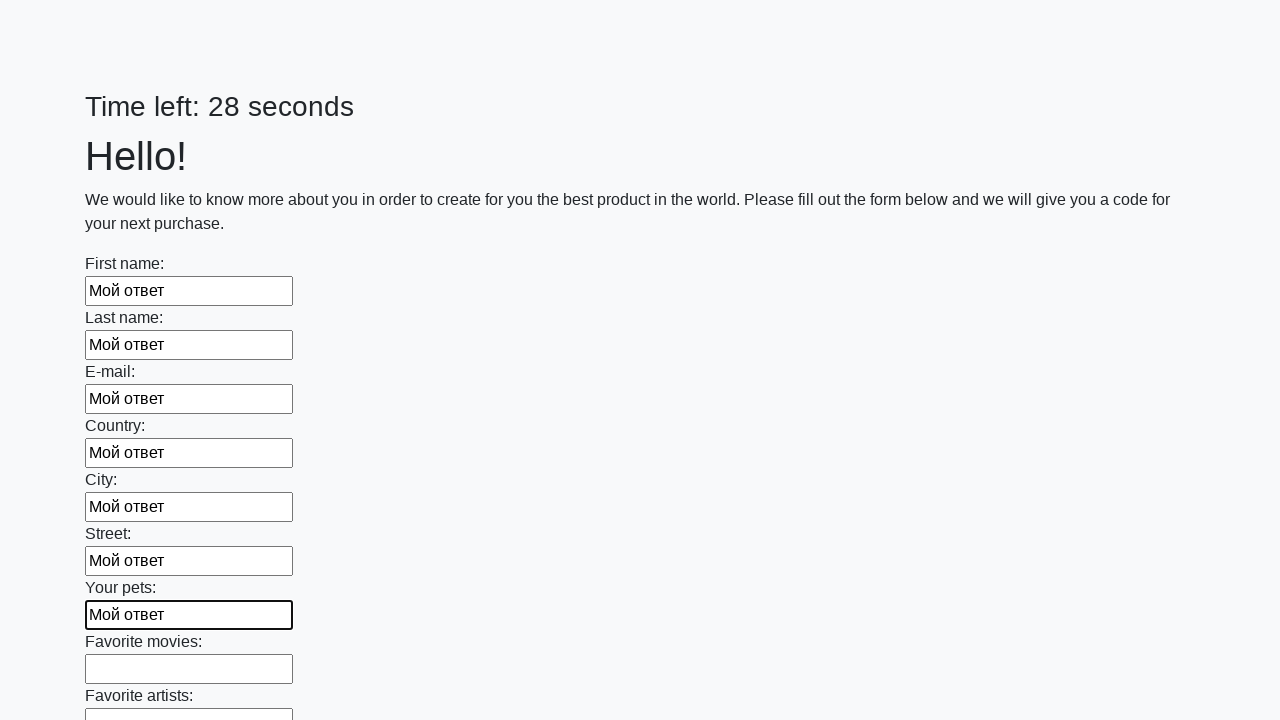

Filled input field with 'Мой ответ' on input >> nth=7
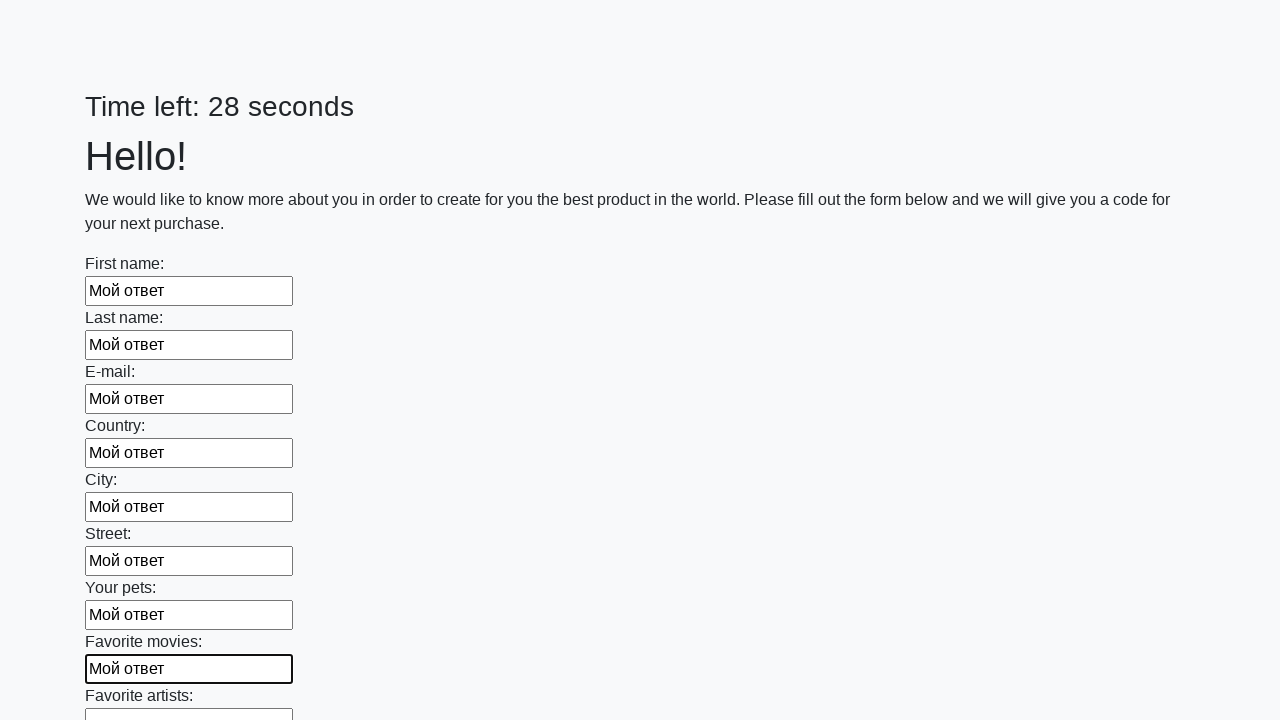

Filled input field with 'Мой ответ' on input >> nth=8
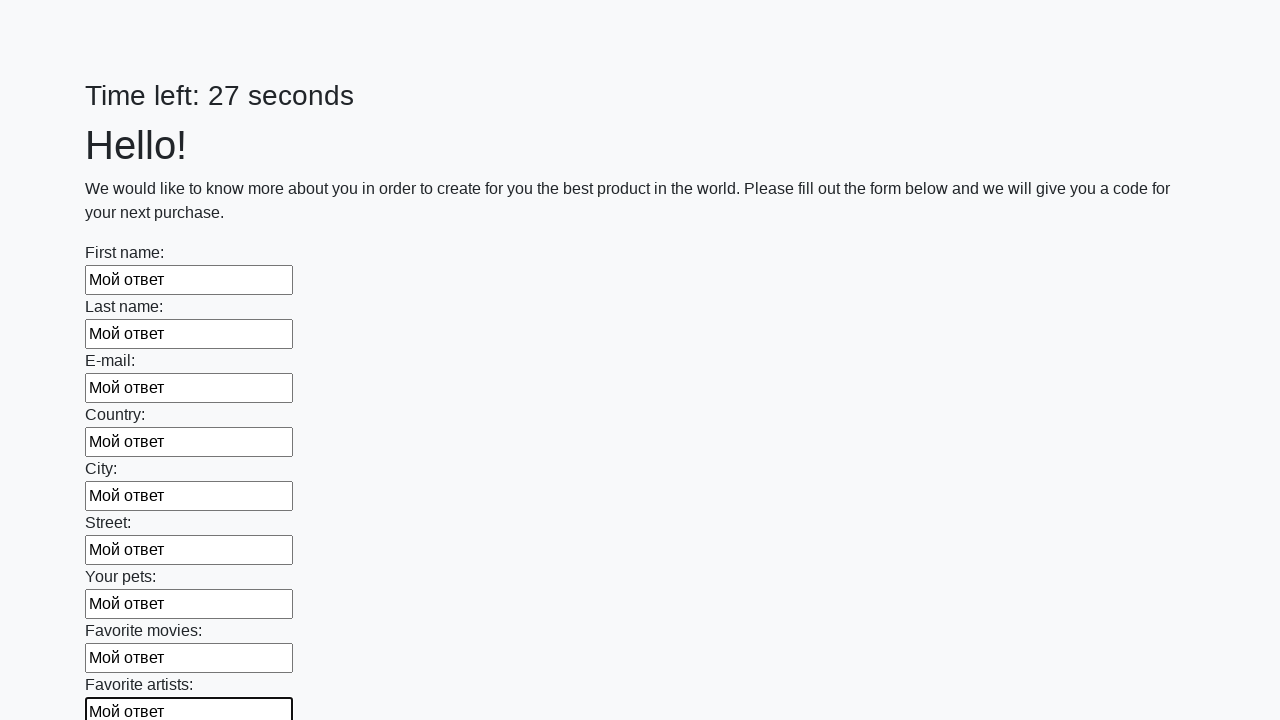

Filled input field with 'Мой ответ' on input >> nth=9
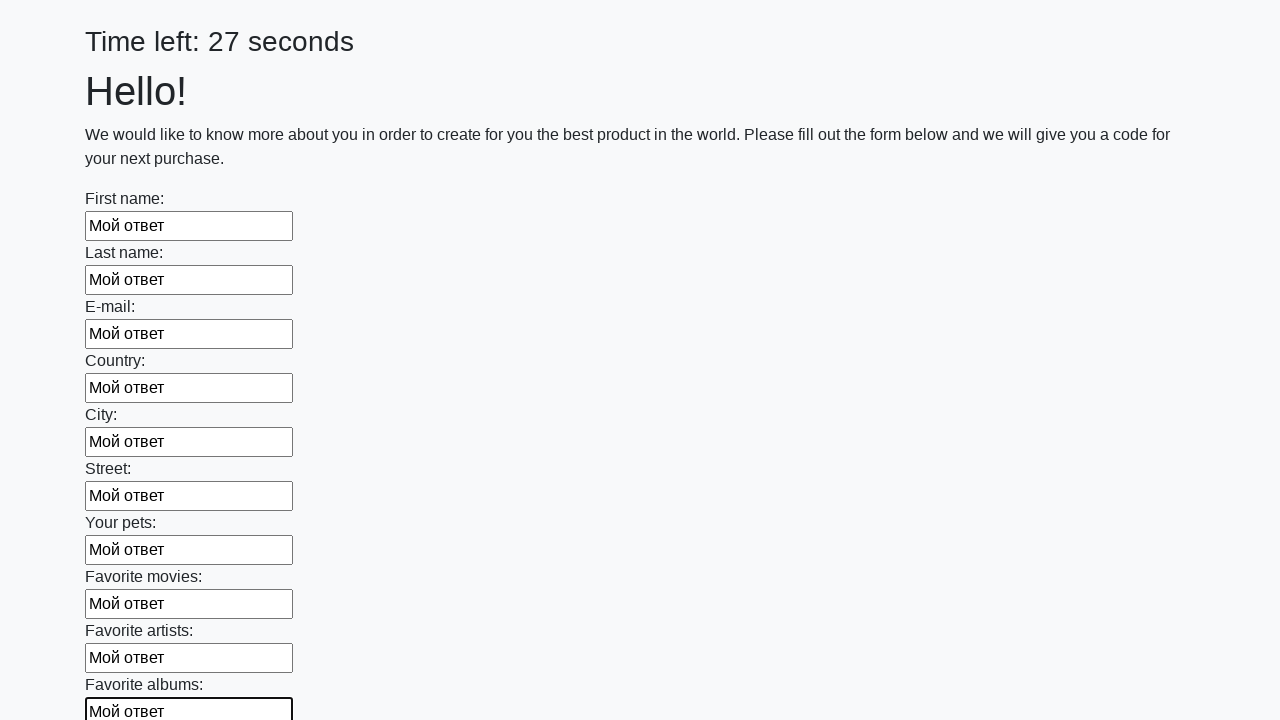

Filled input field with 'Мой ответ' on input >> nth=10
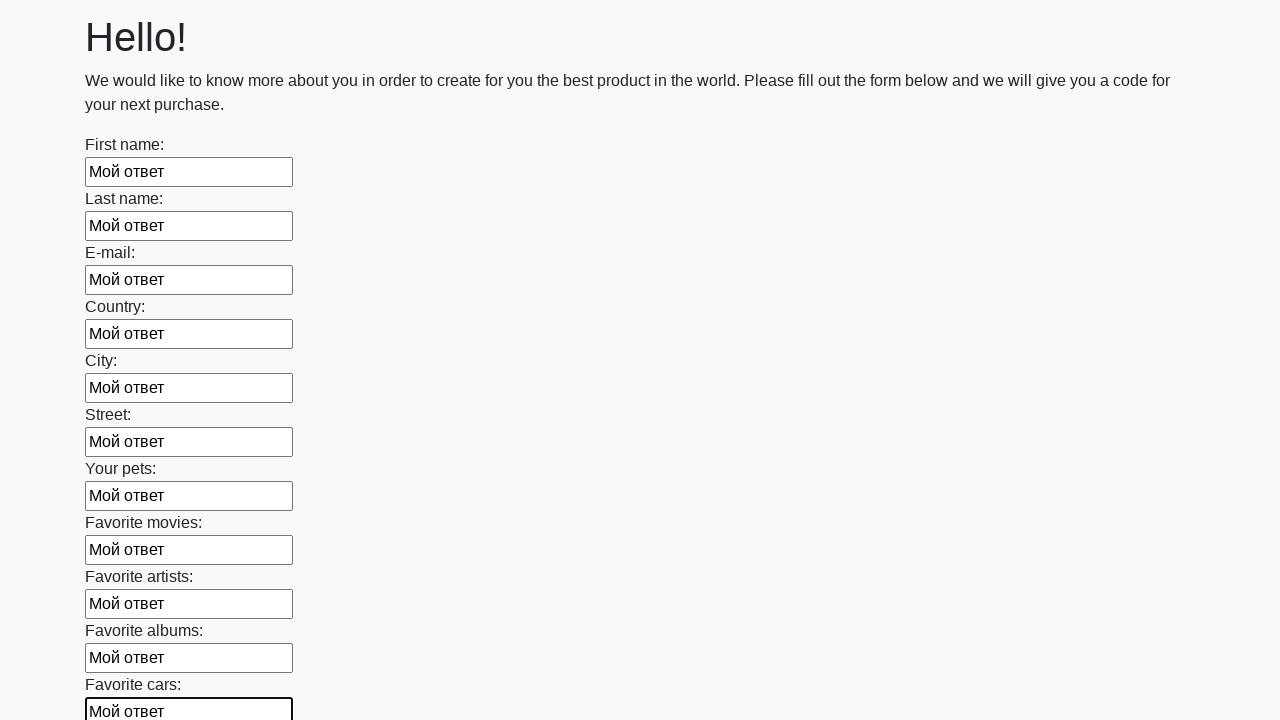

Filled input field with 'Мой ответ' on input >> nth=11
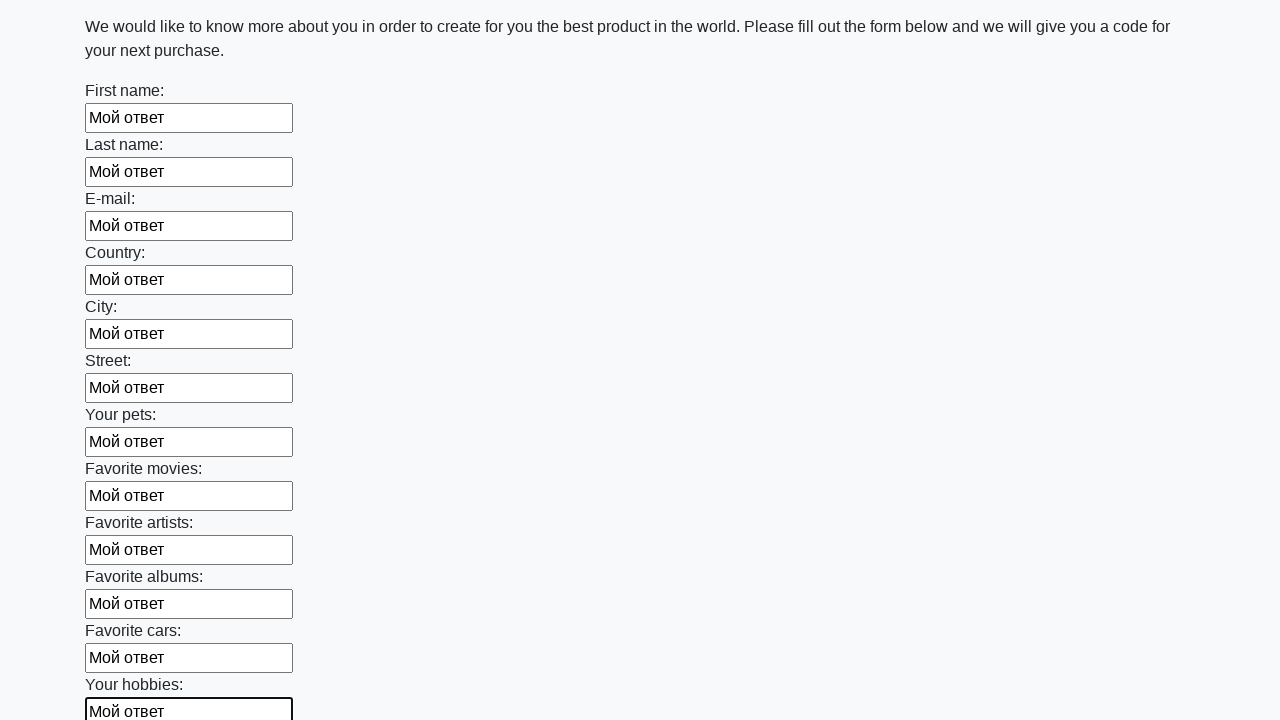

Filled input field with 'Мой ответ' on input >> nth=12
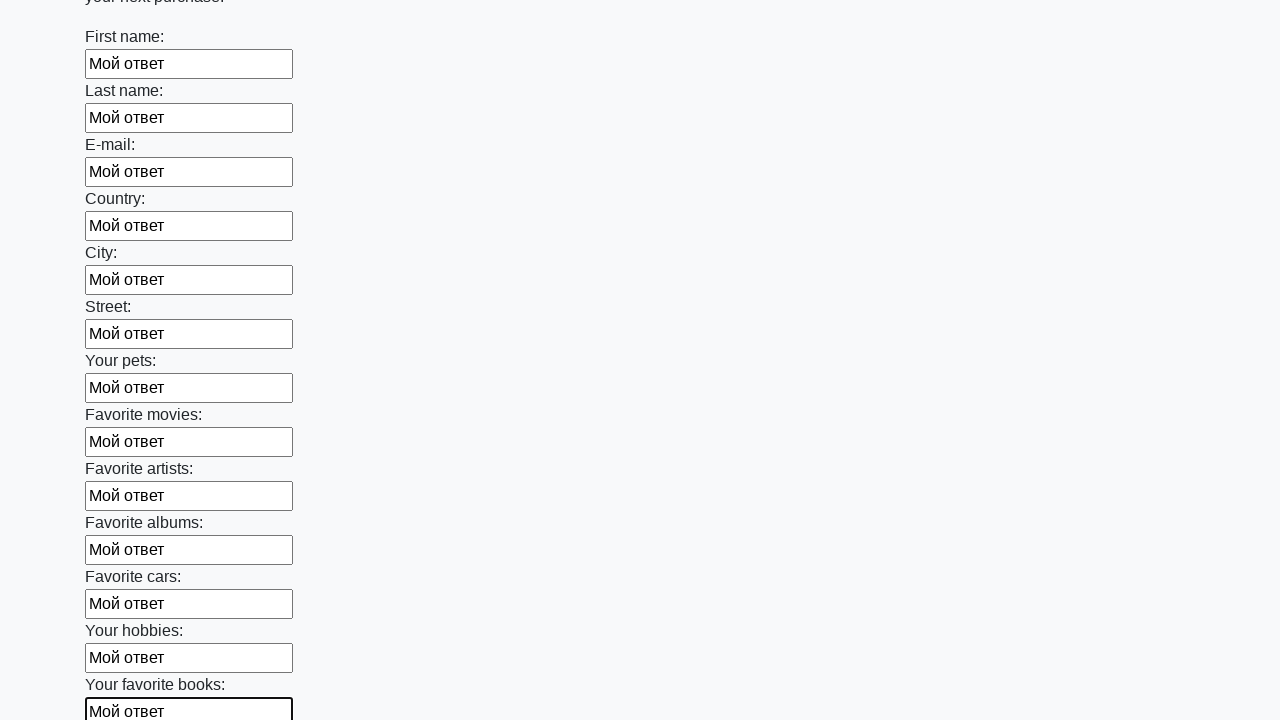

Filled input field with 'Мой ответ' on input >> nth=13
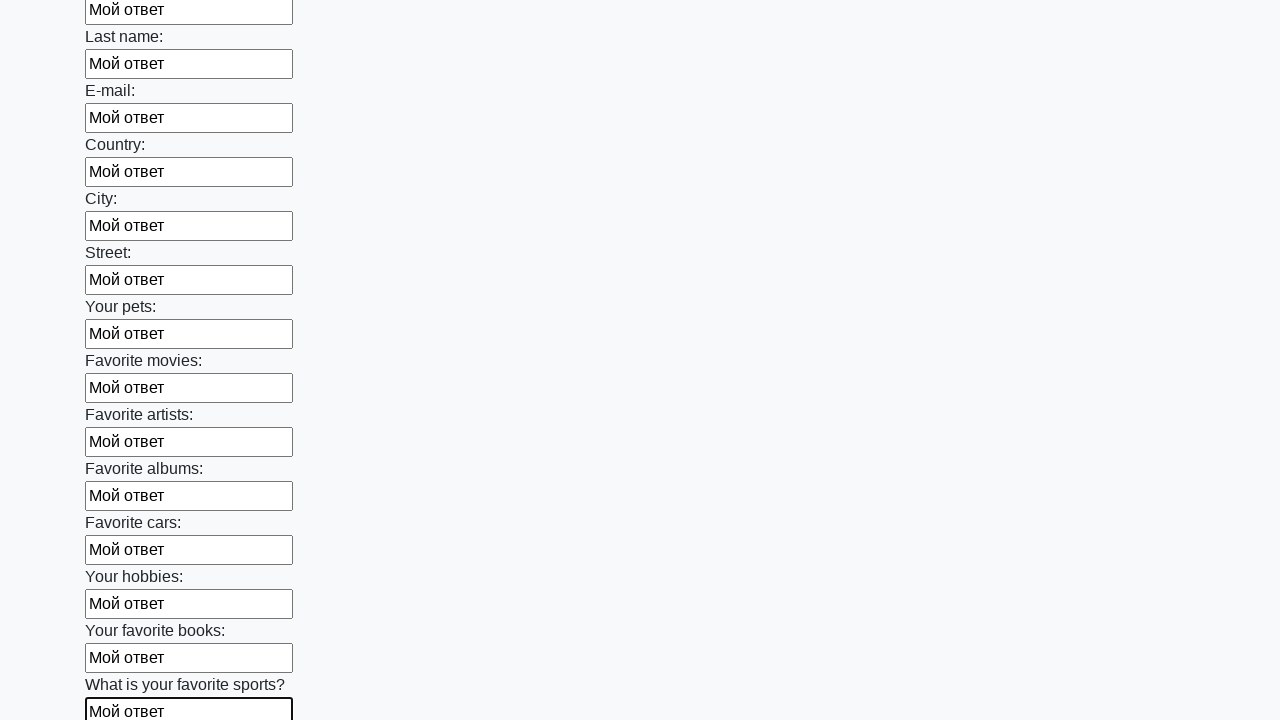

Filled input field with 'Мой ответ' on input >> nth=14
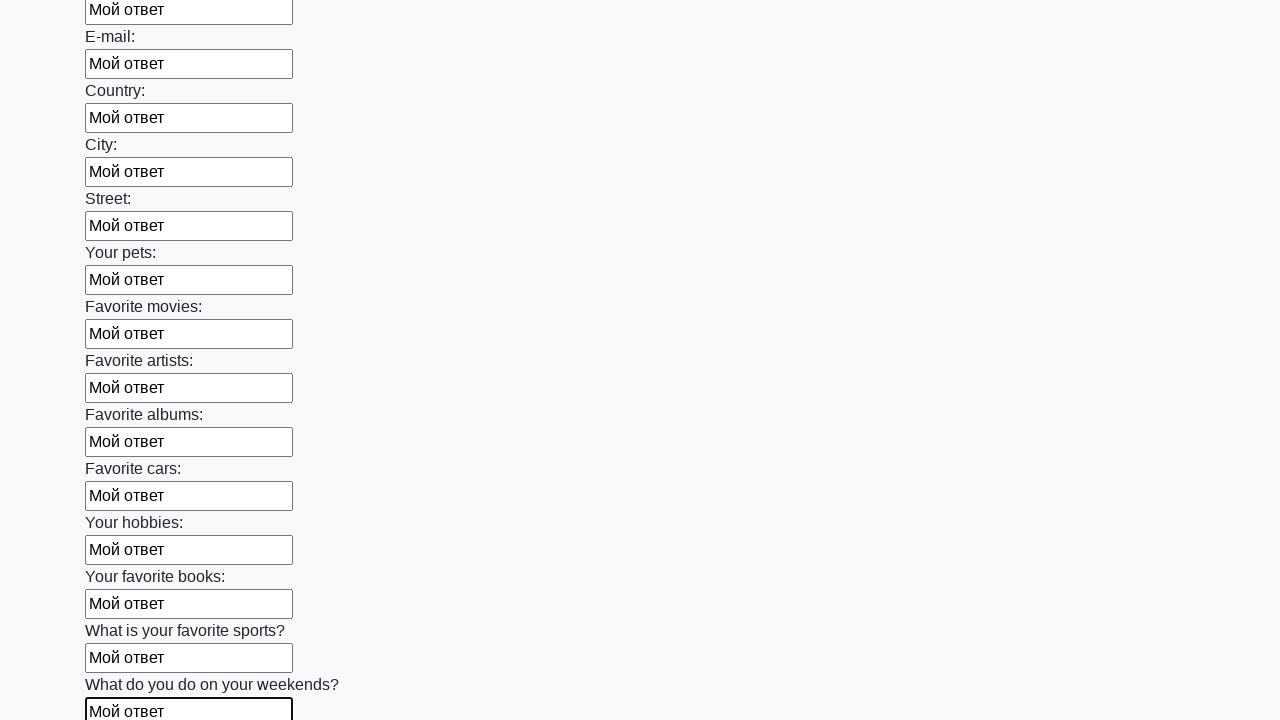

Filled input field with 'Мой ответ' on input >> nth=15
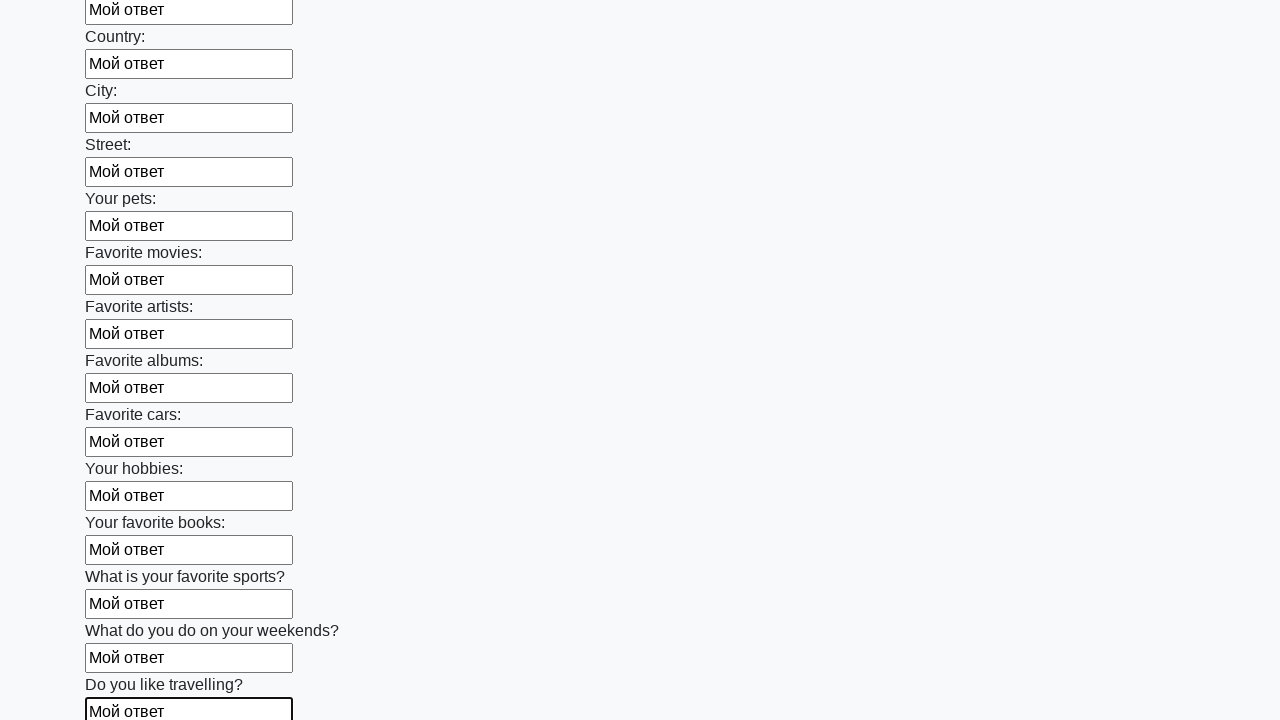

Filled input field with 'Мой ответ' on input >> nth=16
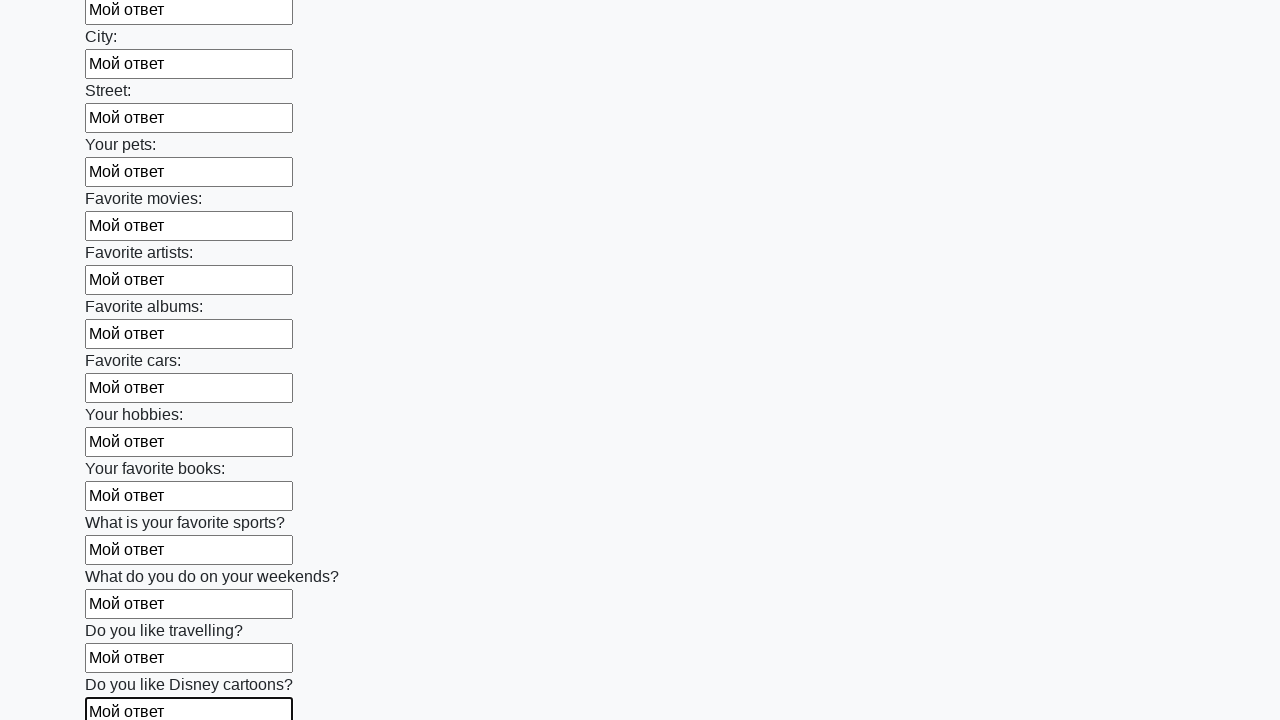

Filled input field with 'Мой ответ' on input >> nth=17
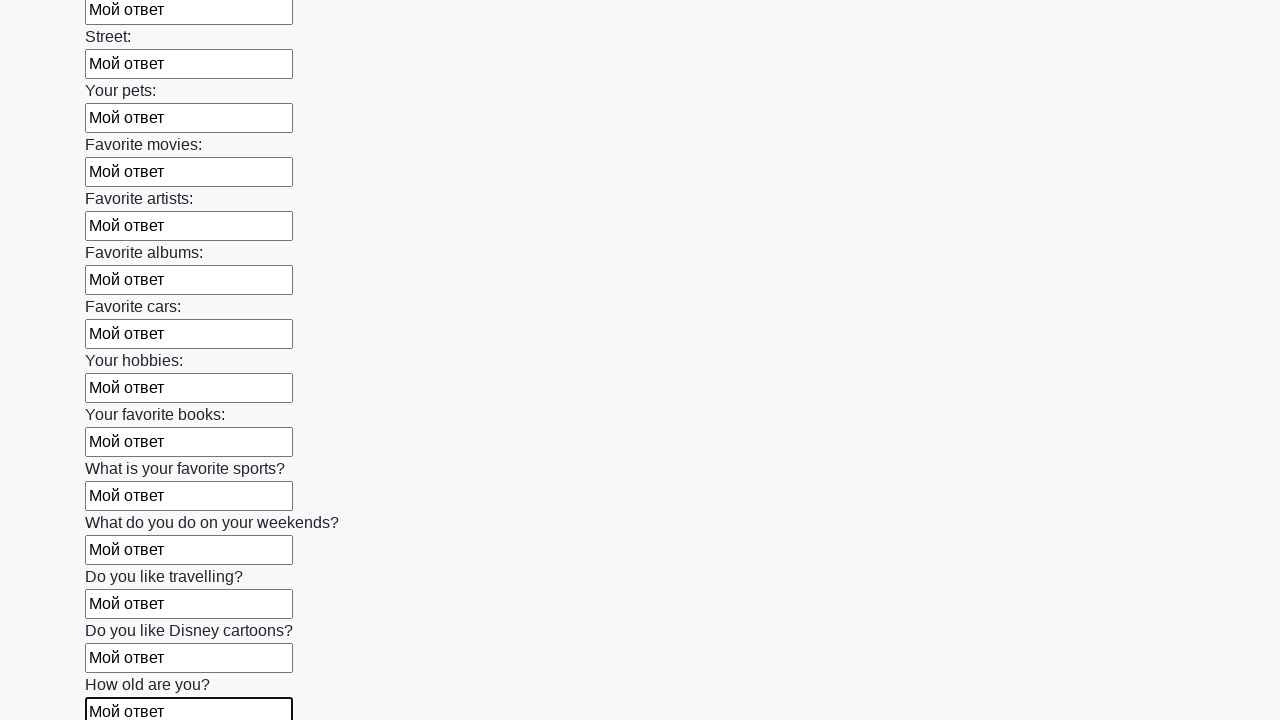

Filled input field with 'Мой ответ' on input >> nth=18
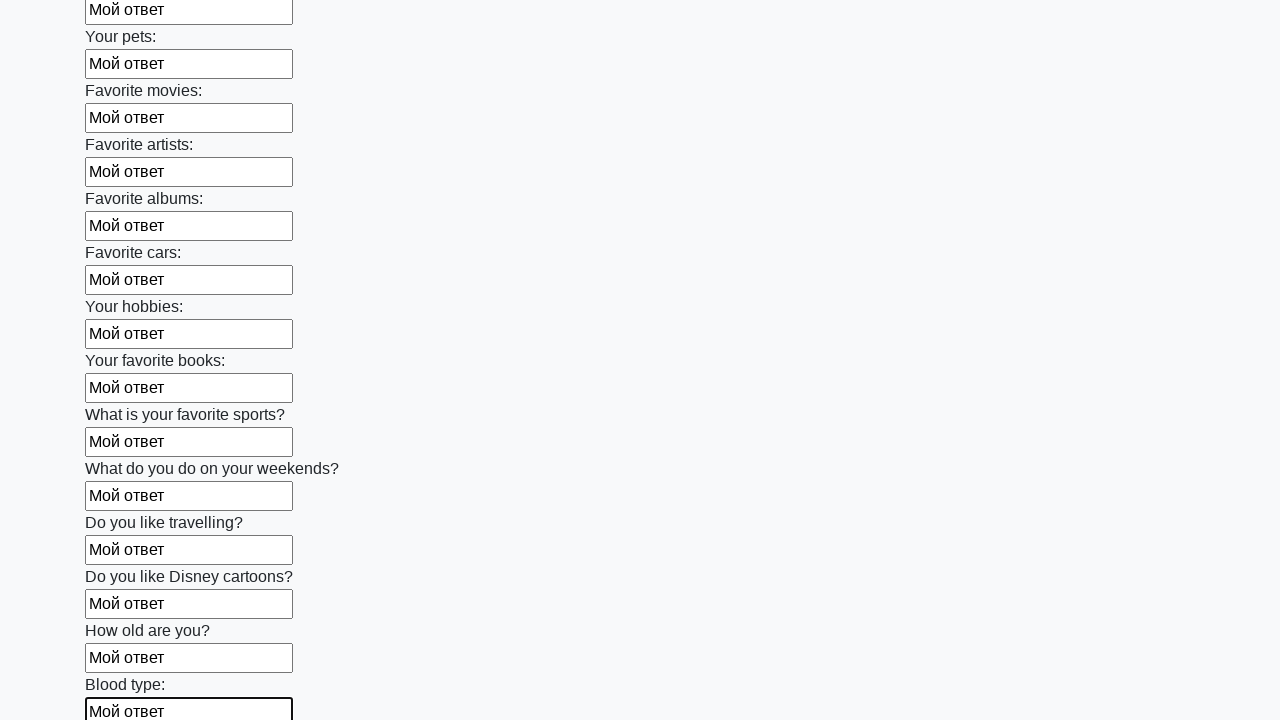

Filled input field with 'Мой ответ' on input >> nth=19
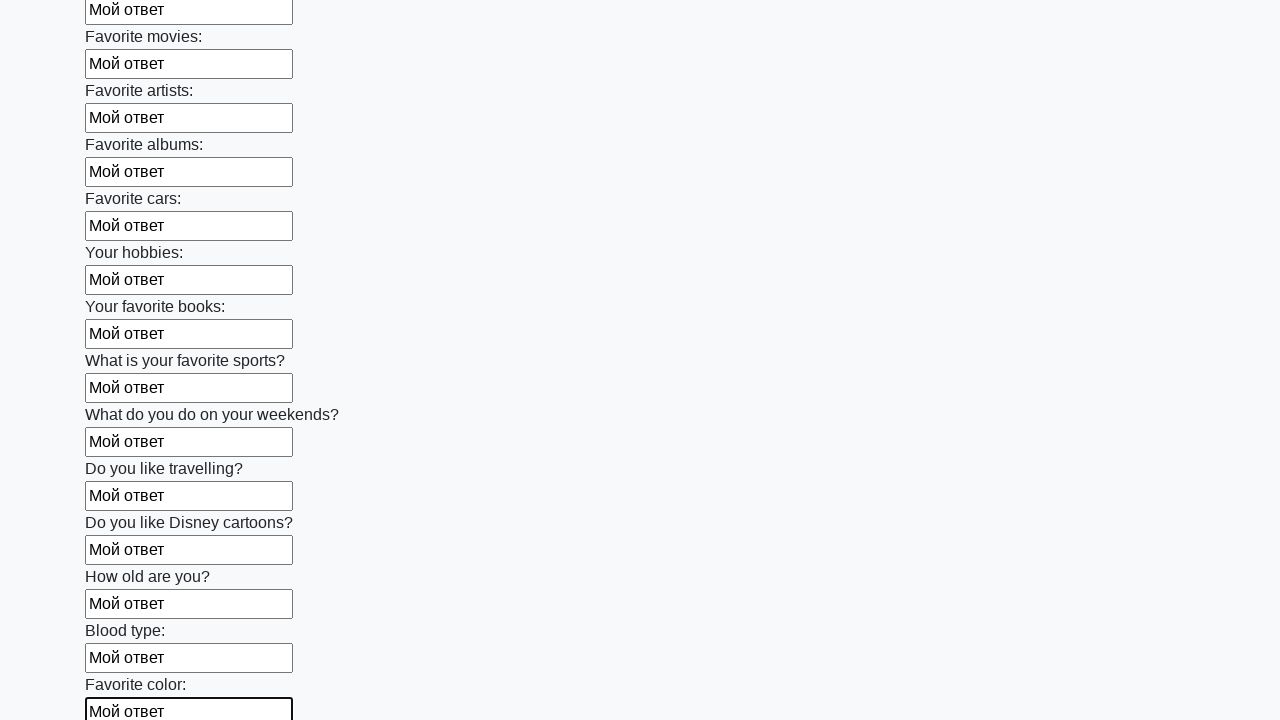

Filled input field with 'Мой ответ' on input >> nth=20
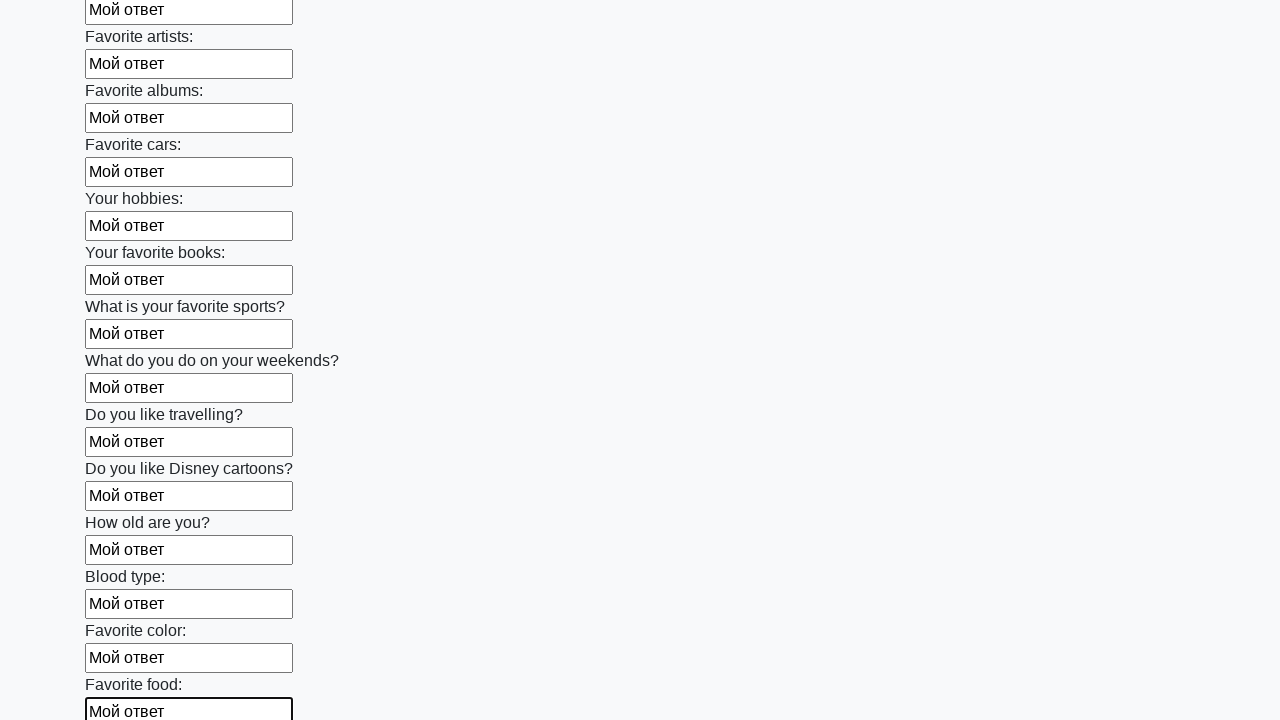

Filled input field with 'Мой ответ' on input >> nth=21
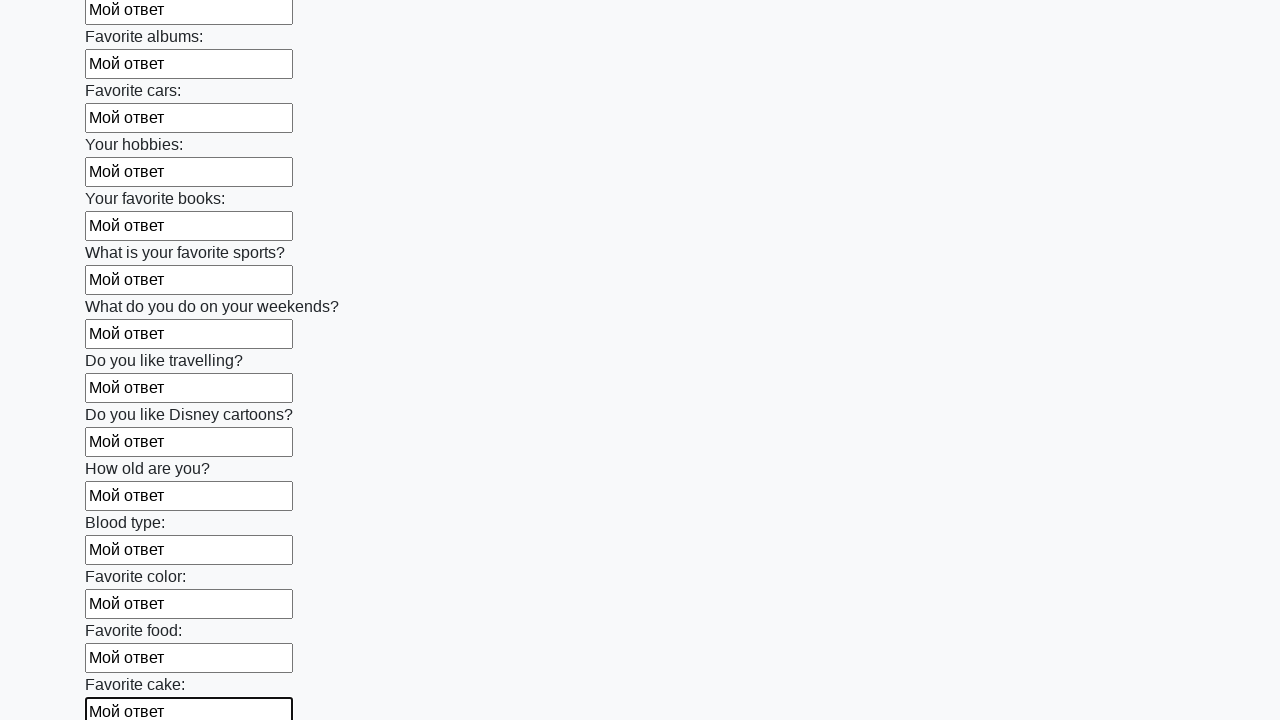

Filled input field with 'Мой ответ' on input >> nth=22
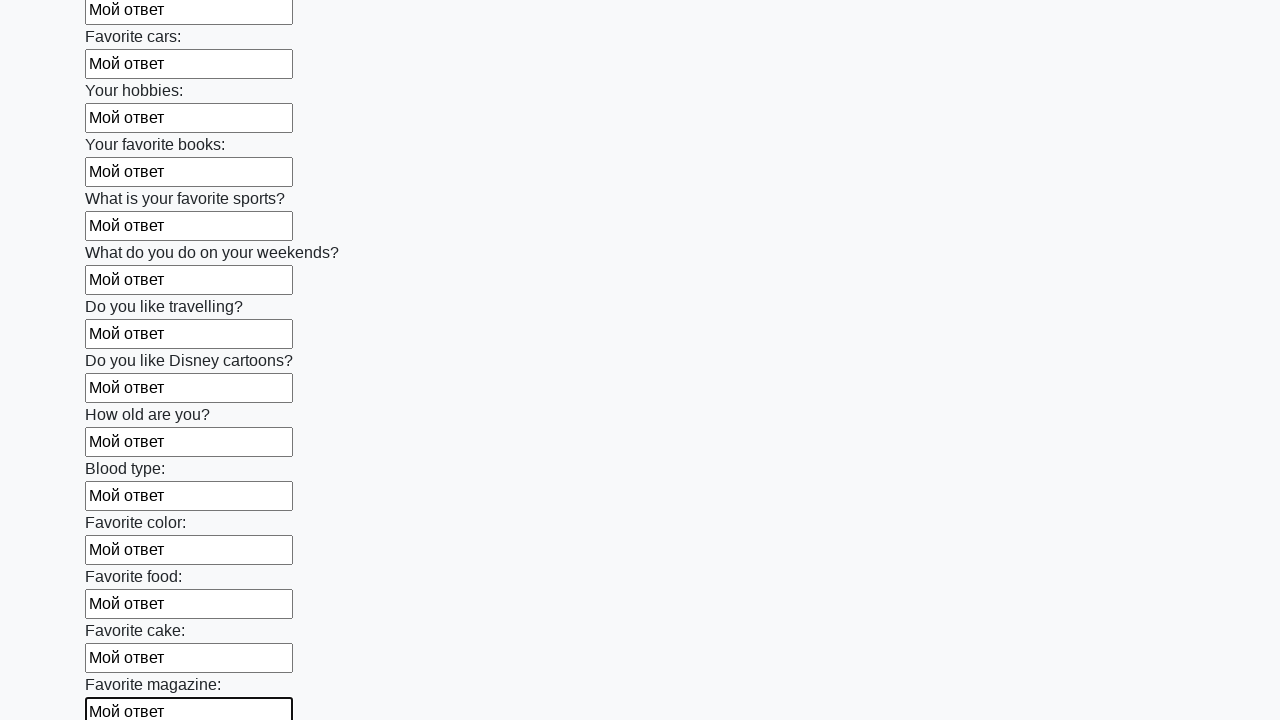

Filled input field with 'Мой ответ' on input >> nth=23
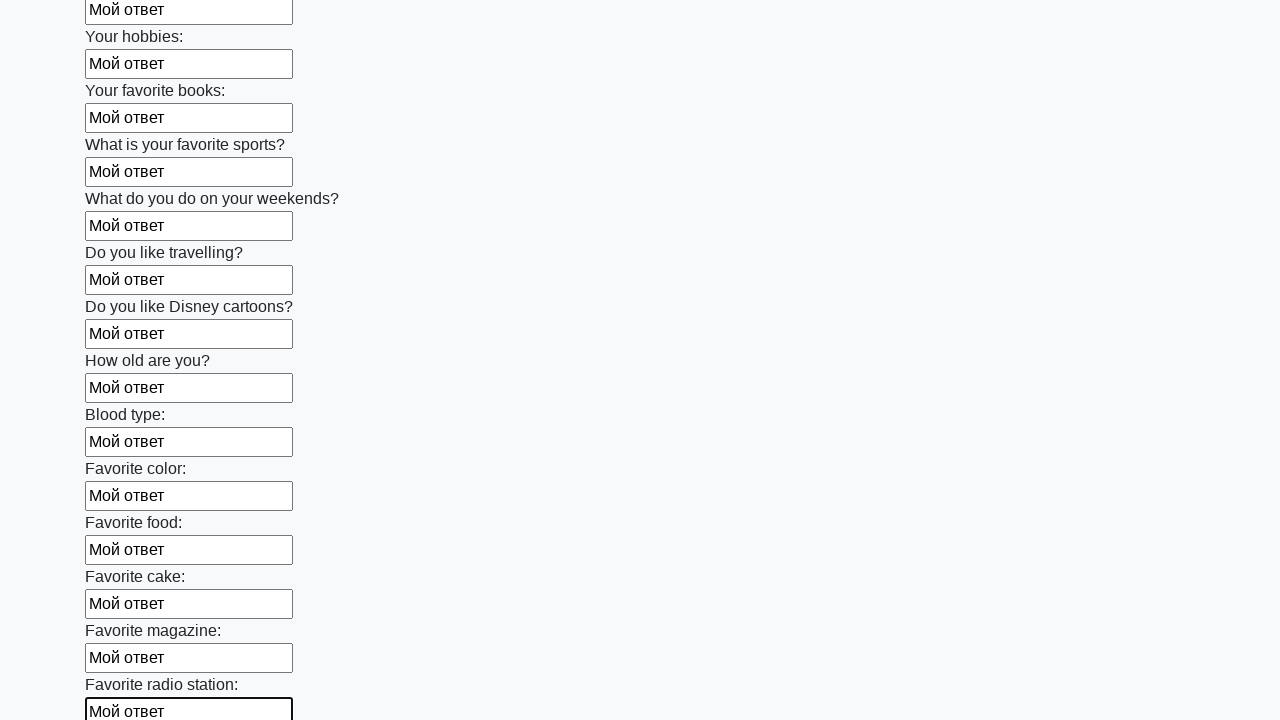

Filled input field with 'Мой ответ' on input >> nth=24
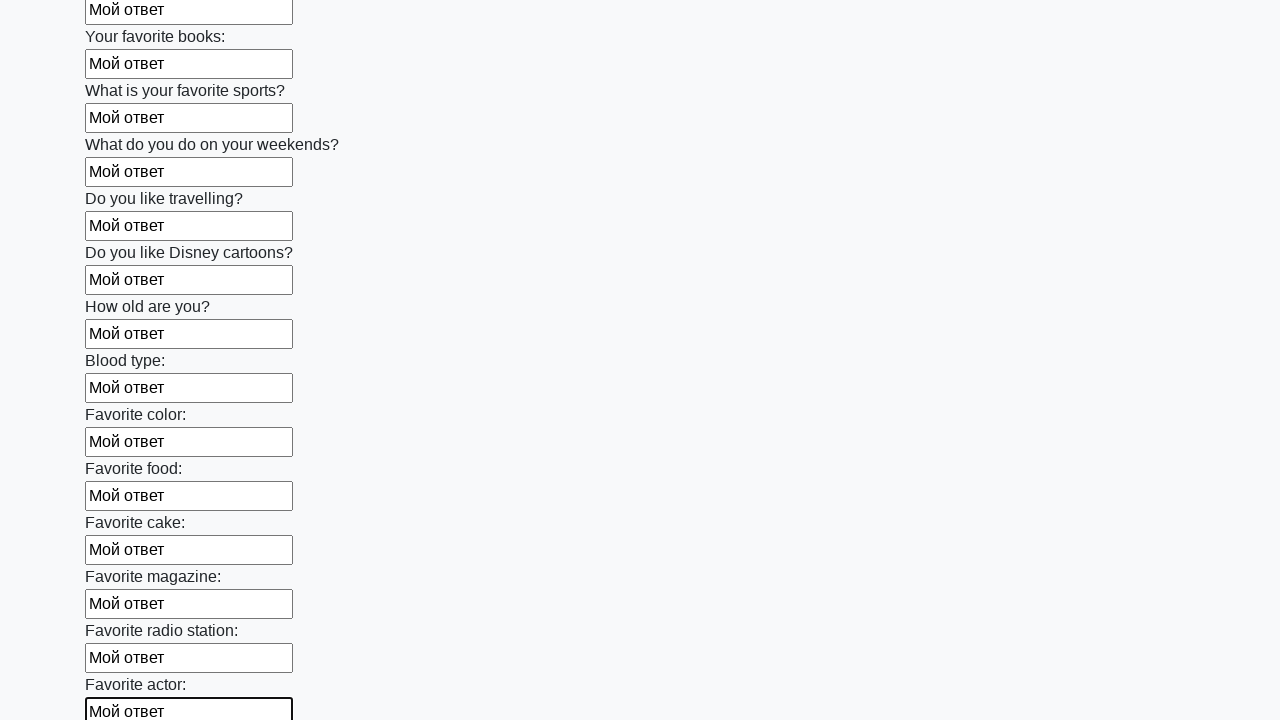

Filled input field with 'Мой ответ' on input >> nth=25
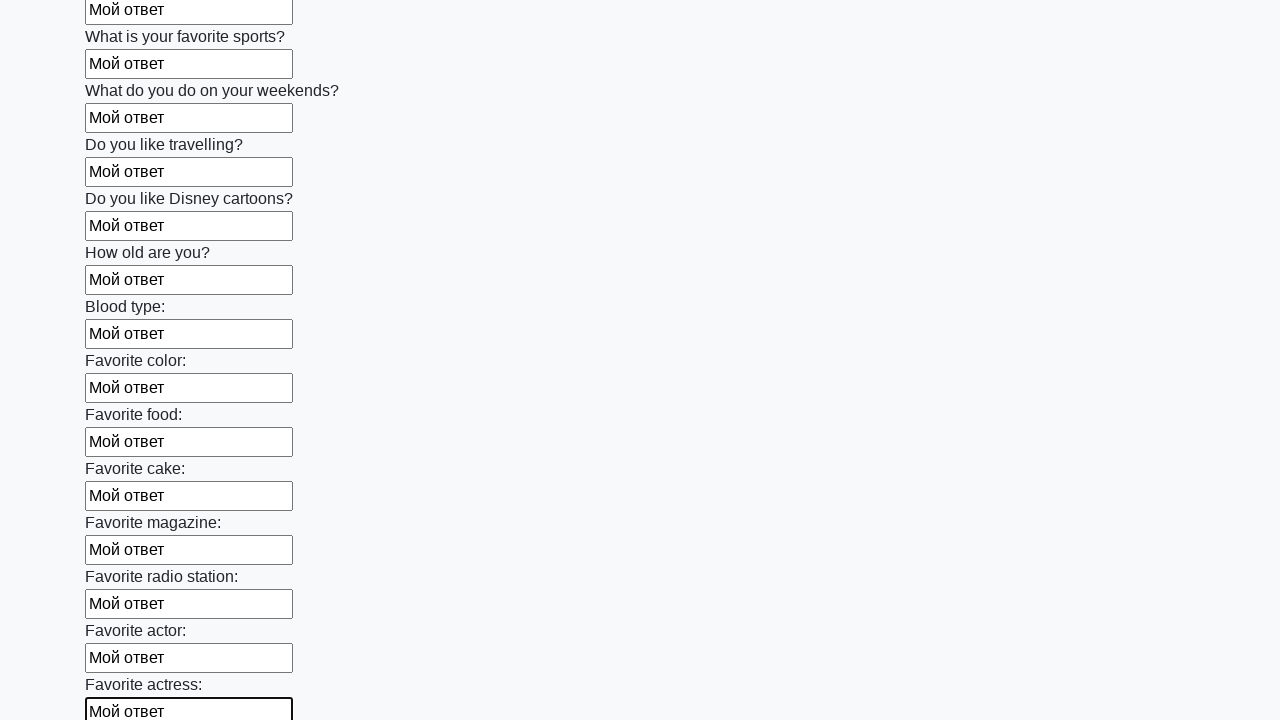

Filled input field with 'Мой ответ' on input >> nth=26
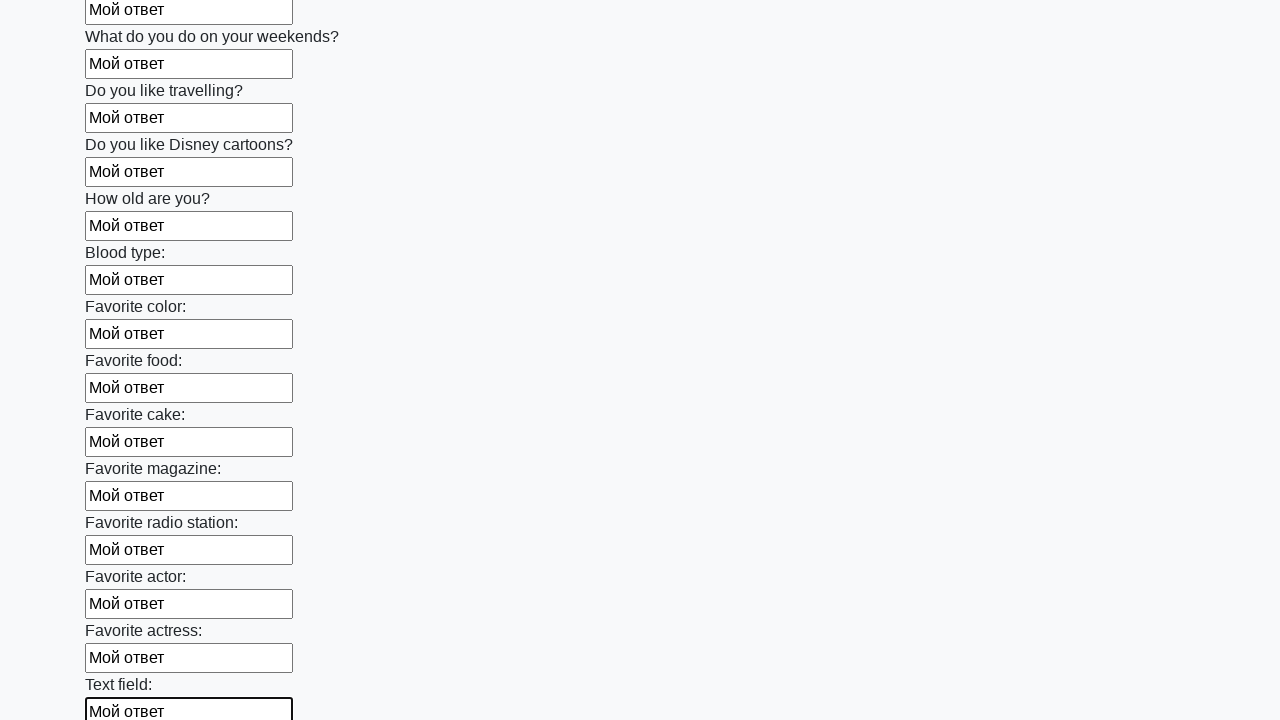

Filled input field with 'Мой ответ' on input >> nth=27
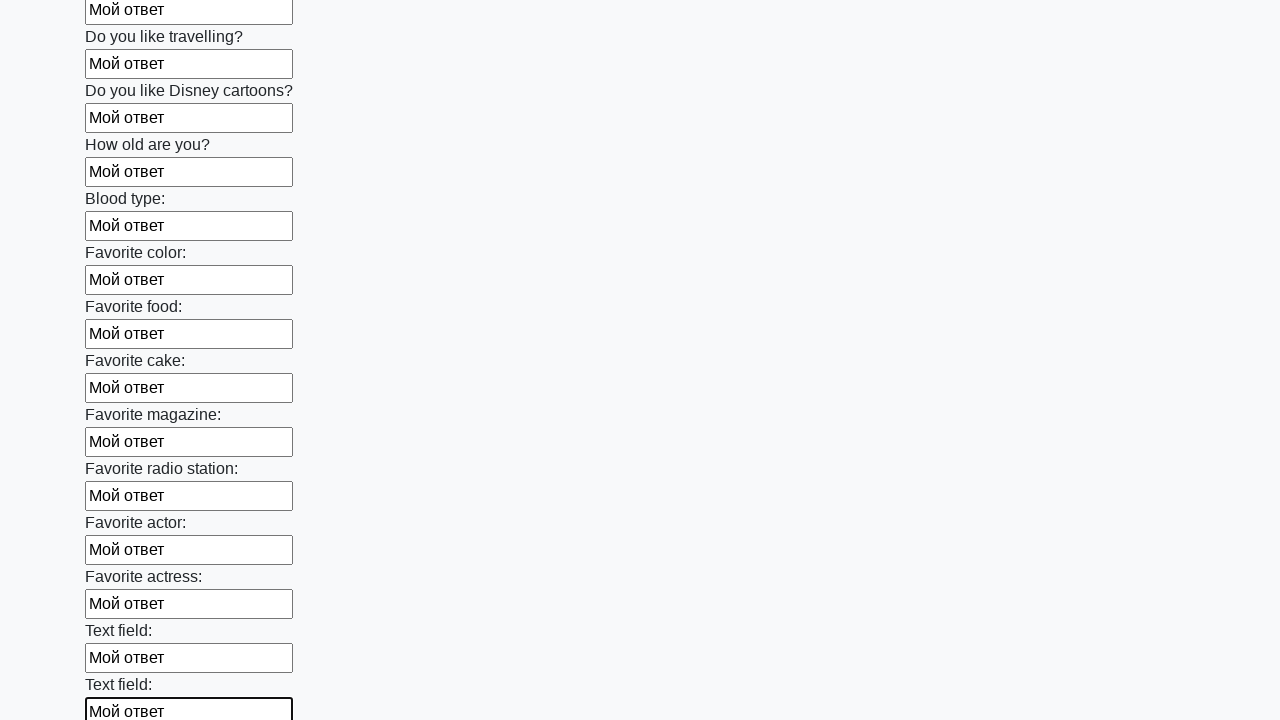

Filled input field with 'Мой ответ' on input >> nth=28
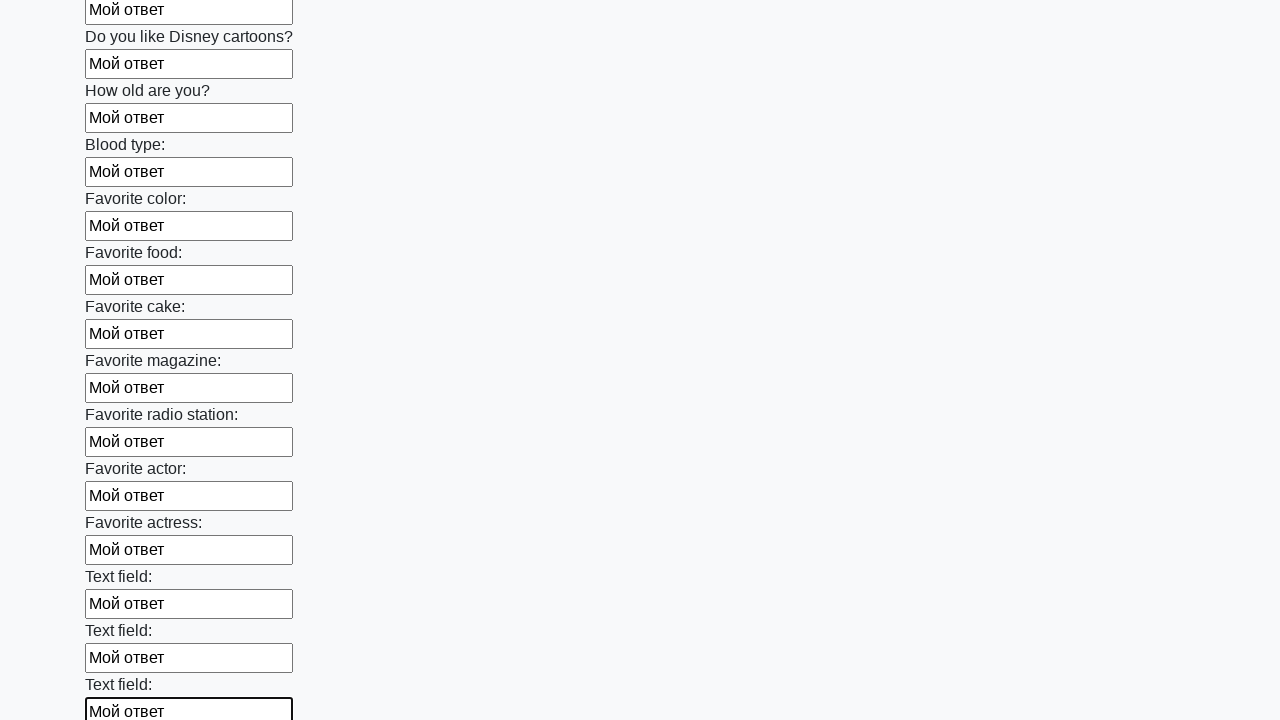

Filled input field with 'Мой ответ' on input >> nth=29
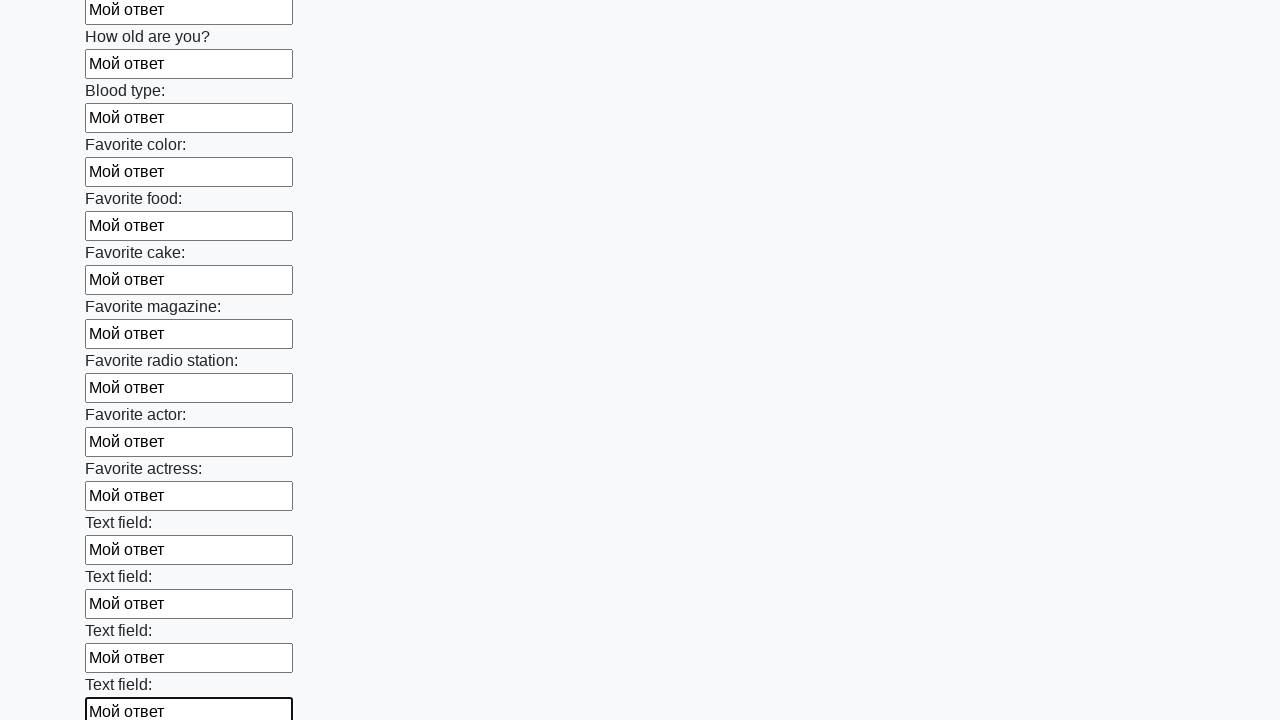

Filled input field with 'Мой ответ' on input >> nth=30
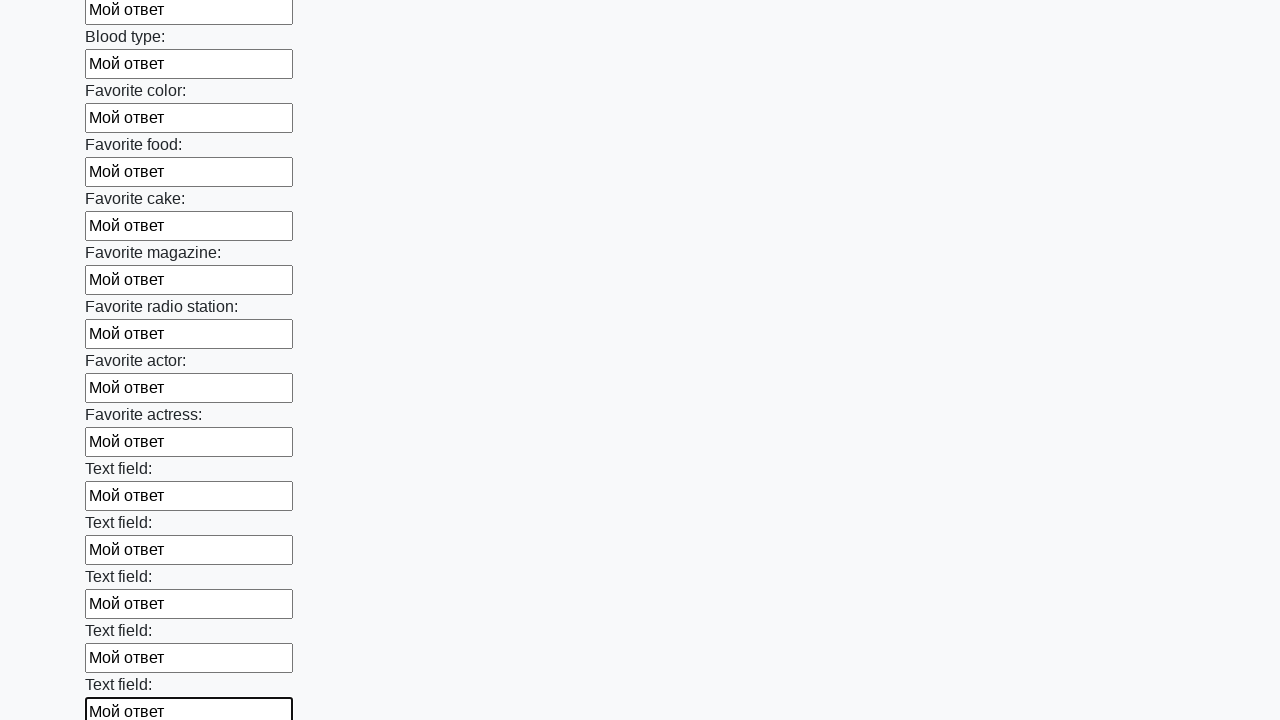

Filled input field with 'Мой ответ' on input >> nth=31
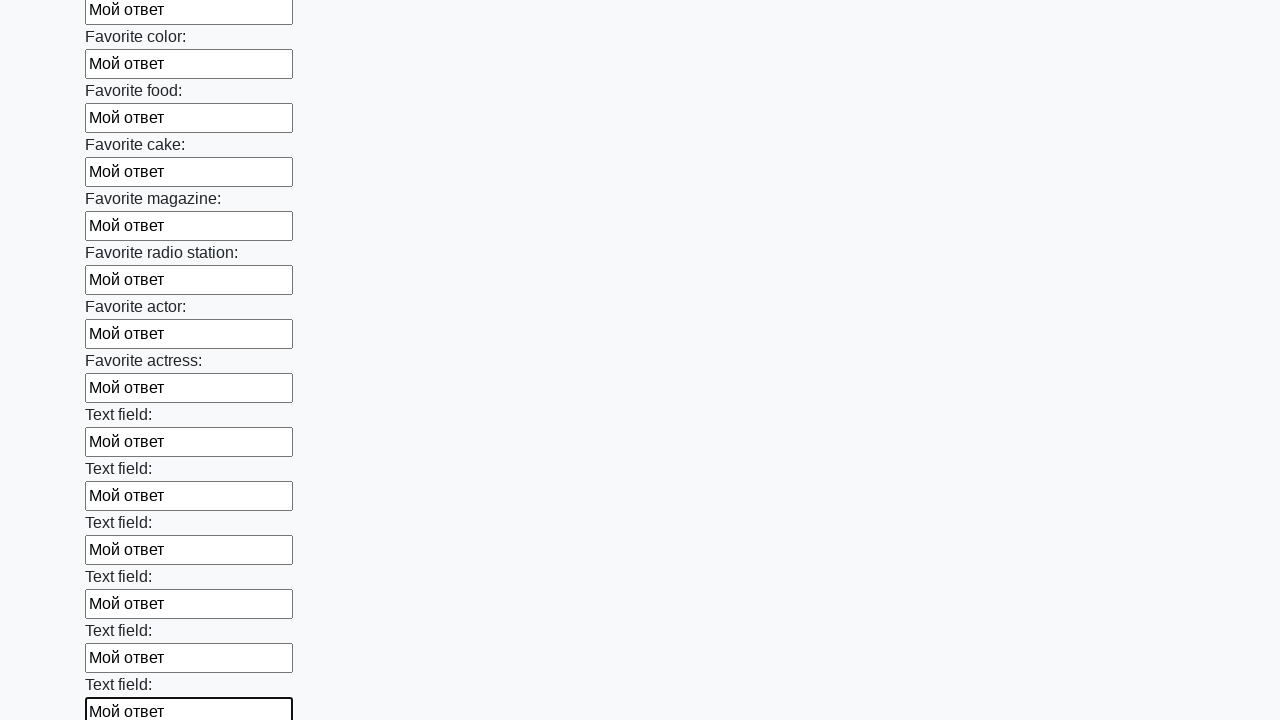

Filled input field with 'Мой ответ' on input >> nth=32
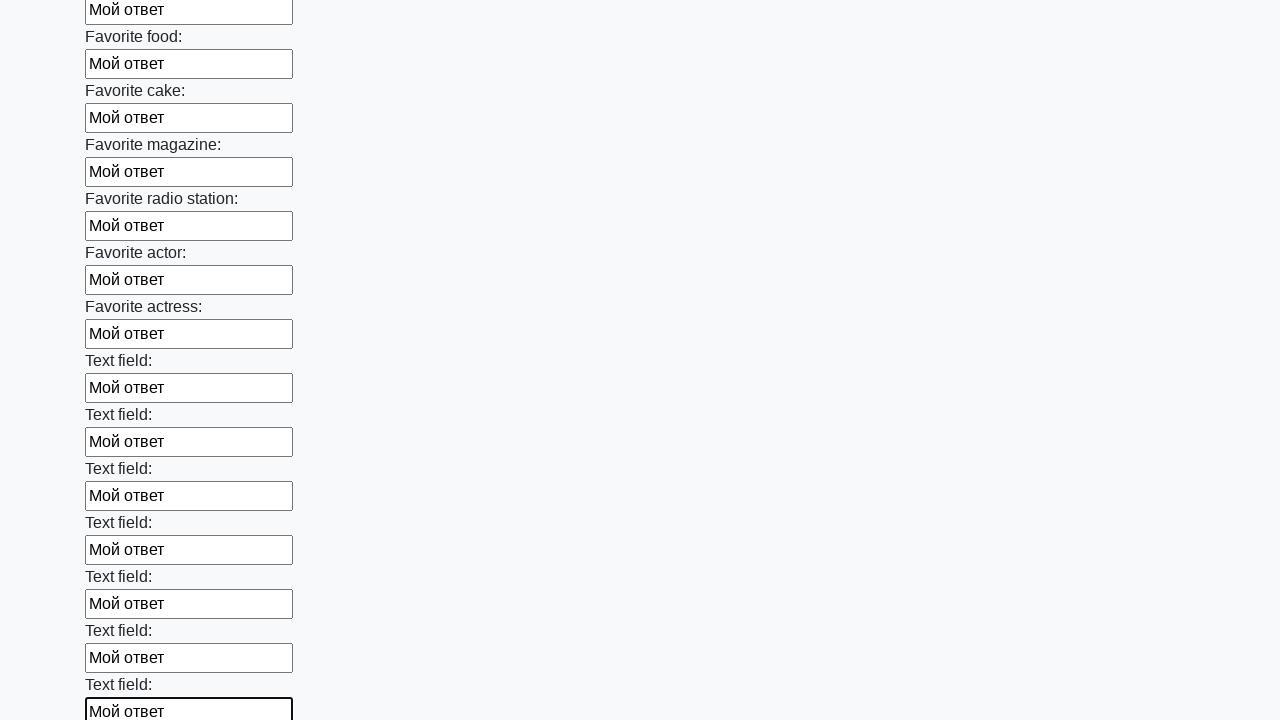

Filled input field with 'Мой ответ' on input >> nth=33
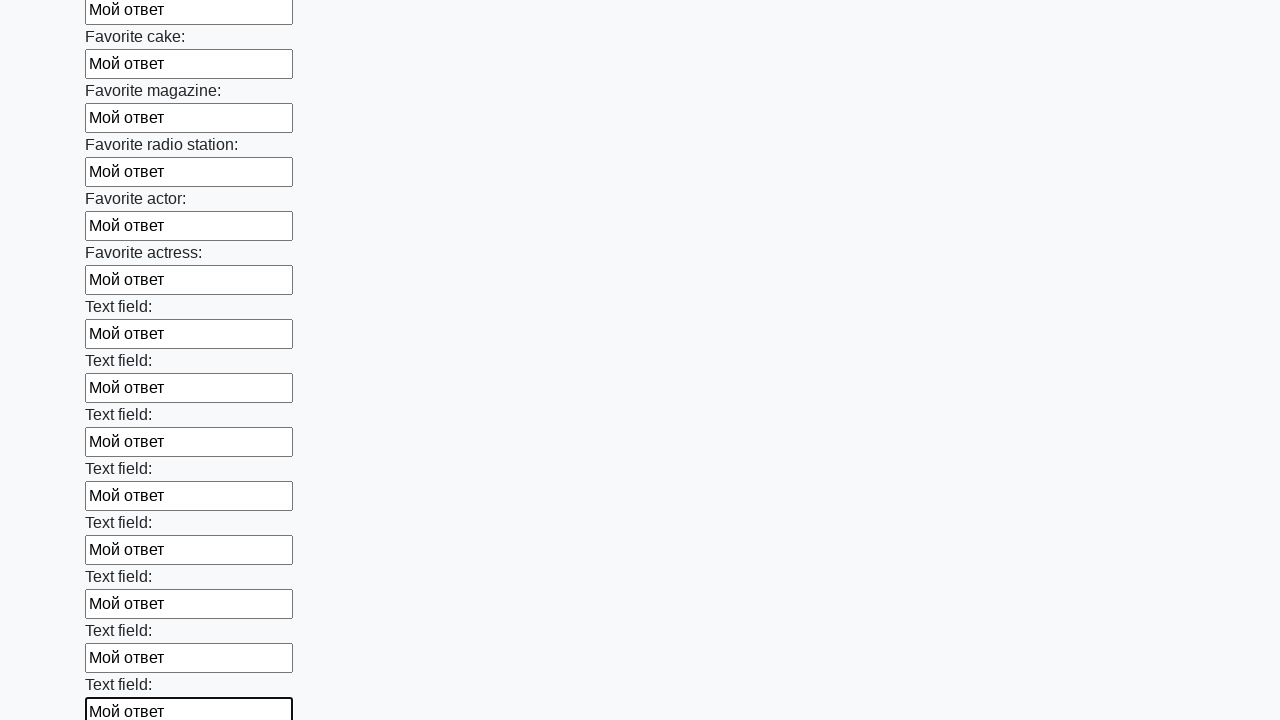

Filled input field with 'Мой ответ' on input >> nth=34
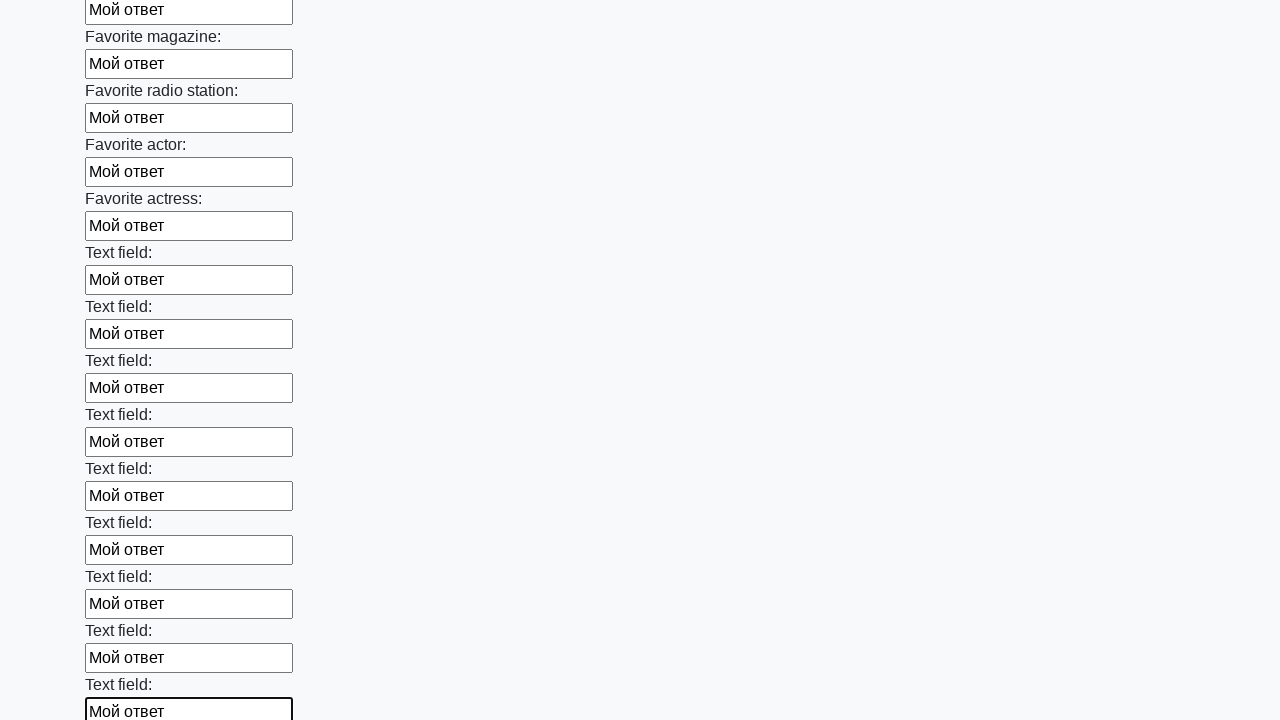

Filled input field with 'Мой ответ' on input >> nth=35
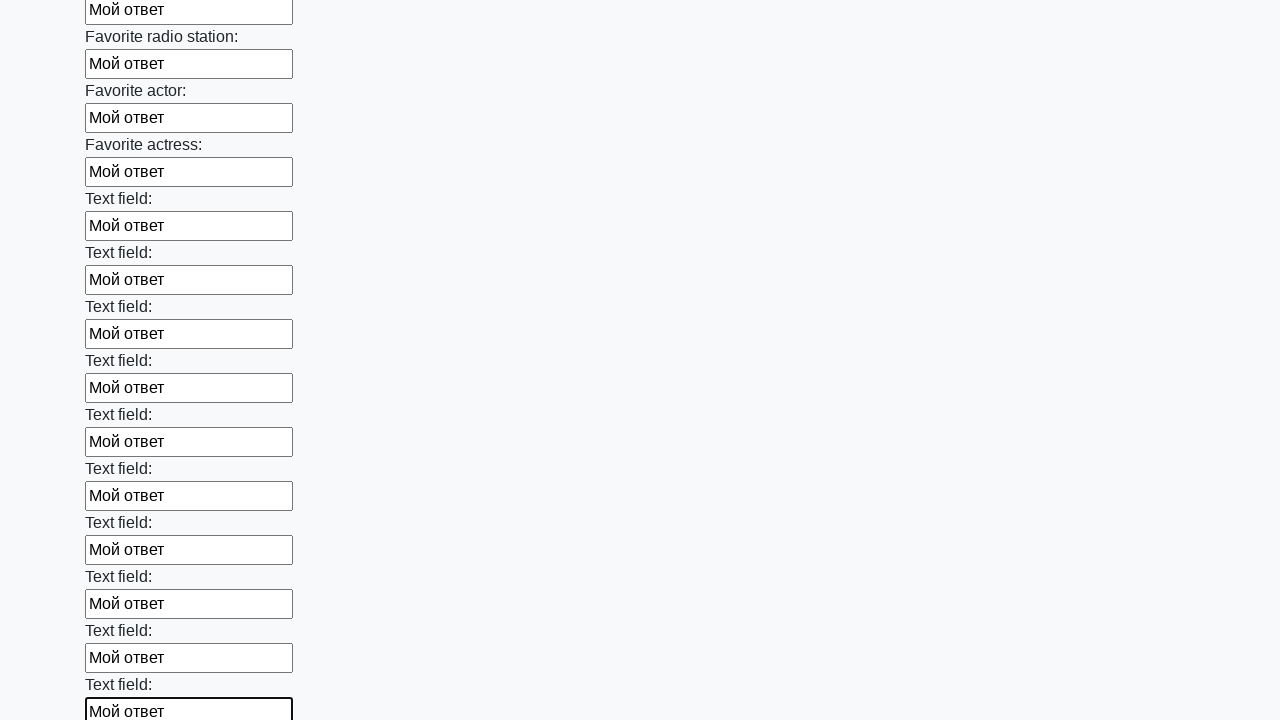

Filled input field with 'Мой ответ' on input >> nth=36
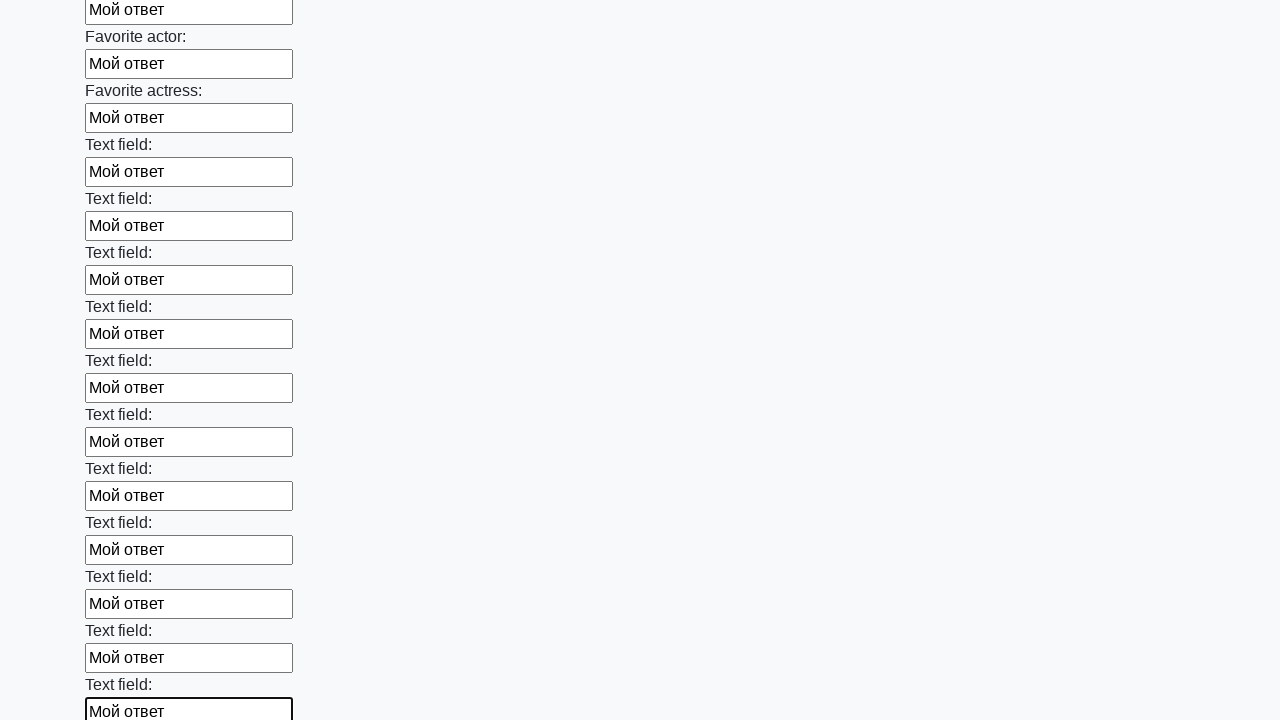

Filled input field with 'Мой ответ' on input >> nth=37
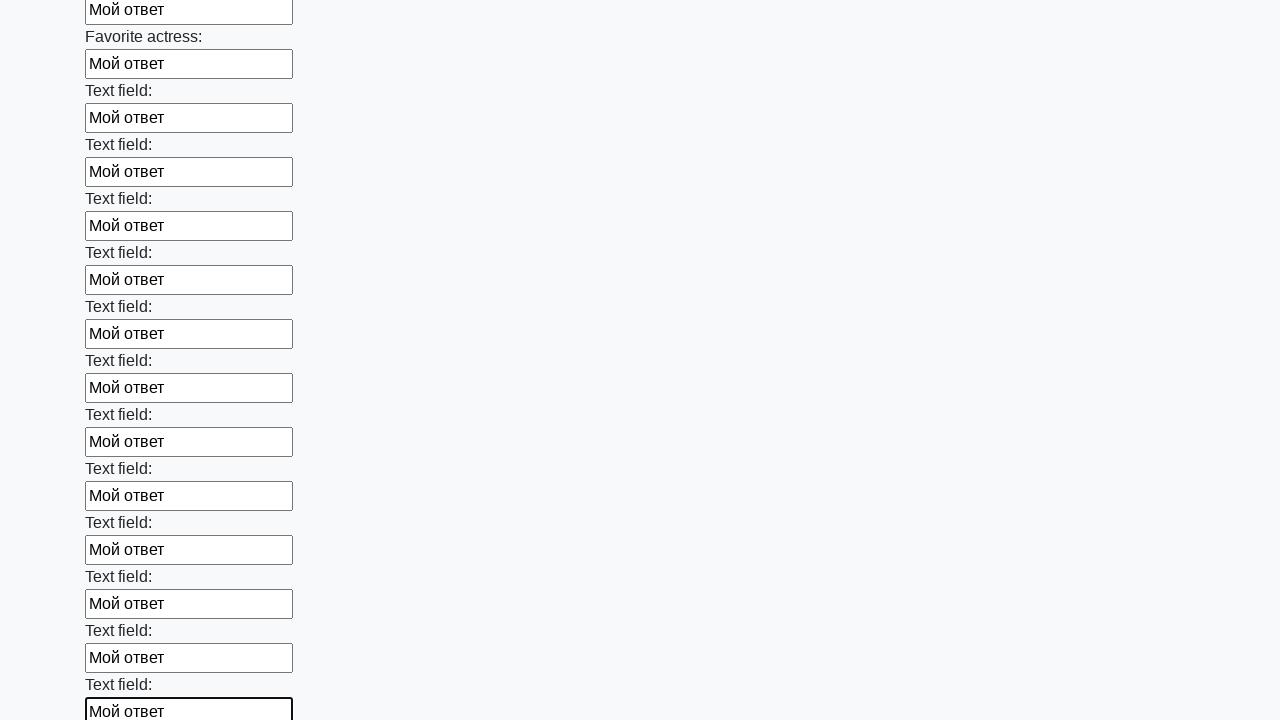

Filled input field with 'Мой ответ' on input >> nth=38
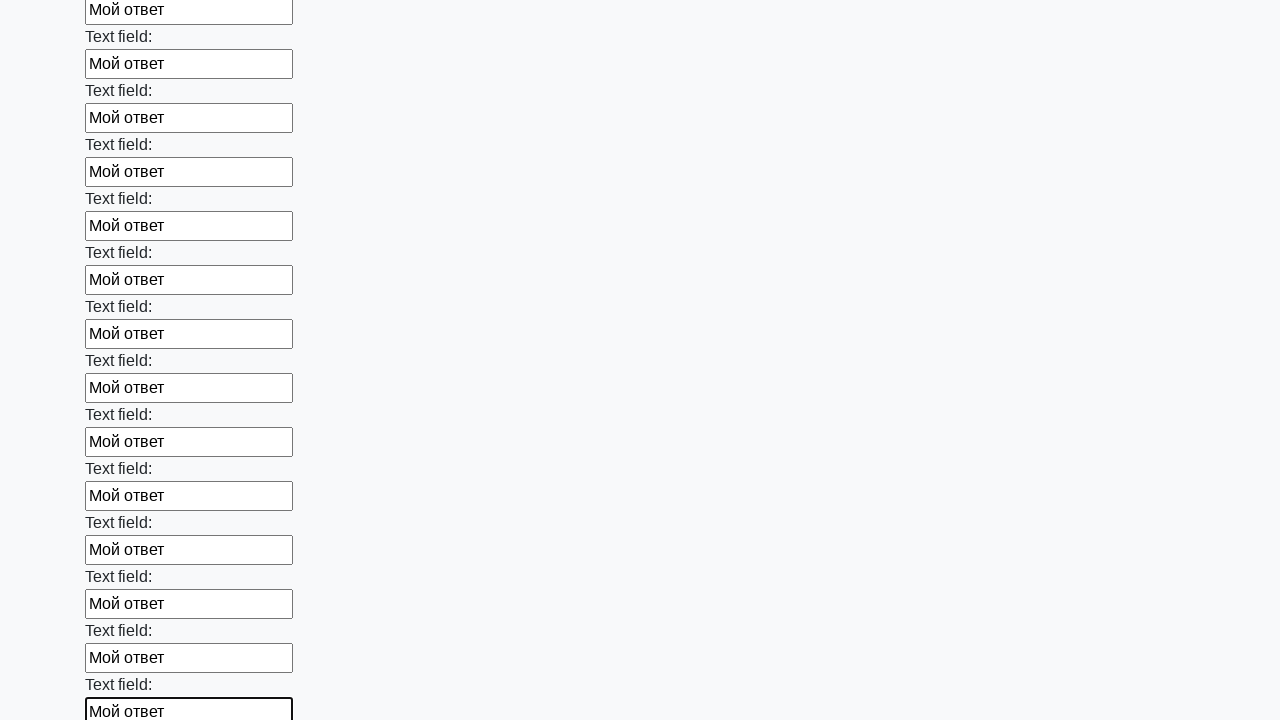

Filled input field with 'Мой ответ' on input >> nth=39
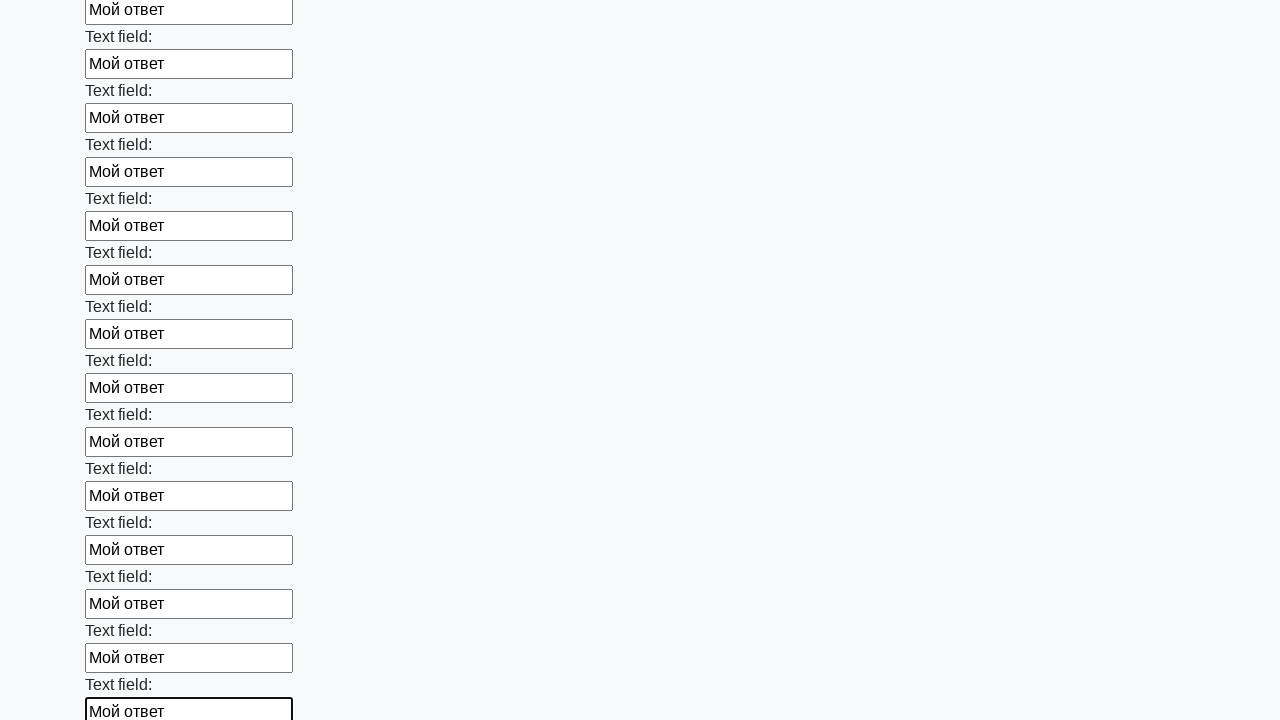

Filled input field with 'Мой ответ' on input >> nth=40
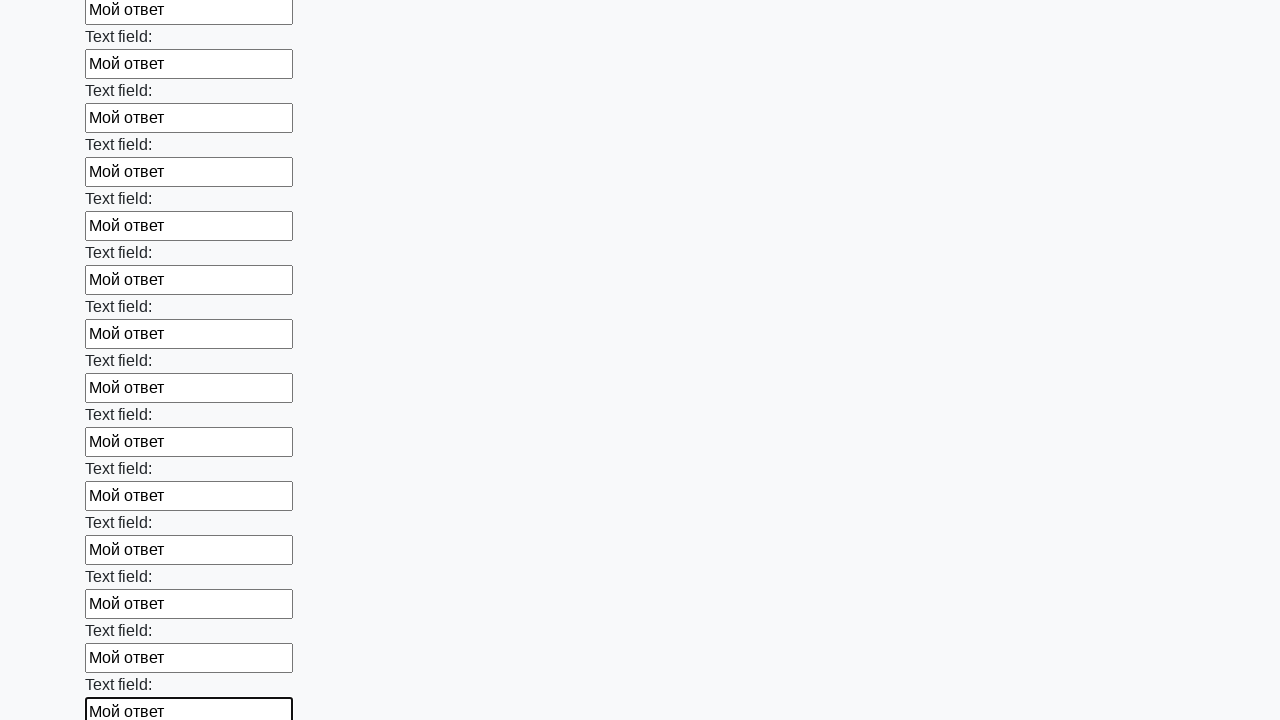

Filled input field with 'Мой ответ' on input >> nth=41
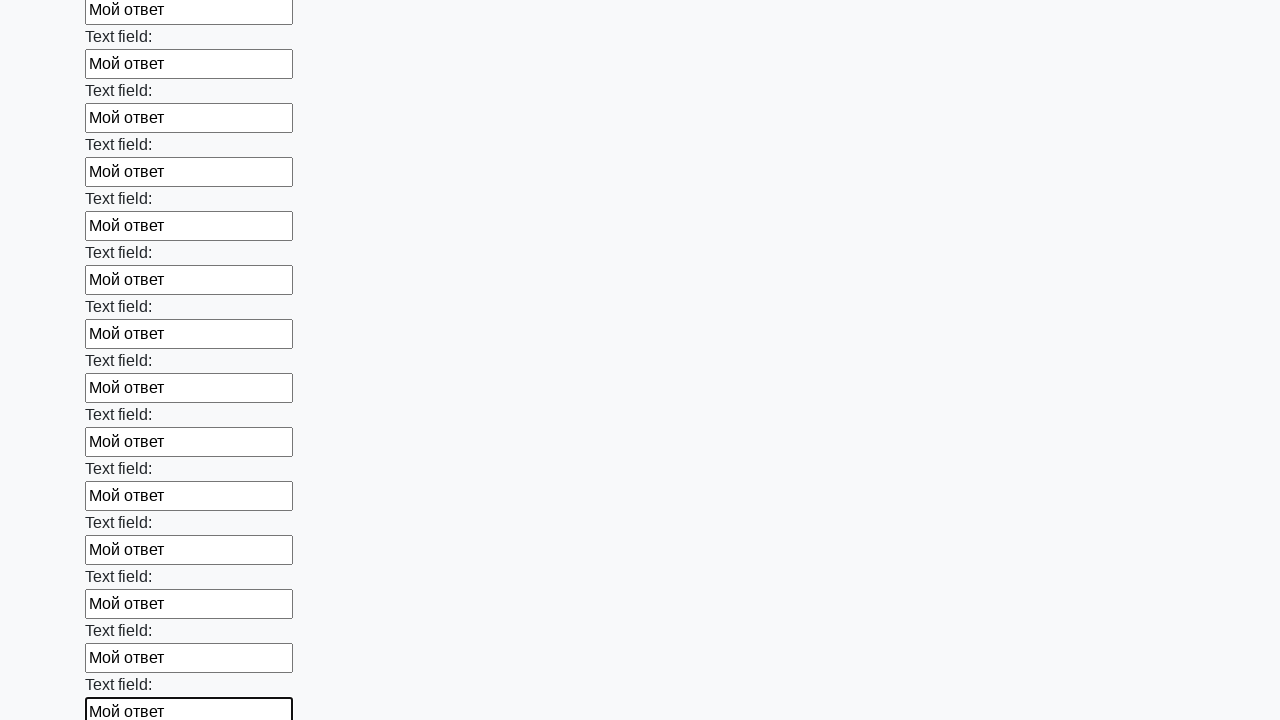

Filled input field with 'Мой ответ' on input >> nth=42
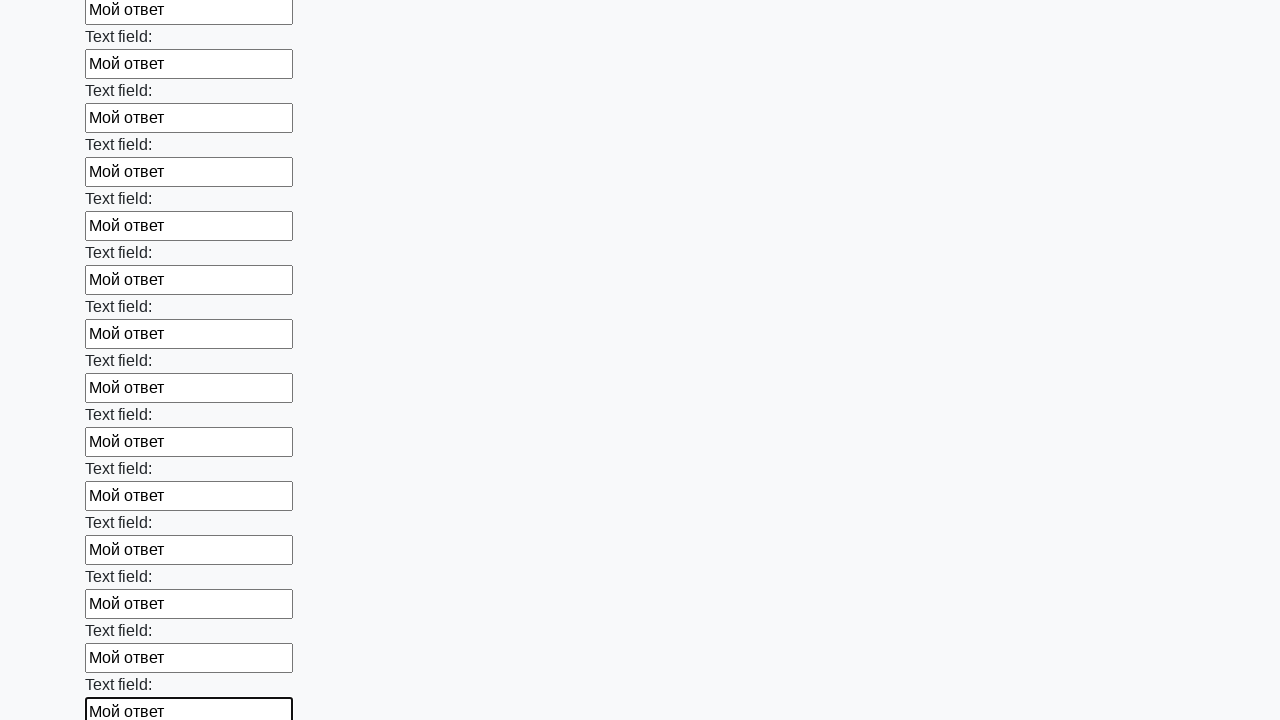

Filled input field with 'Мой ответ' on input >> nth=43
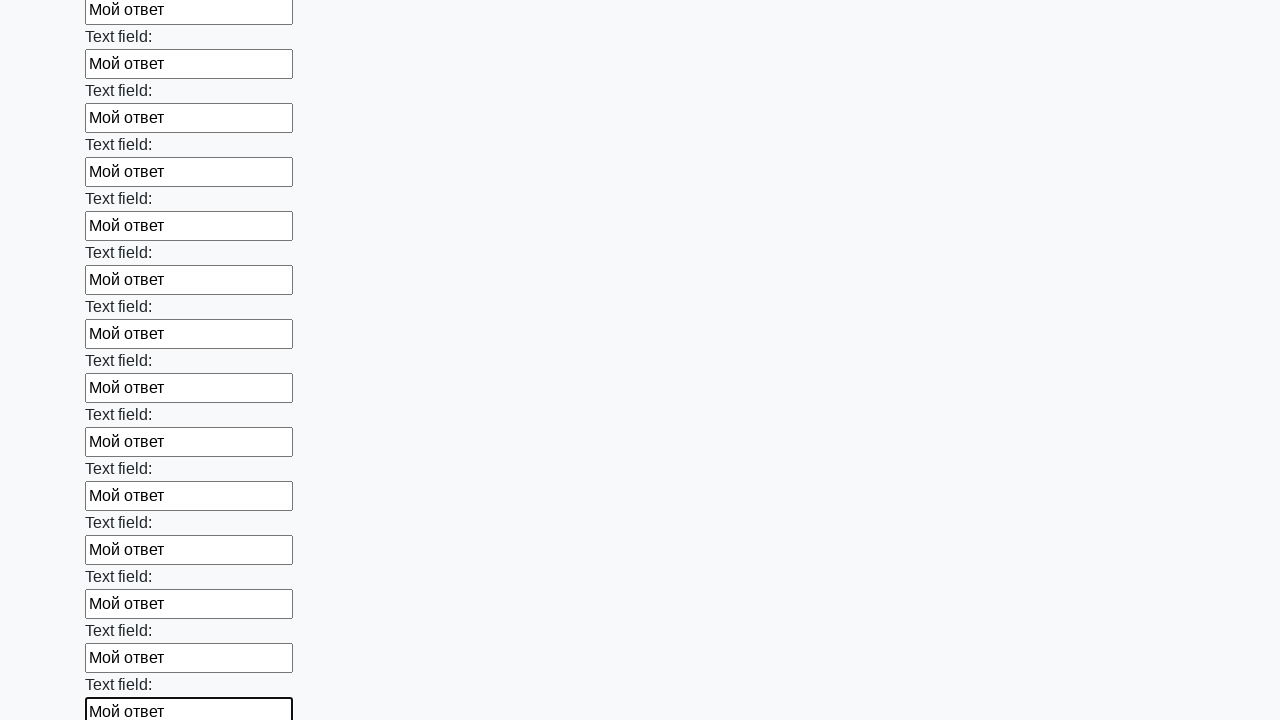

Filled input field with 'Мой ответ' on input >> nth=44
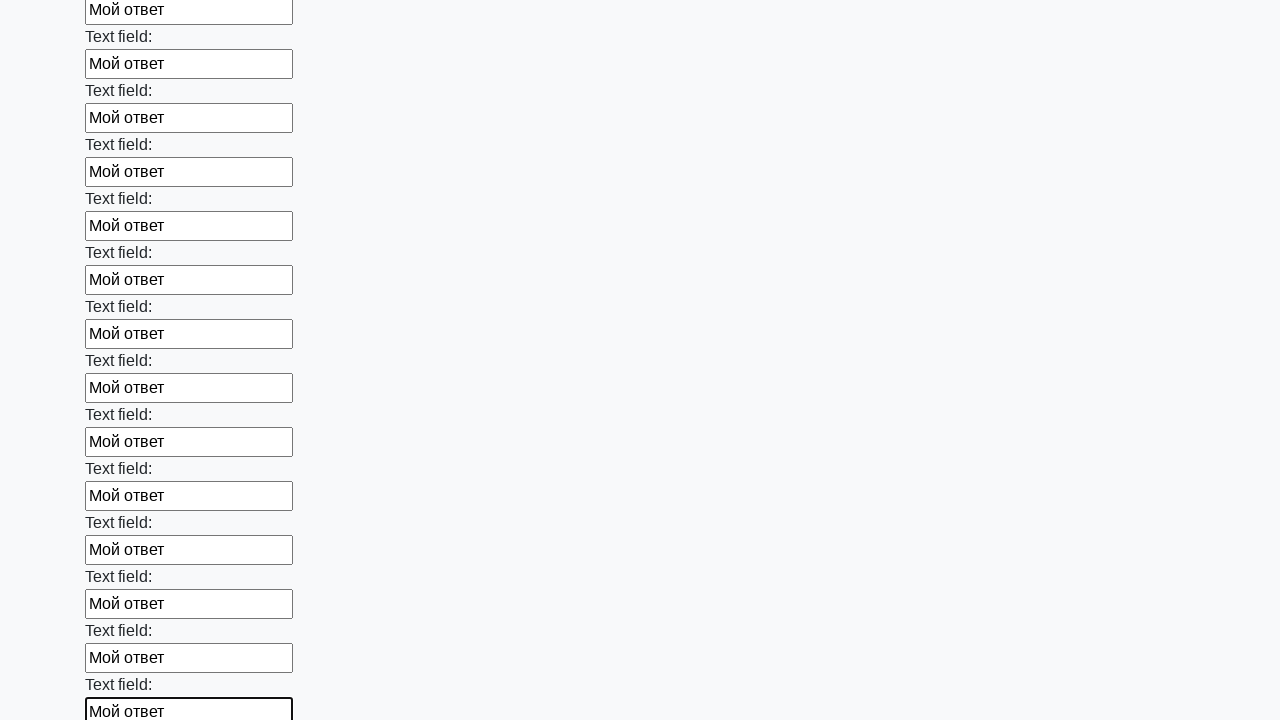

Filled input field with 'Мой ответ' on input >> nth=45
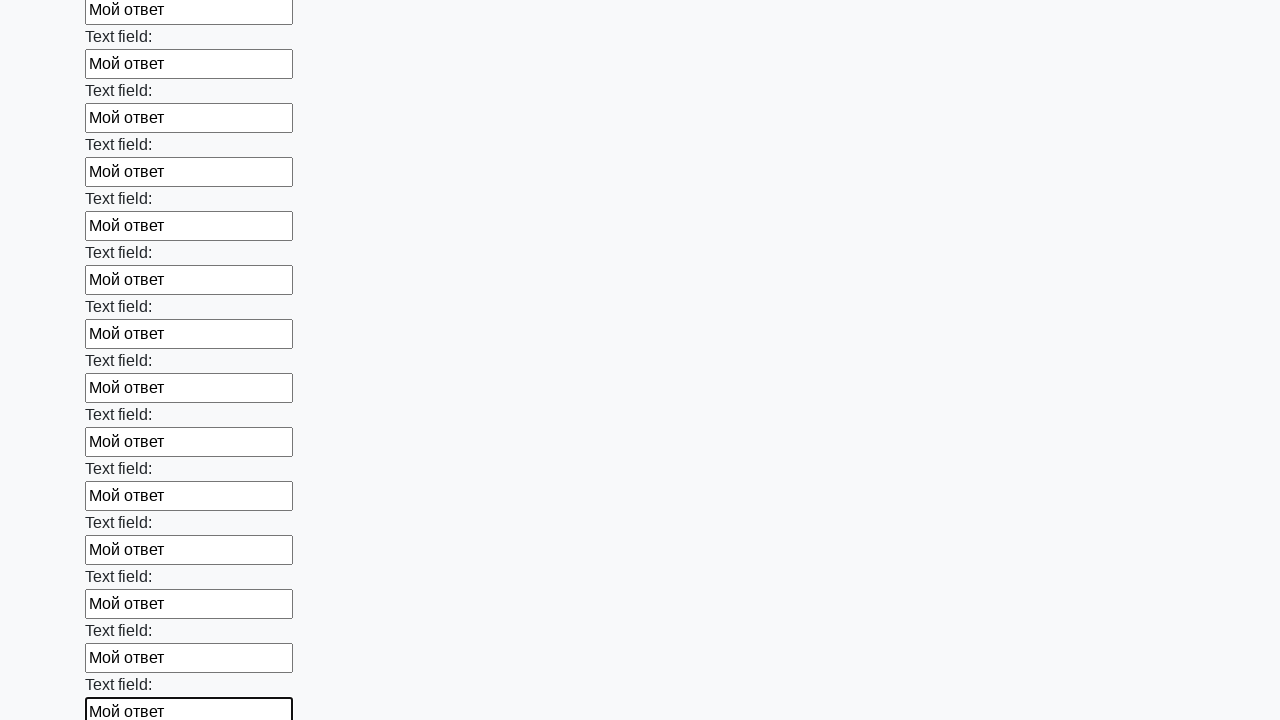

Filled input field with 'Мой ответ' on input >> nth=46
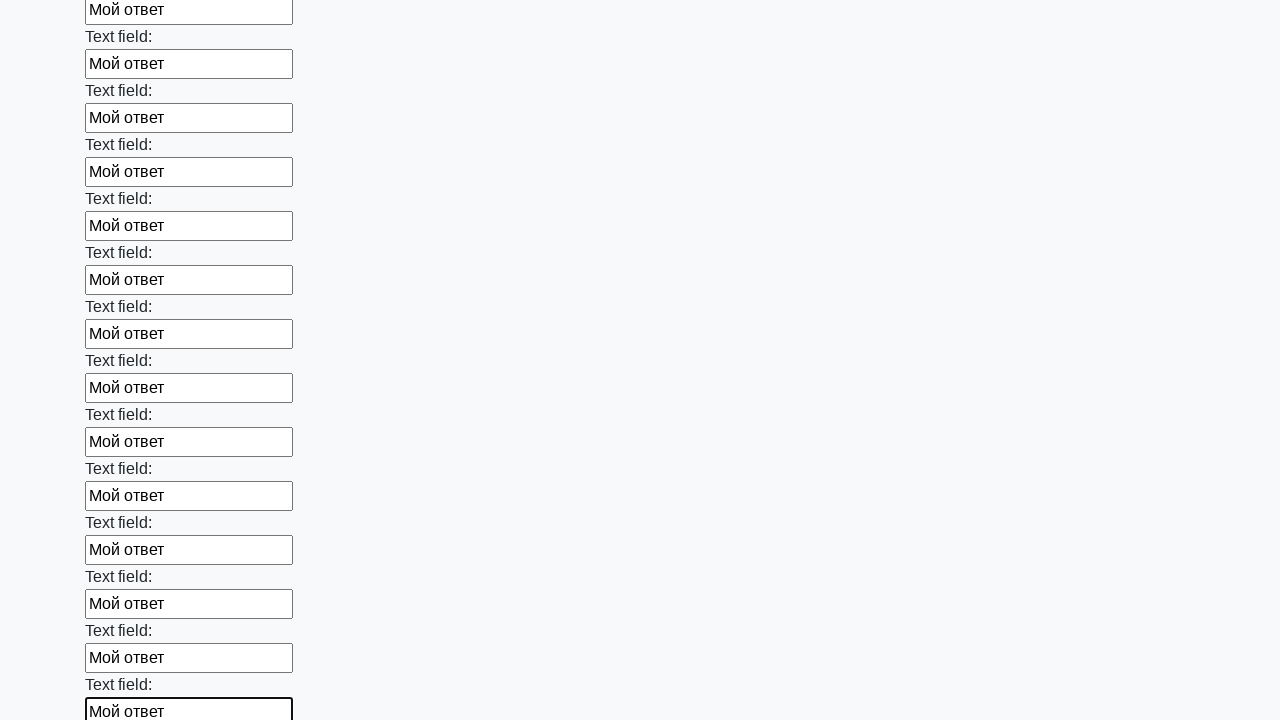

Filled input field with 'Мой ответ' on input >> nth=47
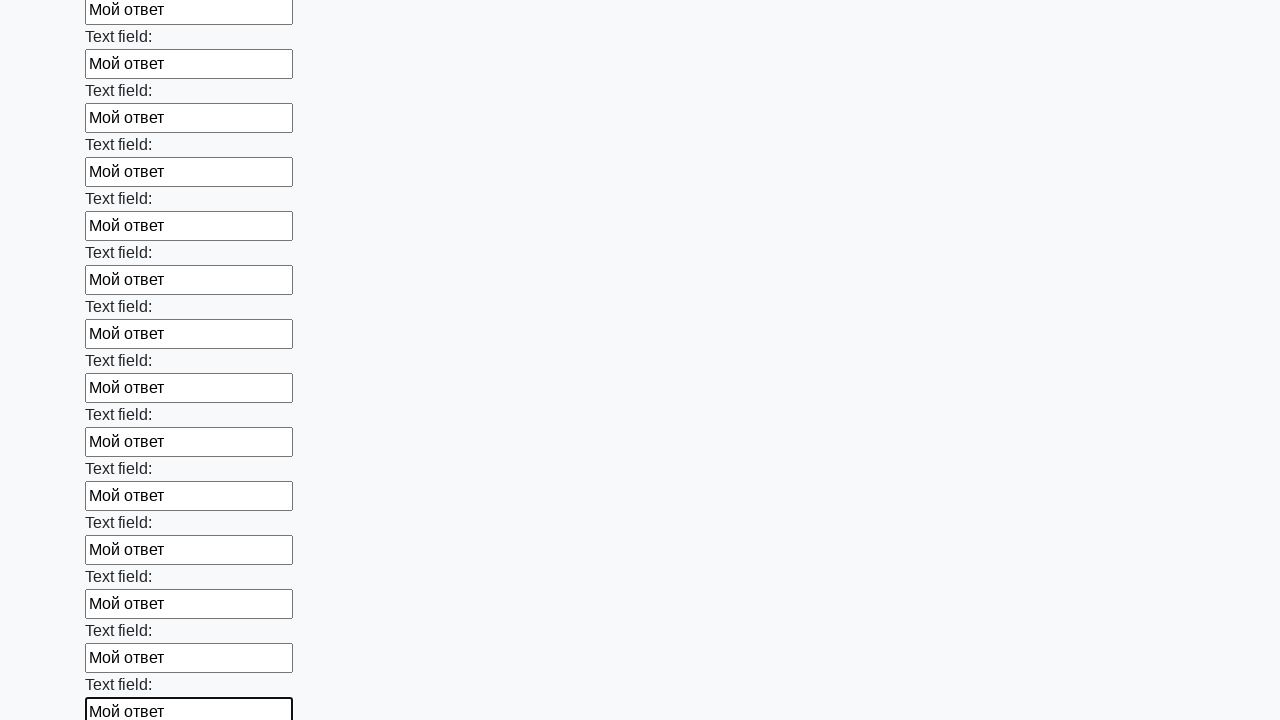

Filled input field with 'Мой ответ' on input >> nth=48
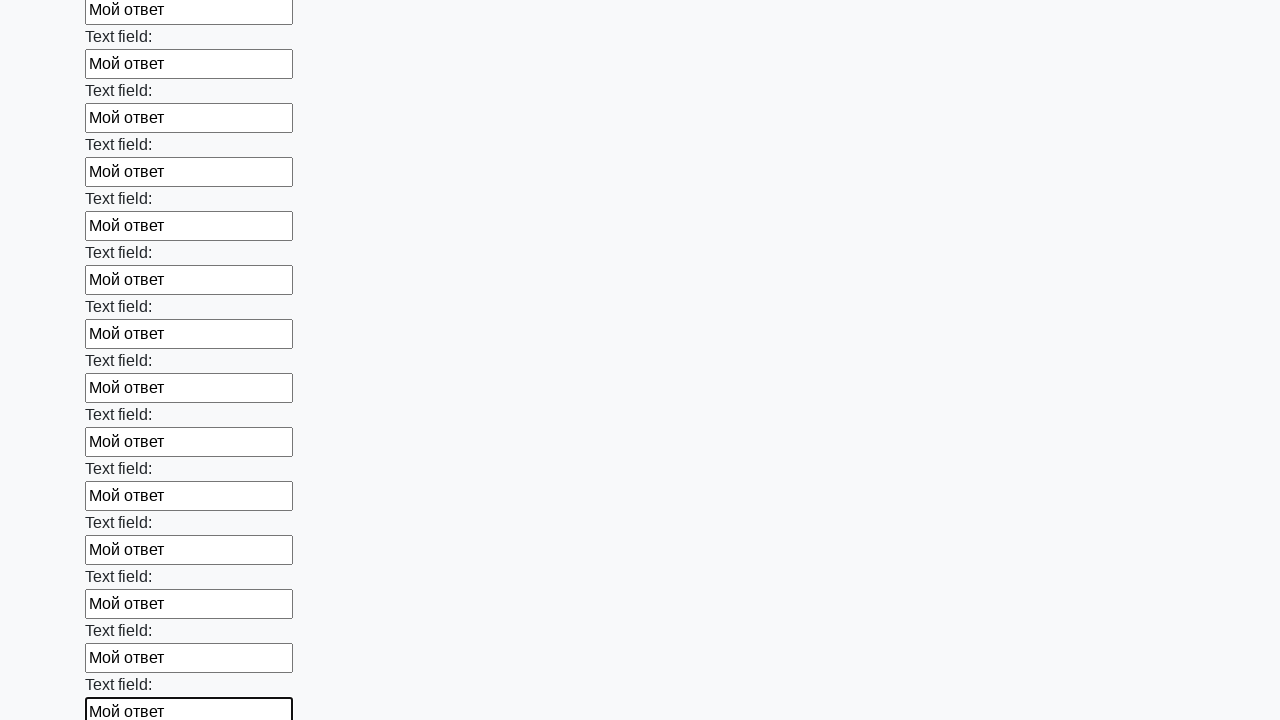

Filled input field with 'Мой ответ' on input >> nth=49
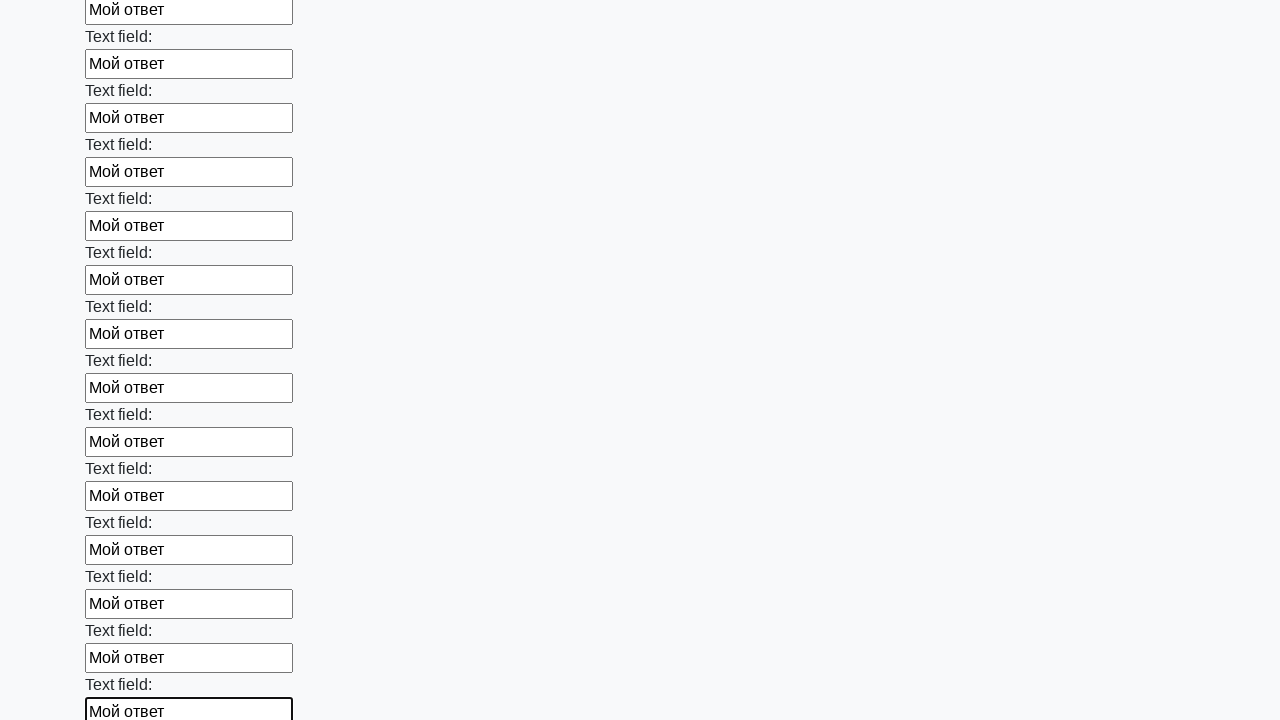

Filled input field with 'Мой ответ' on input >> nth=50
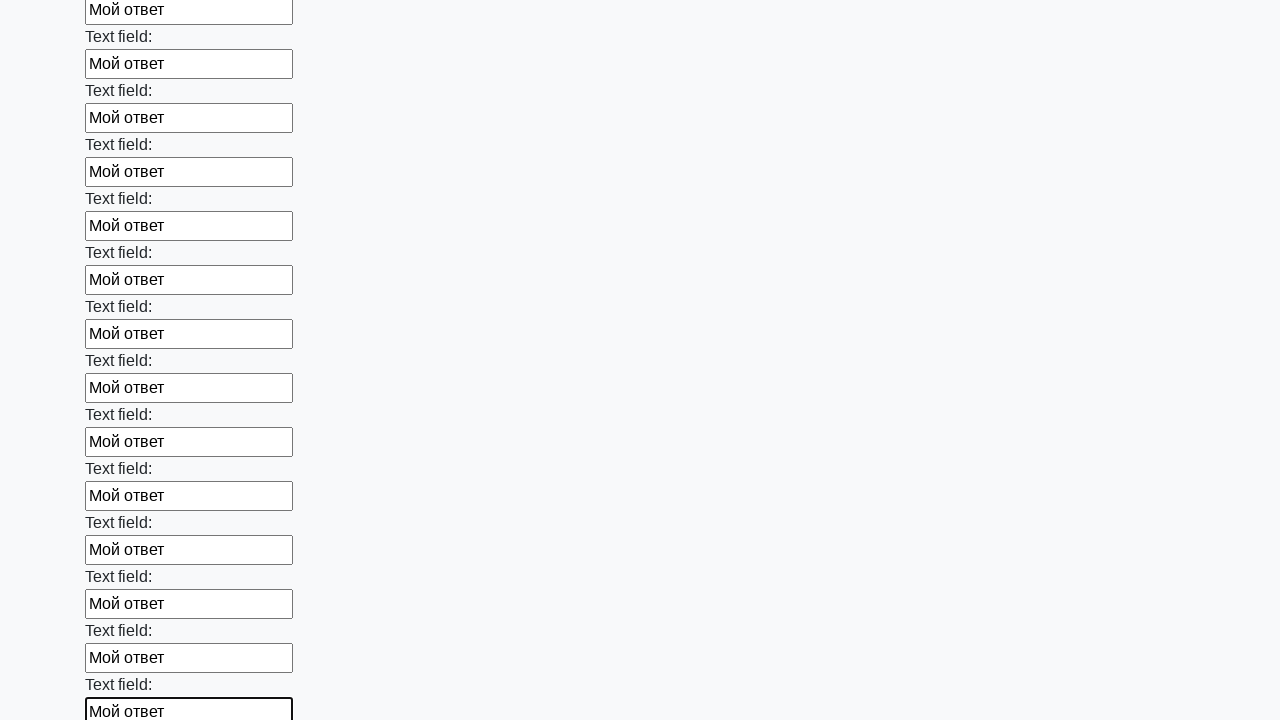

Filled input field with 'Мой ответ' on input >> nth=51
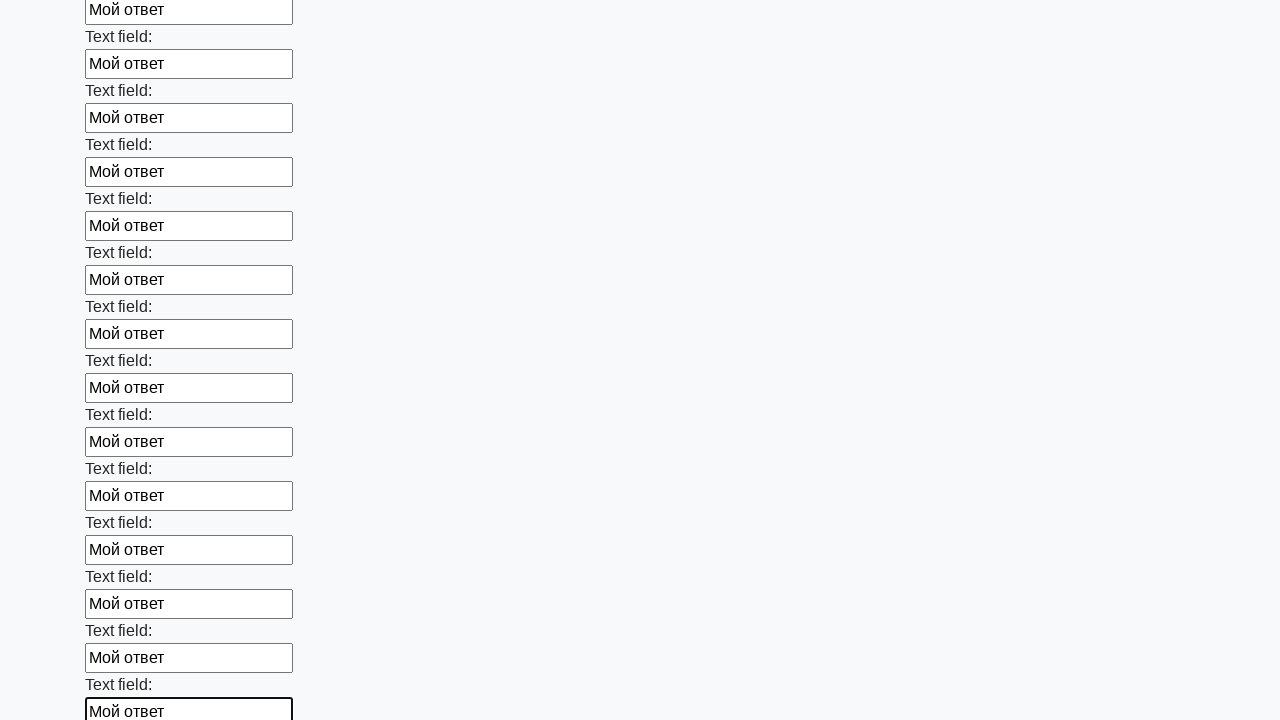

Filled input field with 'Мой ответ' on input >> nth=52
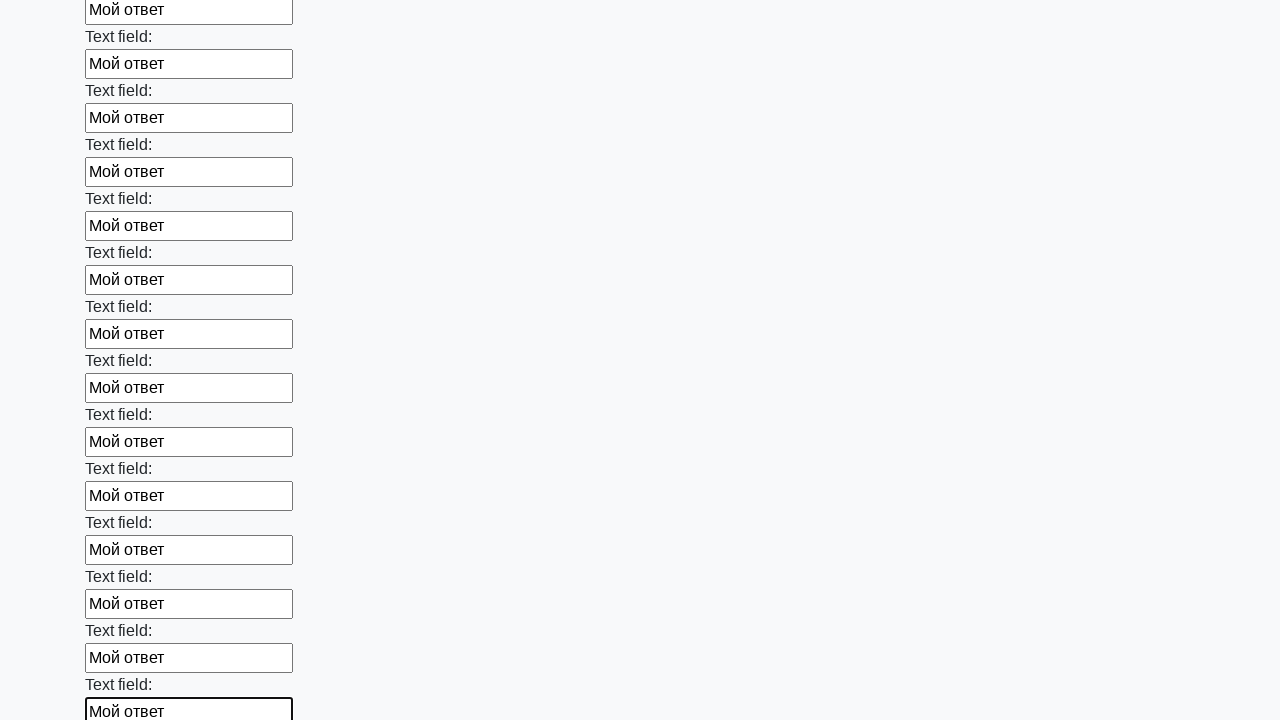

Filled input field with 'Мой ответ' on input >> nth=53
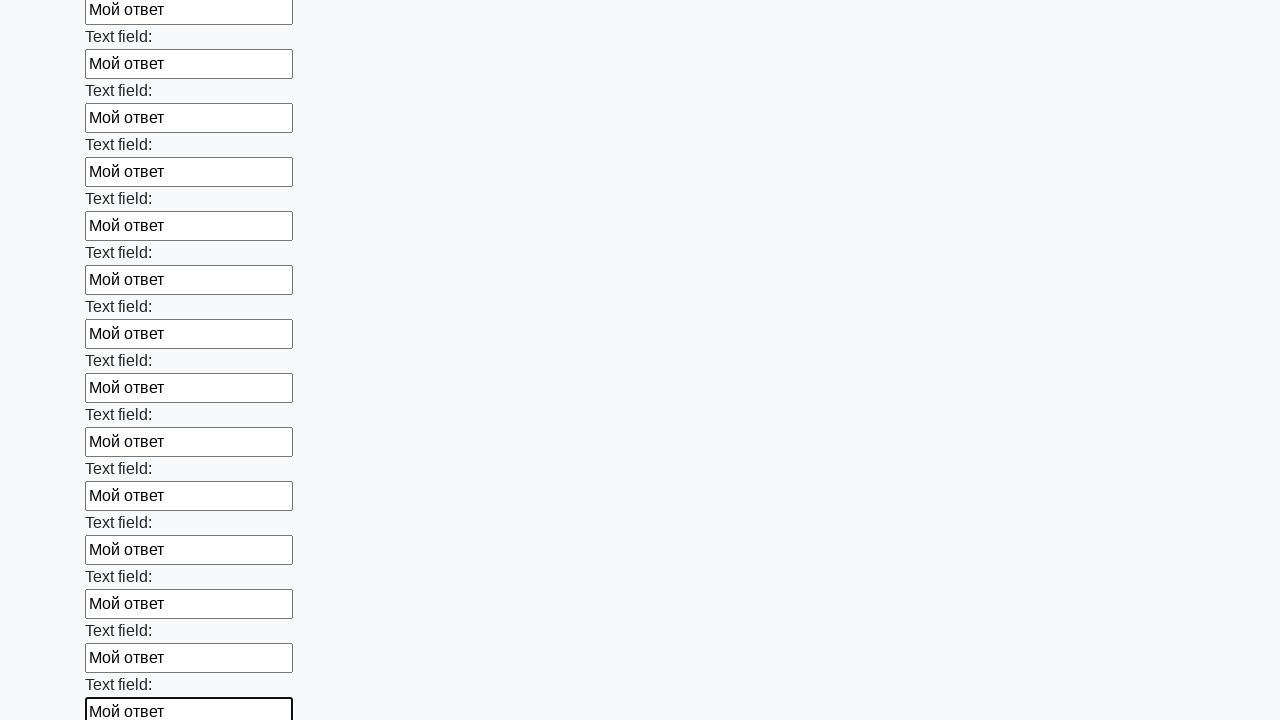

Filled input field with 'Мой ответ' on input >> nth=54
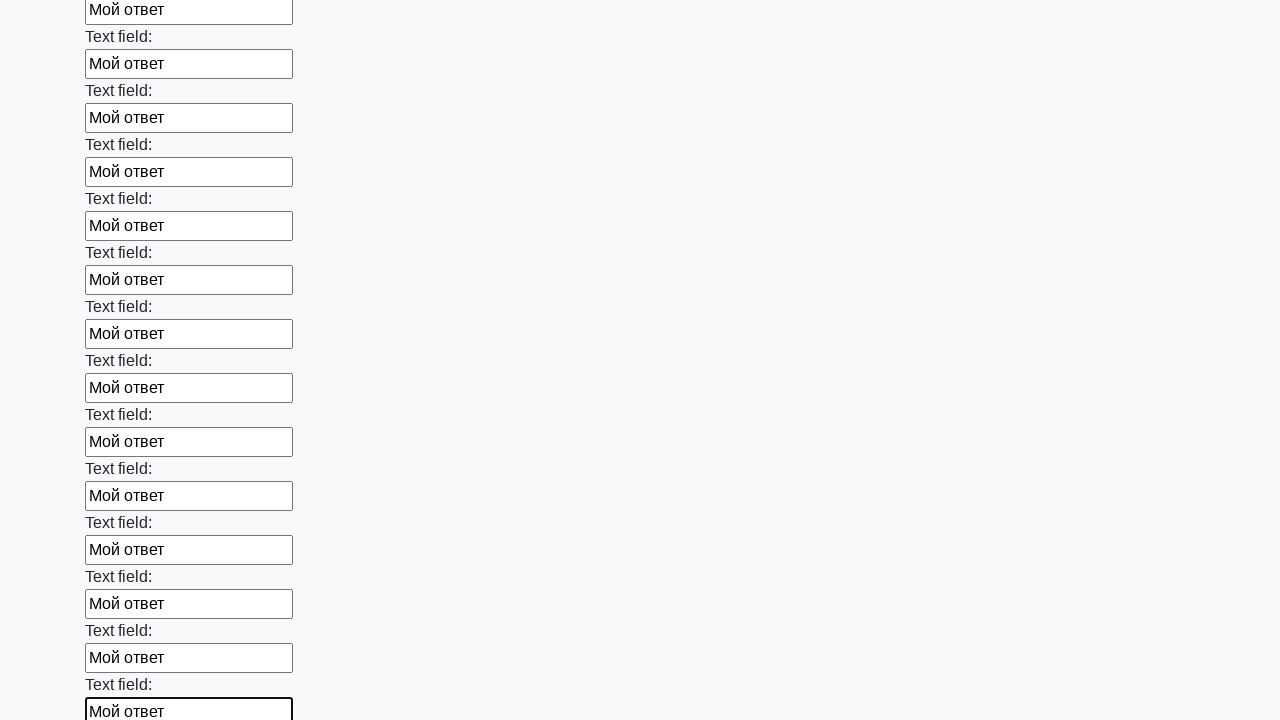

Filled input field with 'Мой ответ' on input >> nth=55
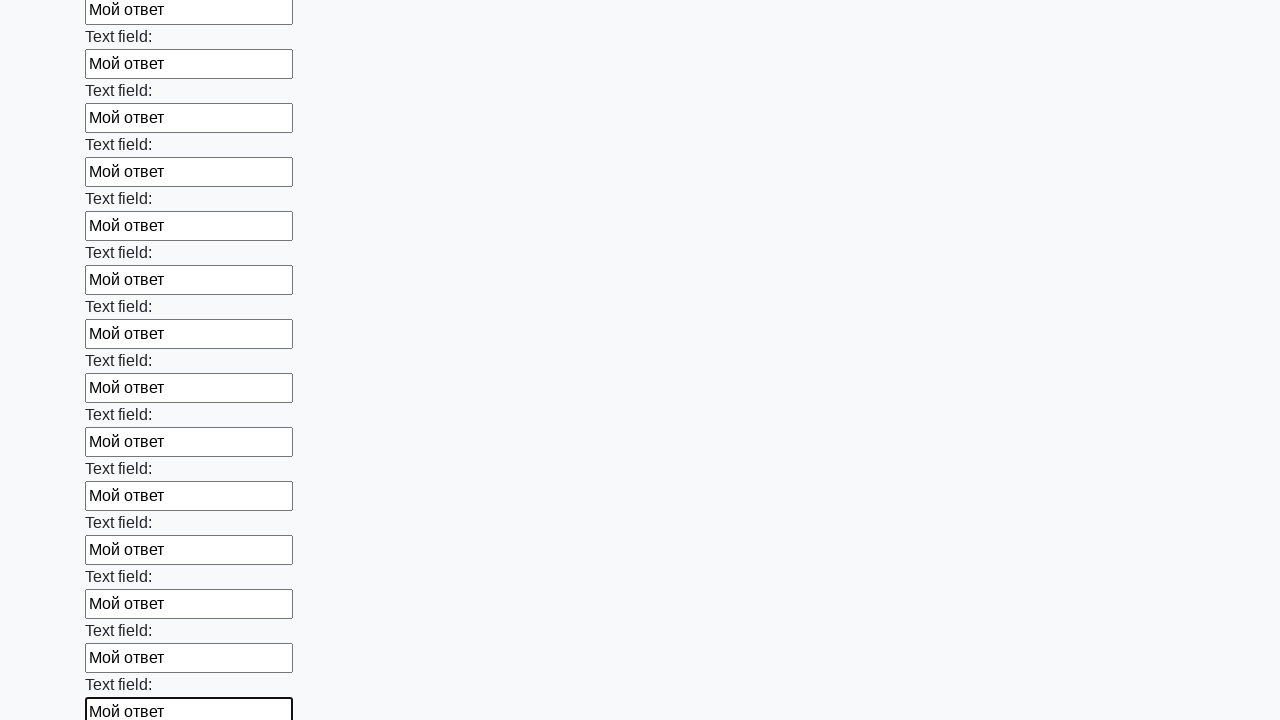

Filled input field with 'Мой ответ' on input >> nth=56
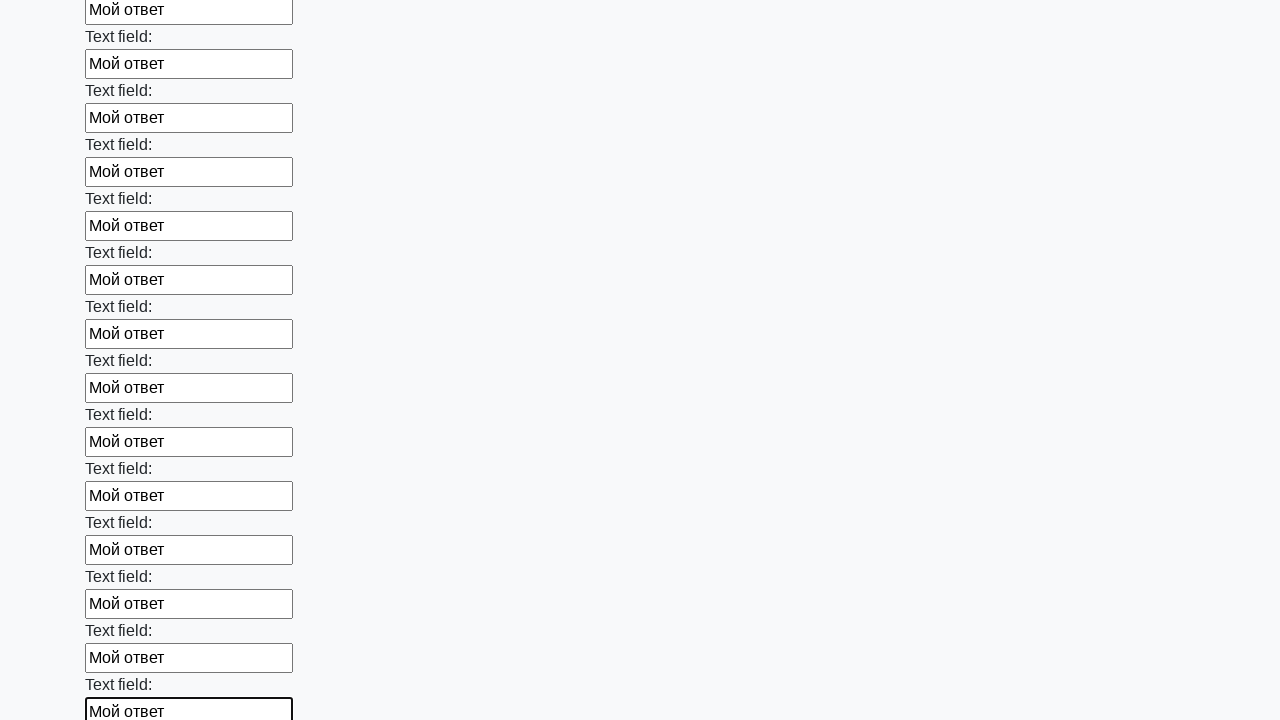

Filled input field with 'Мой ответ' on input >> nth=57
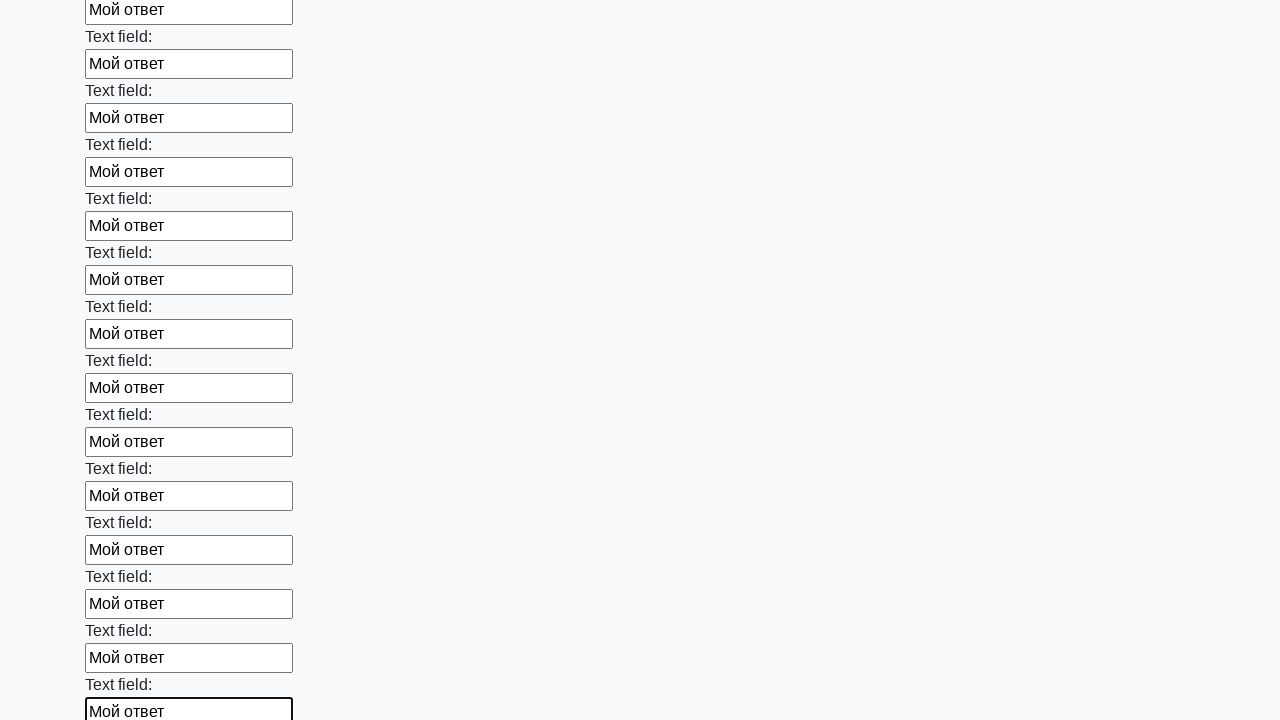

Filled input field with 'Мой ответ' on input >> nth=58
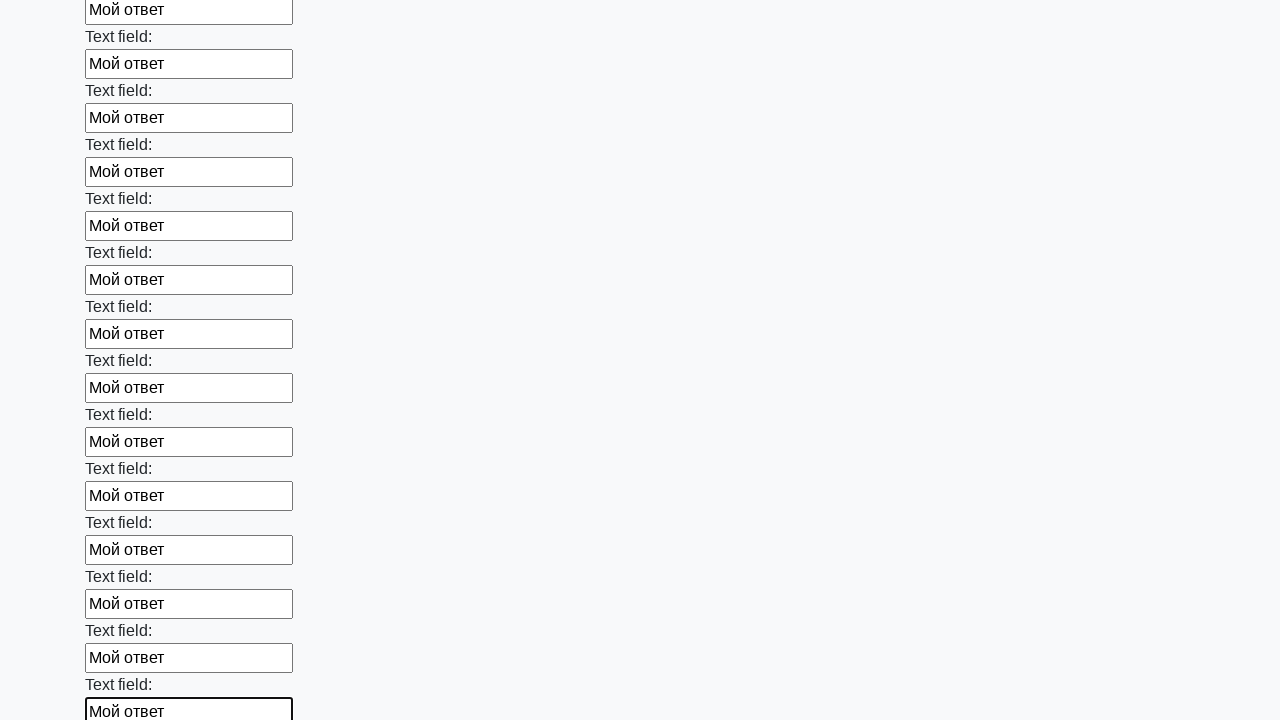

Filled input field with 'Мой ответ' on input >> nth=59
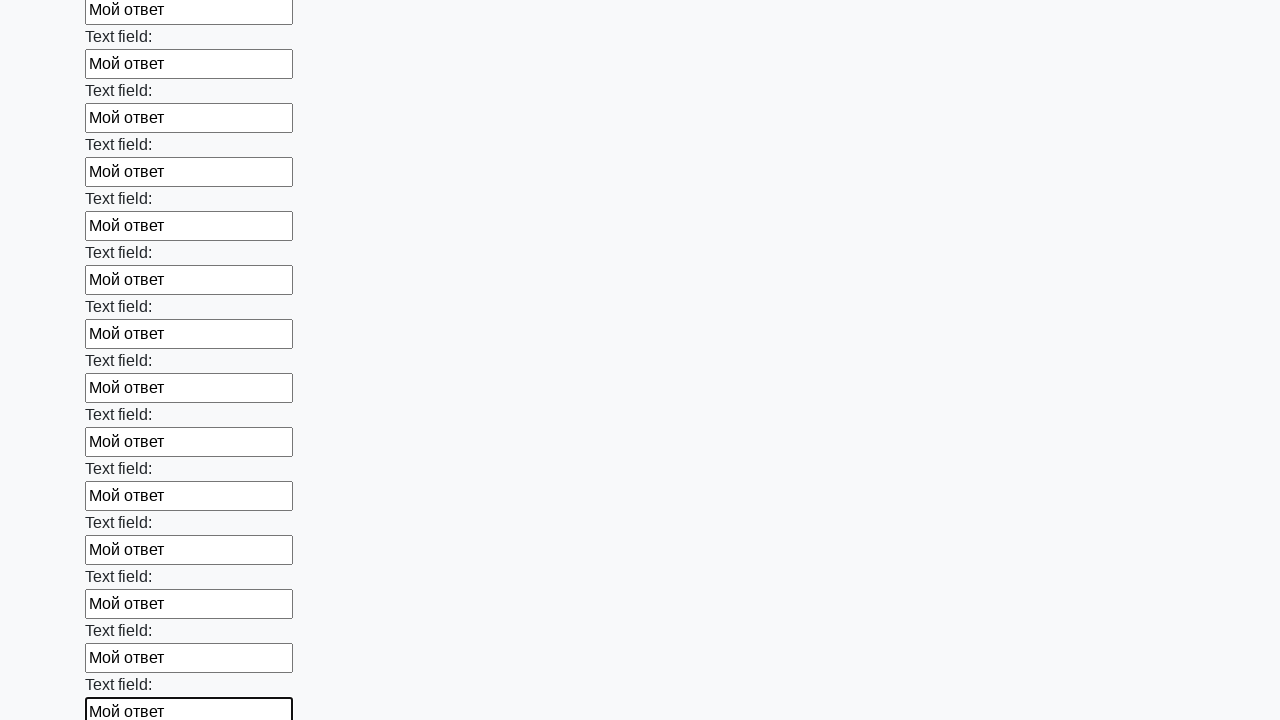

Filled input field with 'Мой ответ' on input >> nth=60
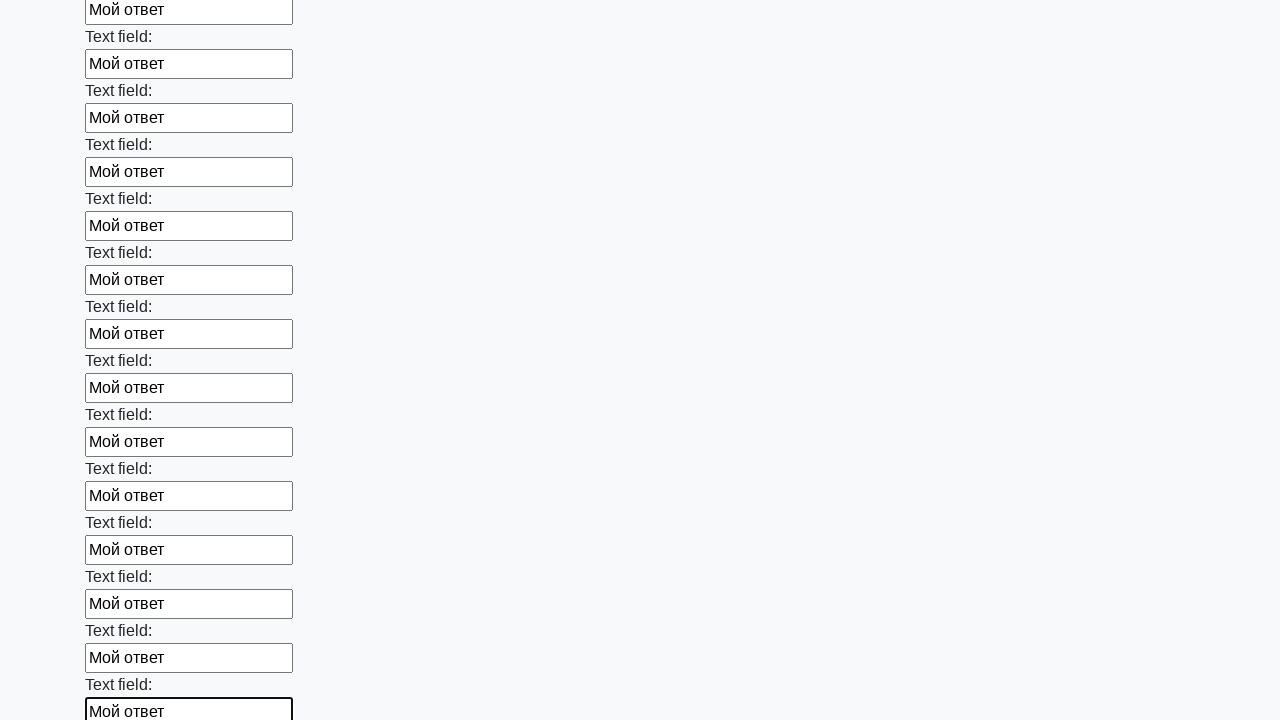

Filled input field with 'Мой ответ' on input >> nth=61
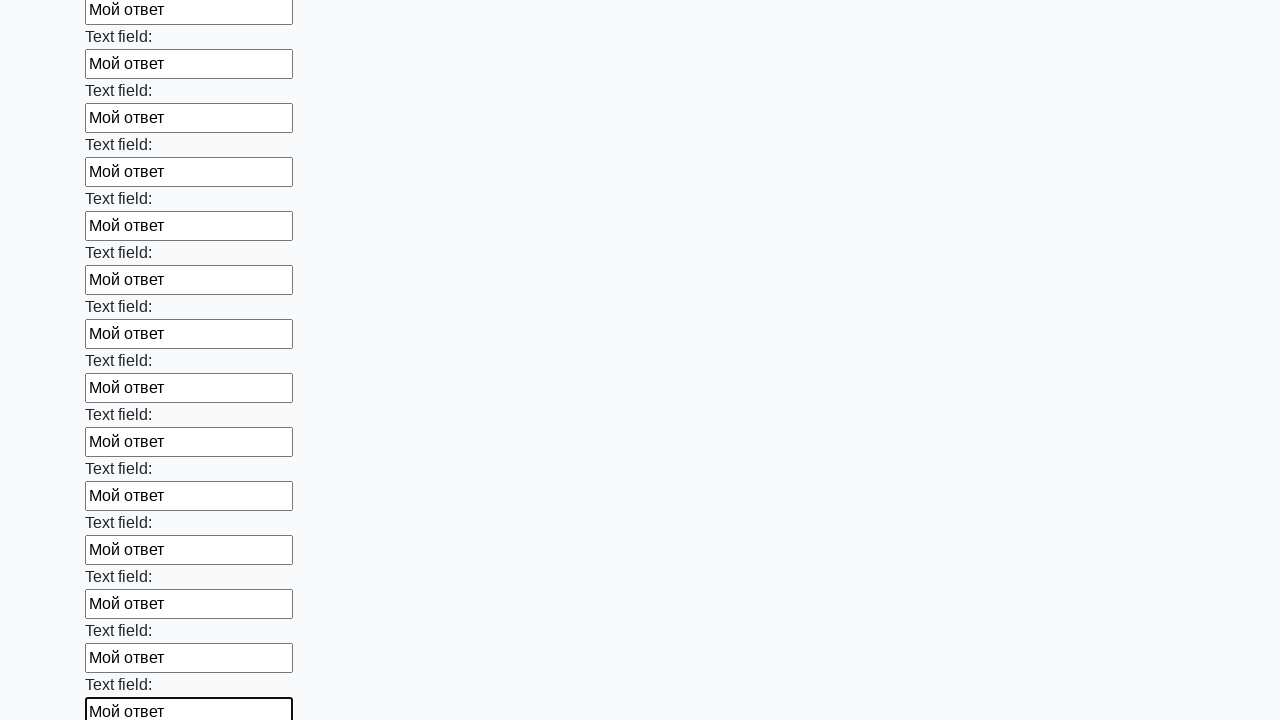

Filled input field with 'Мой ответ' on input >> nth=62
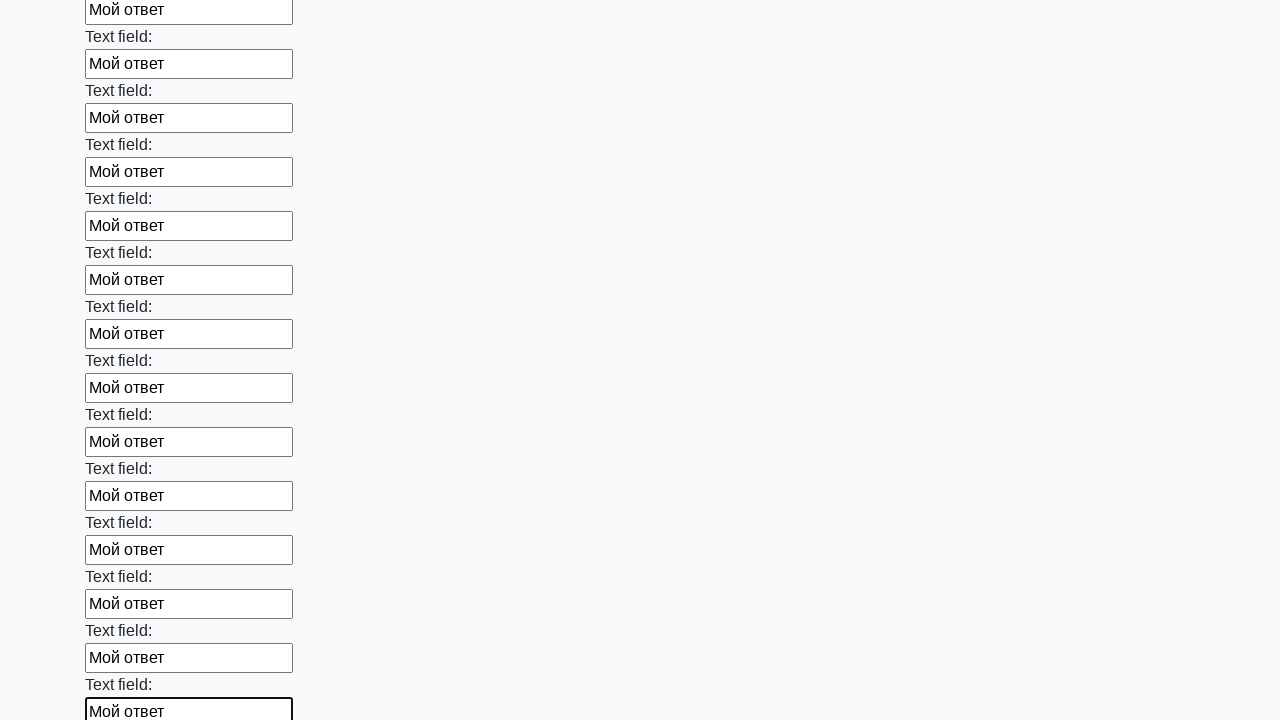

Filled input field with 'Мой ответ' on input >> nth=63
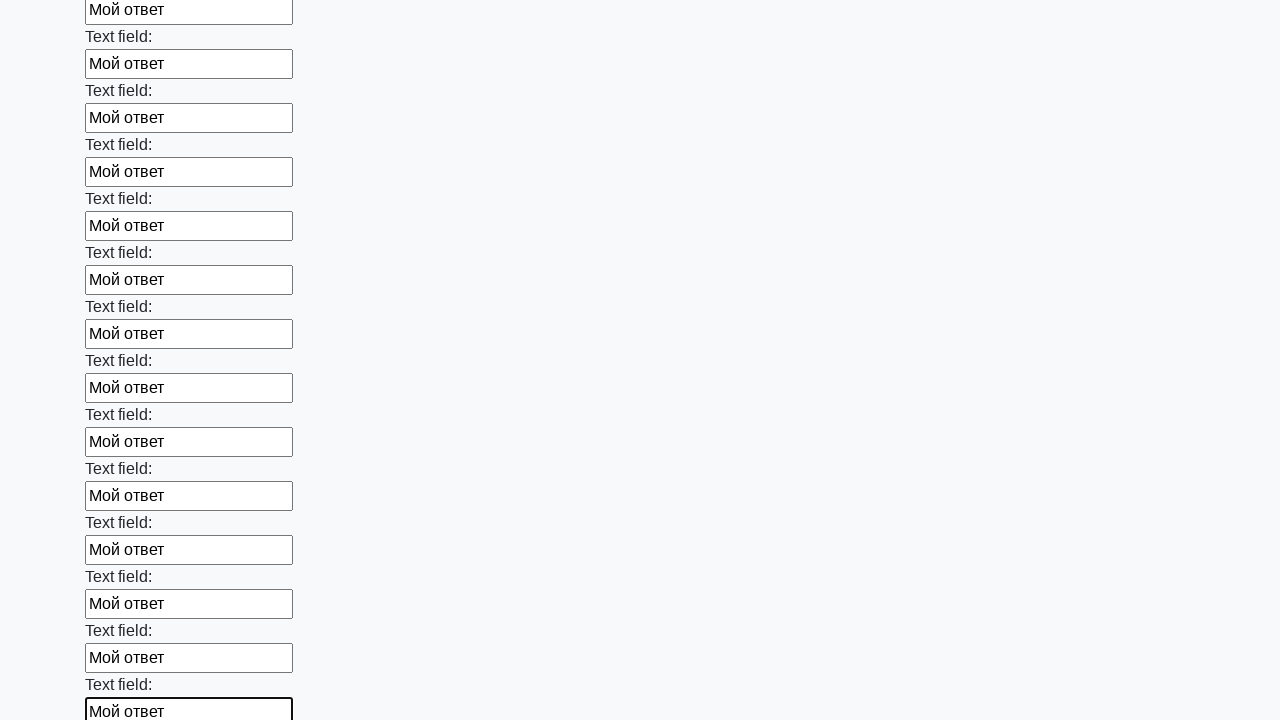

Filled input field with 'Мой ответ' on input >> nth=64
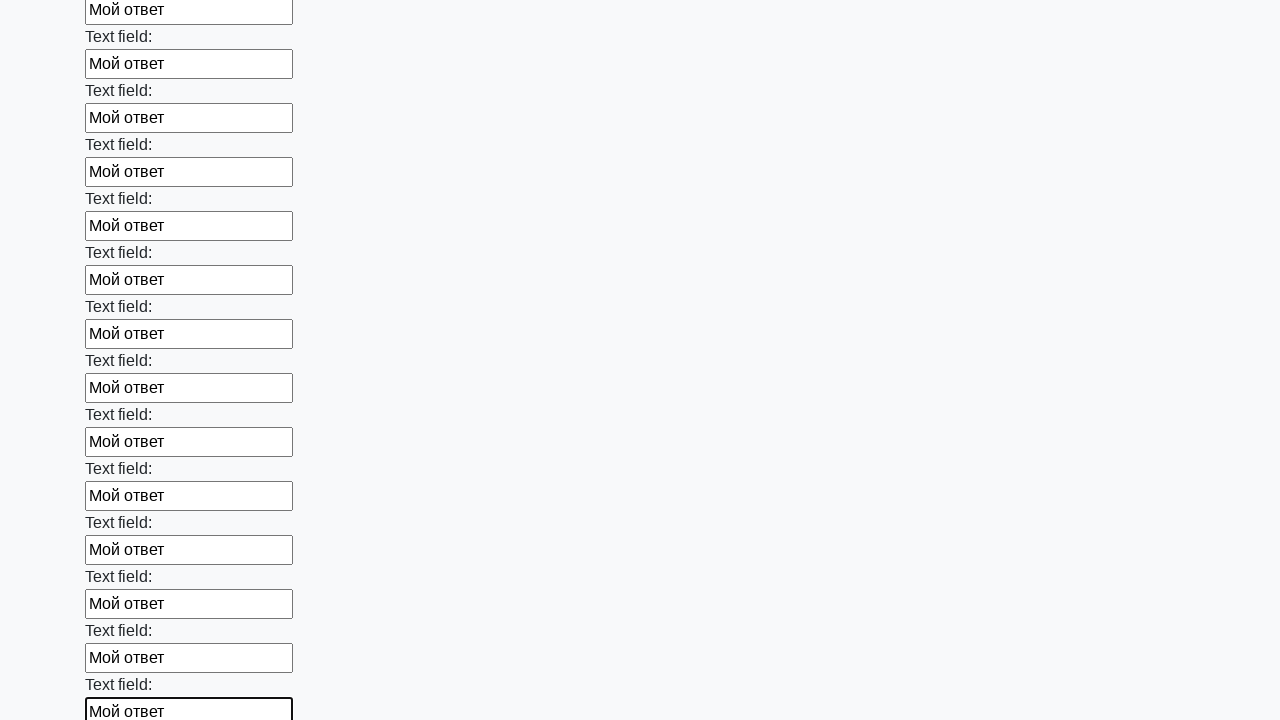

Filled input field with 'Мой ответ' on input >> nth=65
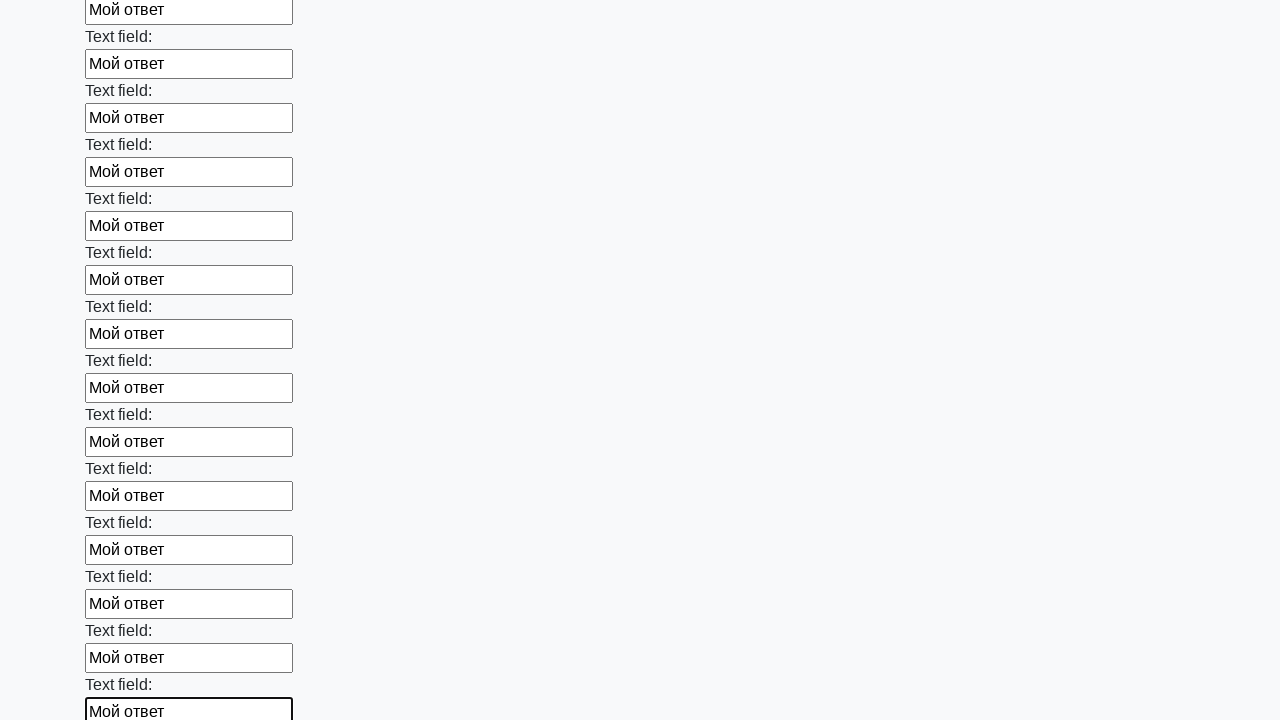

Filled input field with 'Мой ответ' on input >> nth=66
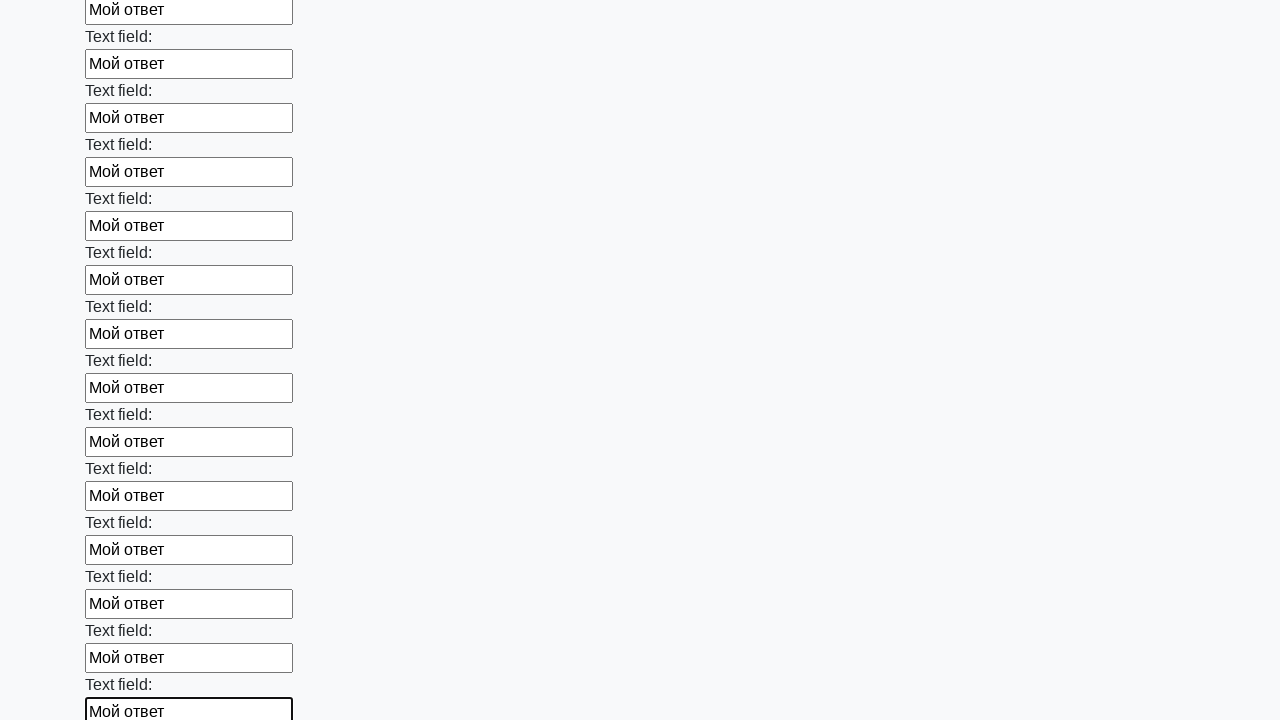

Filled input field with 'Мой ответ' on input >> nth=67
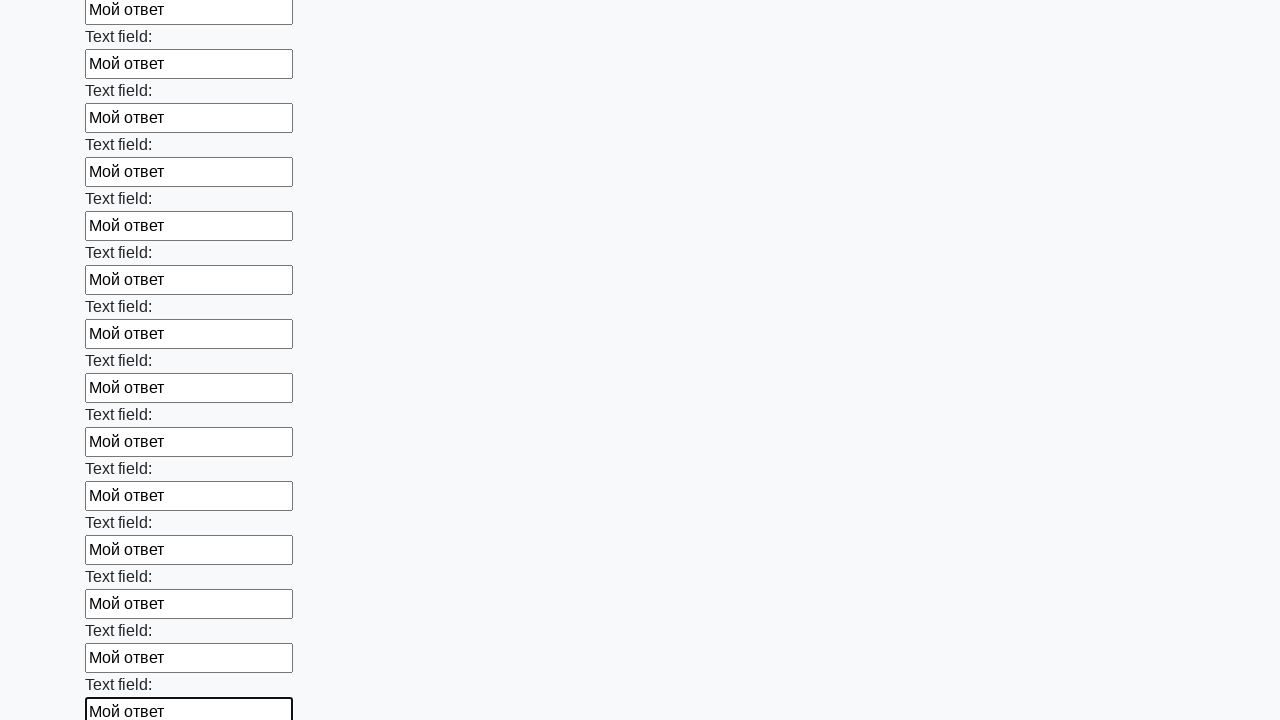

Filled input field with 'Мой ответ' on input >> nth=68
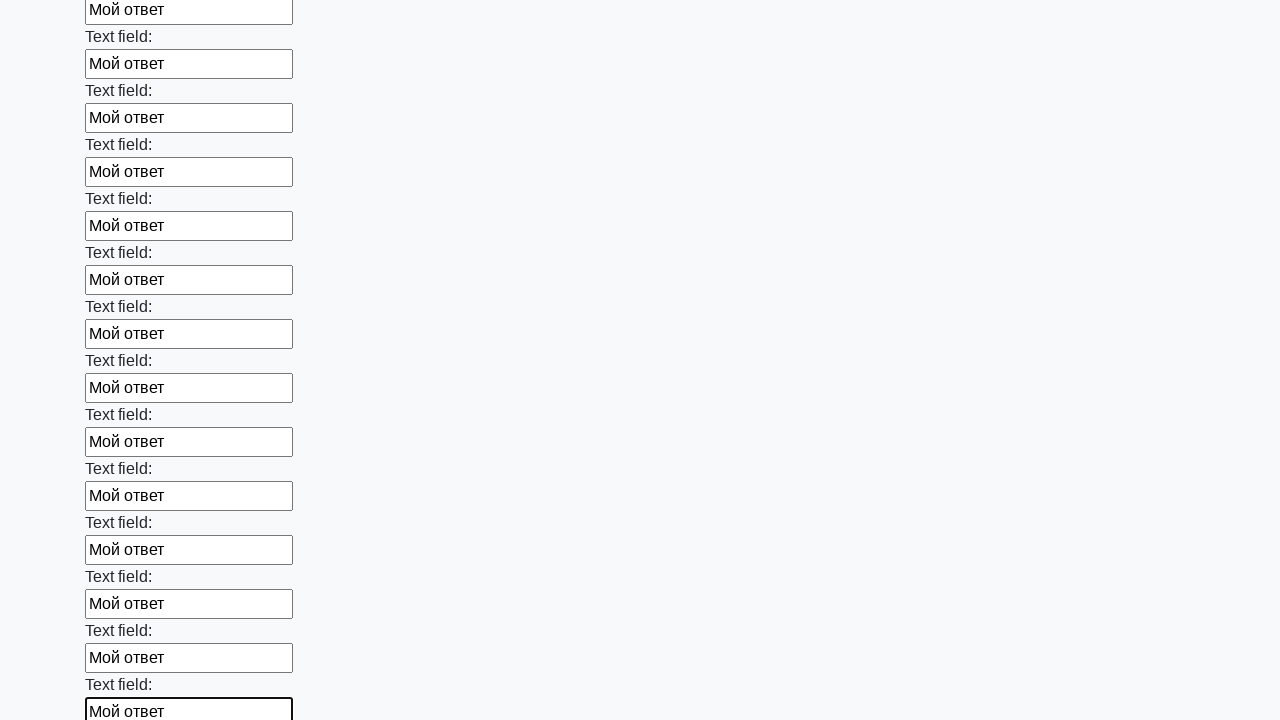

Filled input field with 'Мой ответ' on input >> nth=69
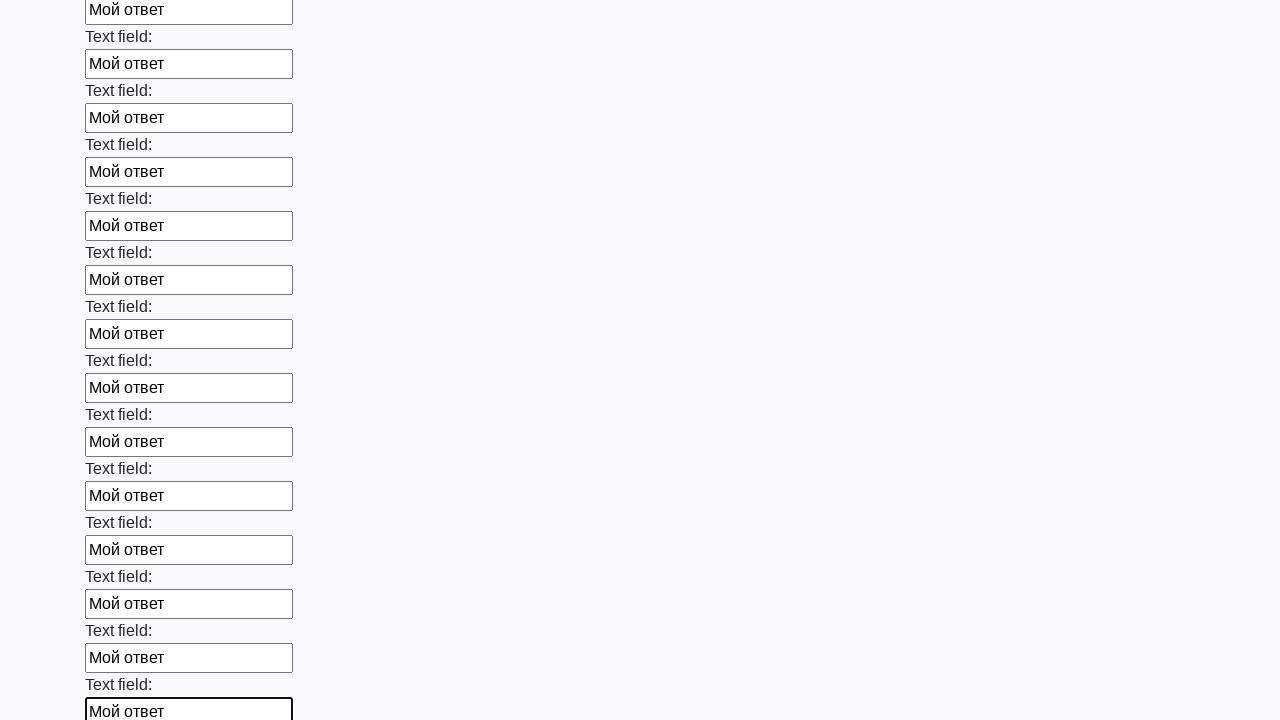

Filled input field with 'Мой ответ' on input >> nth=70
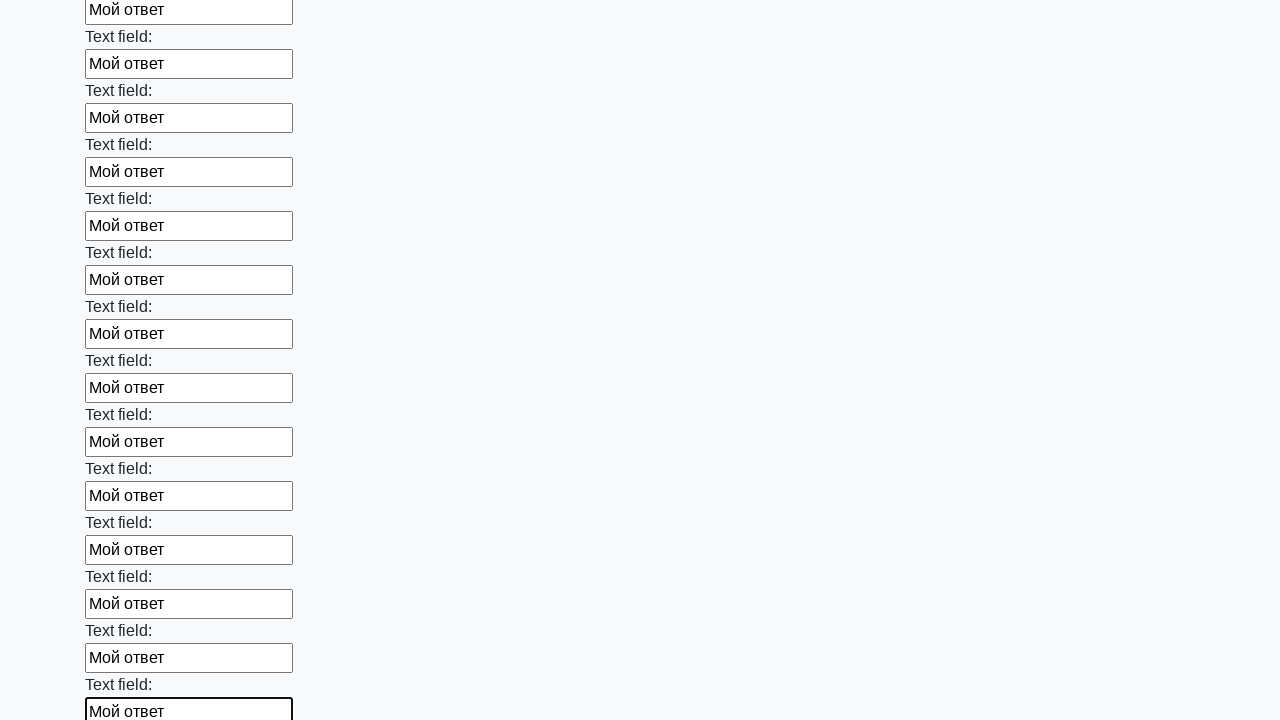

Filled input field with 'Мой ответ' on input >> nth=71
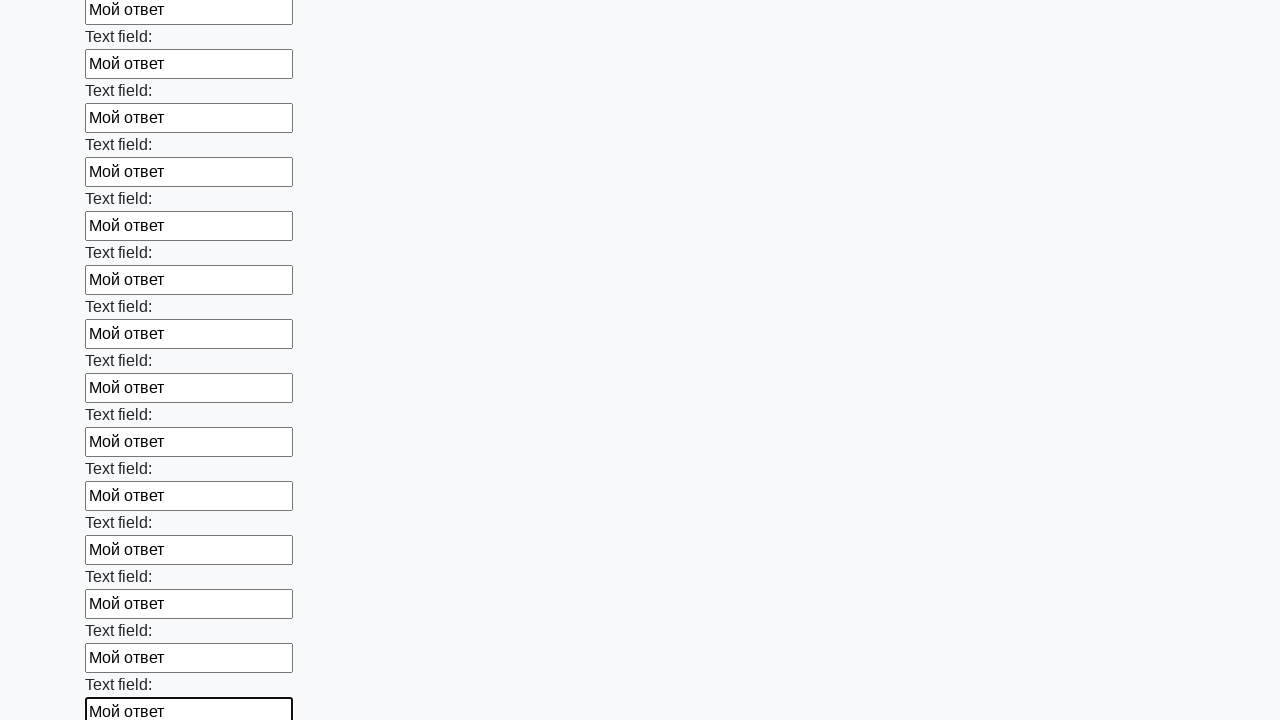

Filled input field with 'Мой ответ' on input >> nth=72
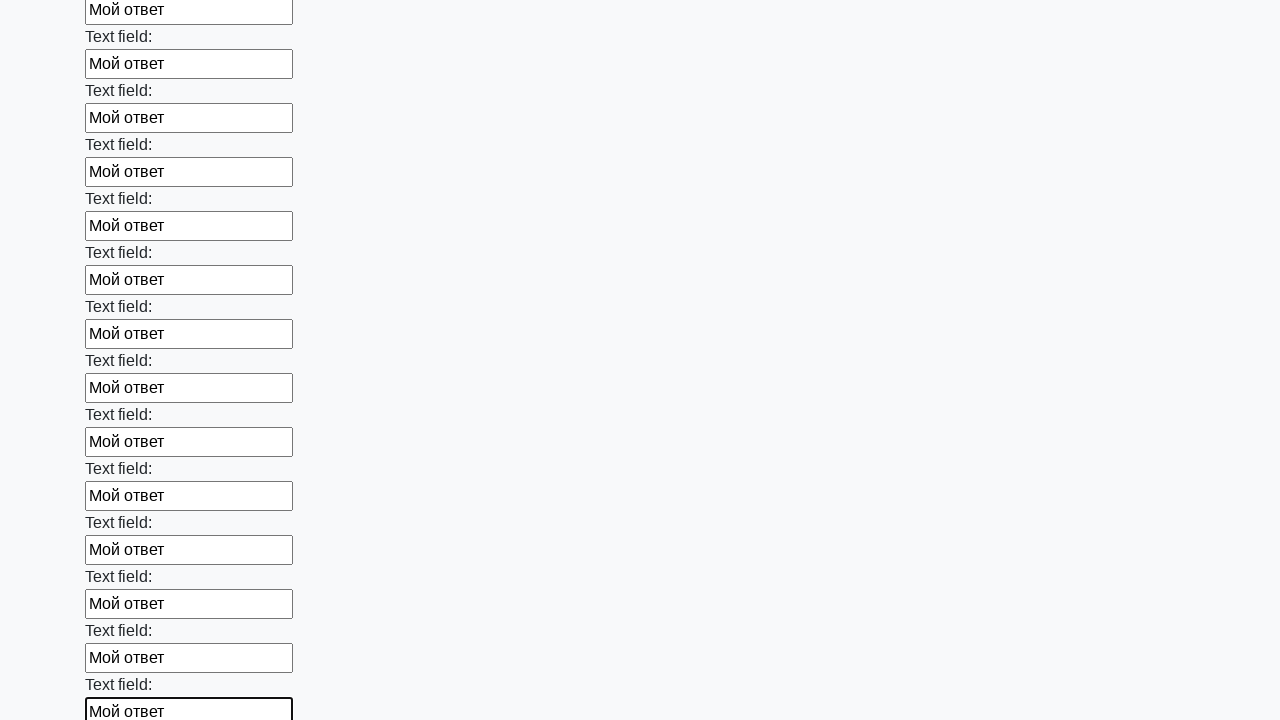

Filled input field with 'Мой ответ' on input >> nth=73
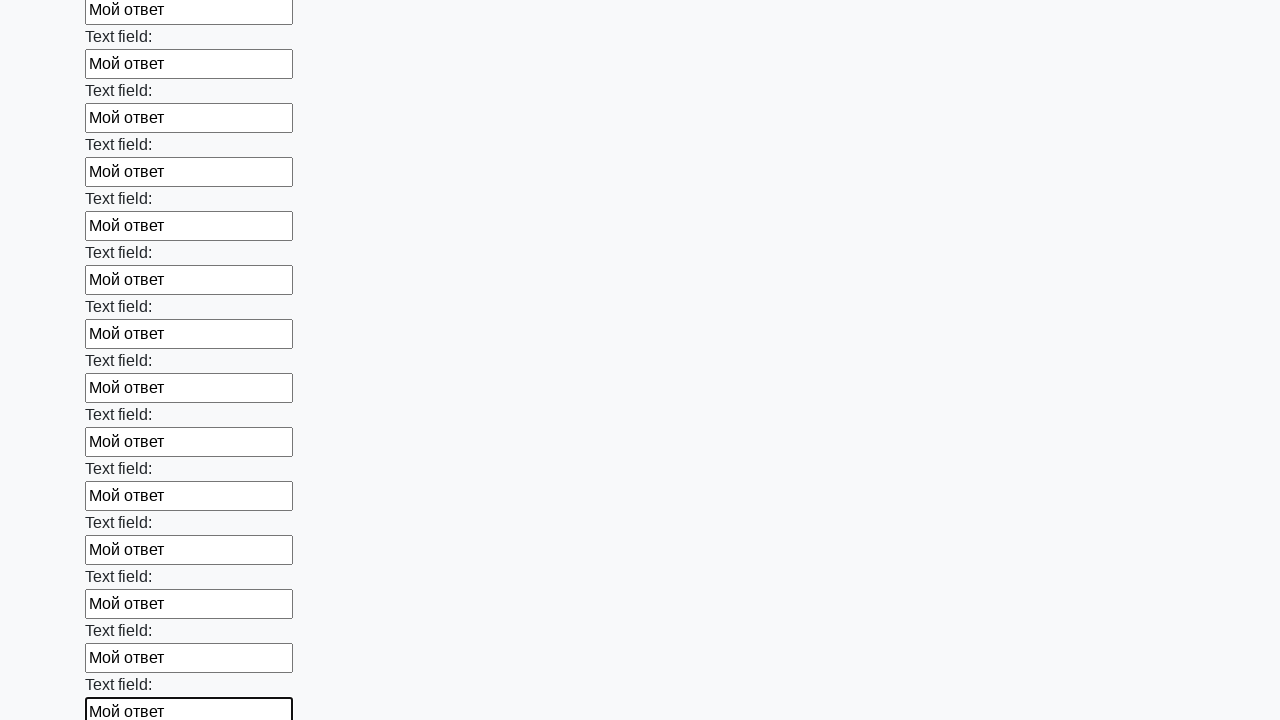

Filled input field with 'Мой ответ' on input >> nth=74
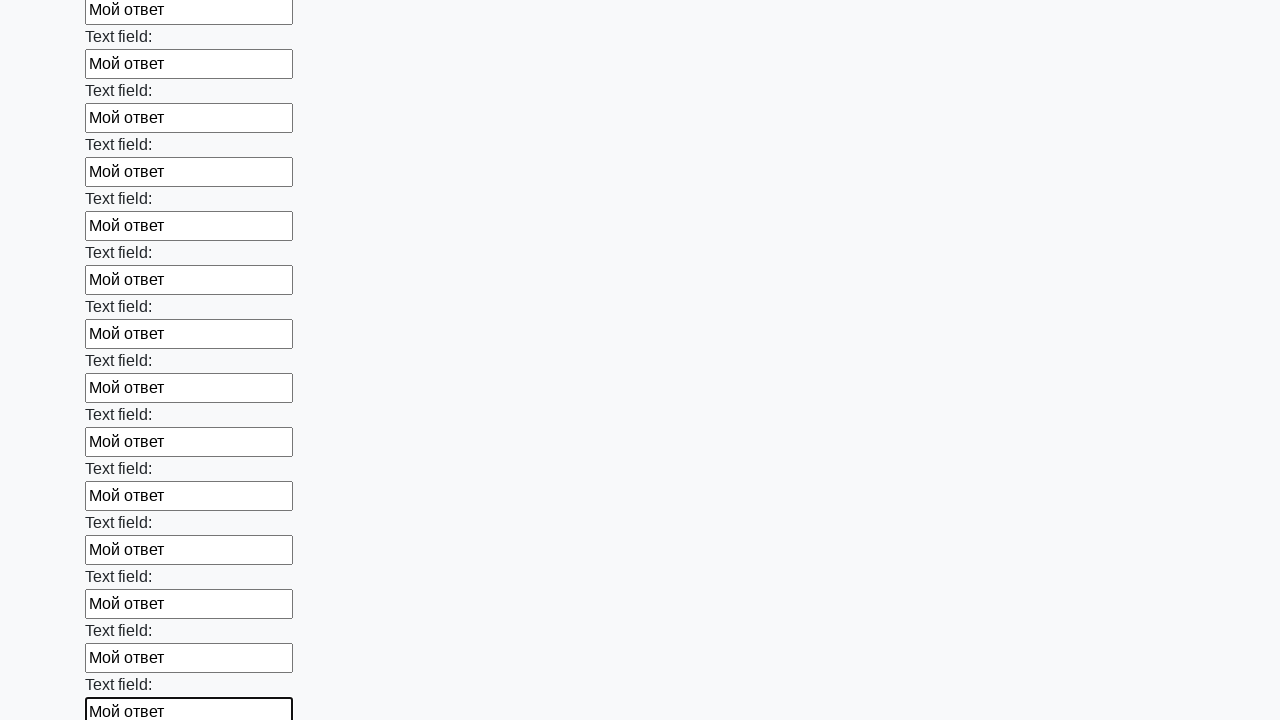

Filled input field with 'Мой ответ' on input >> nth=75
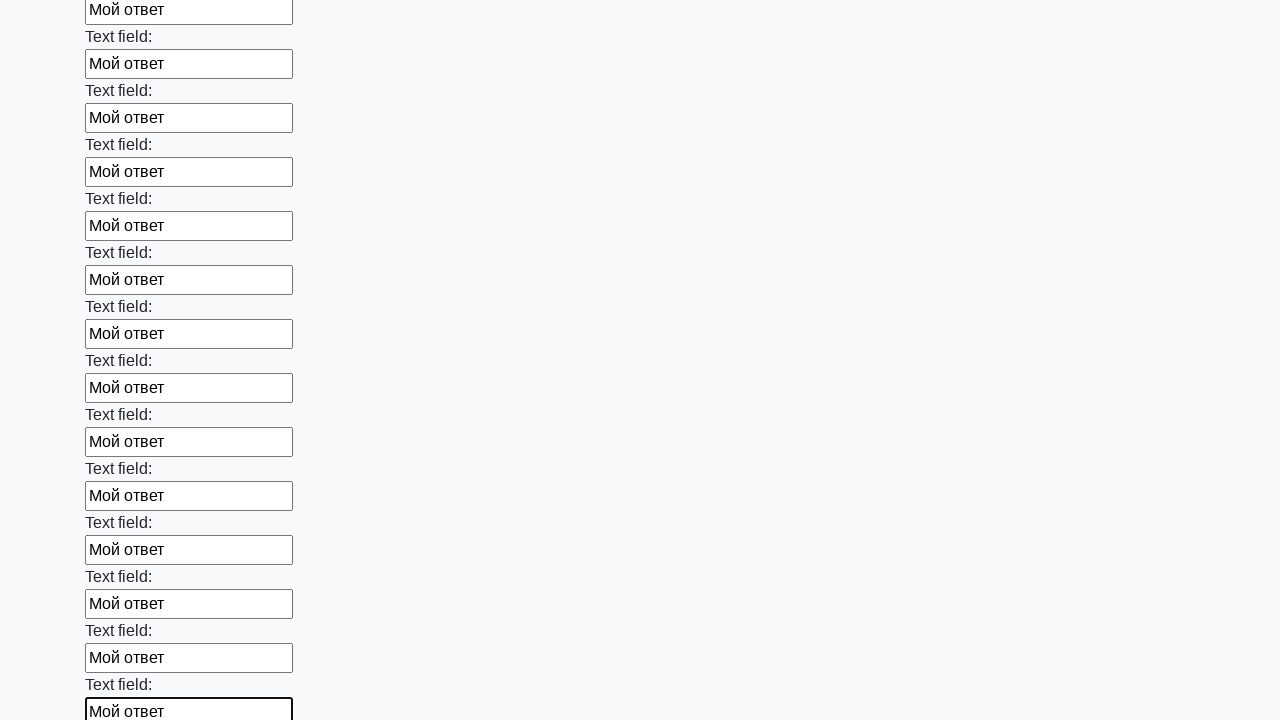

Filled input field with 'Мой ответ' on input >> nth=76
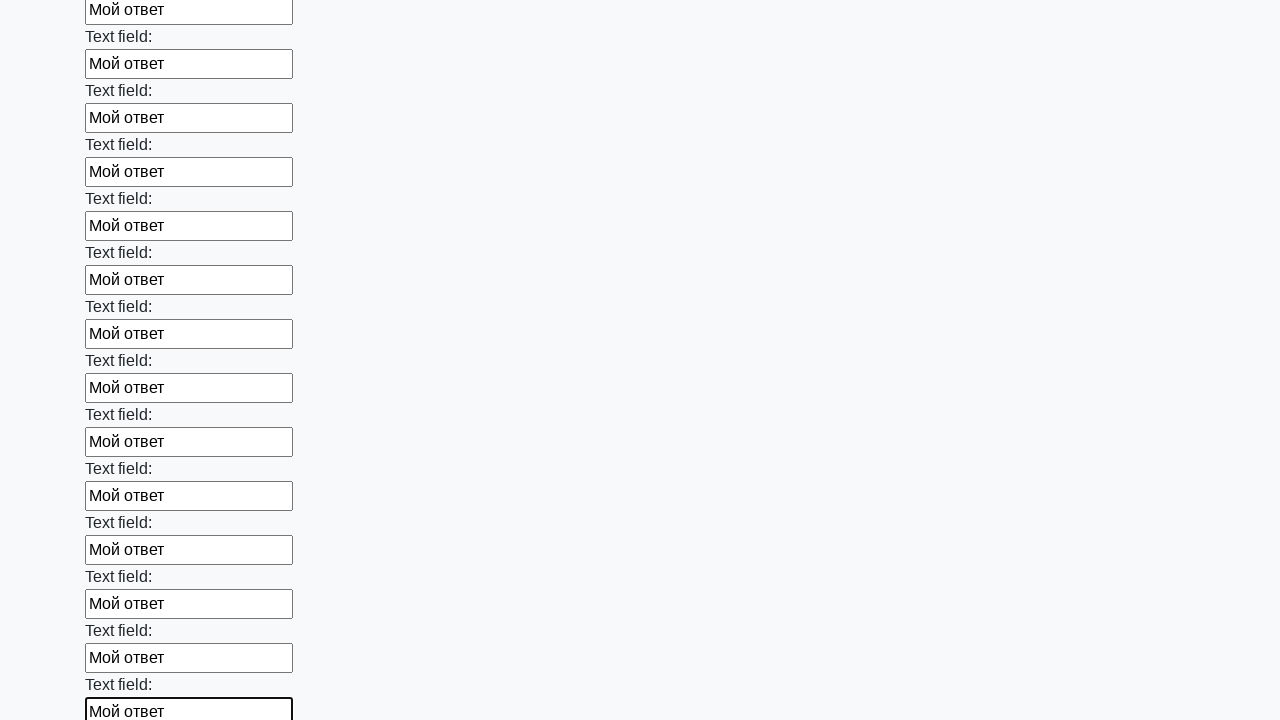

Filled input field with 'Мой ответ' on input >> nth=77
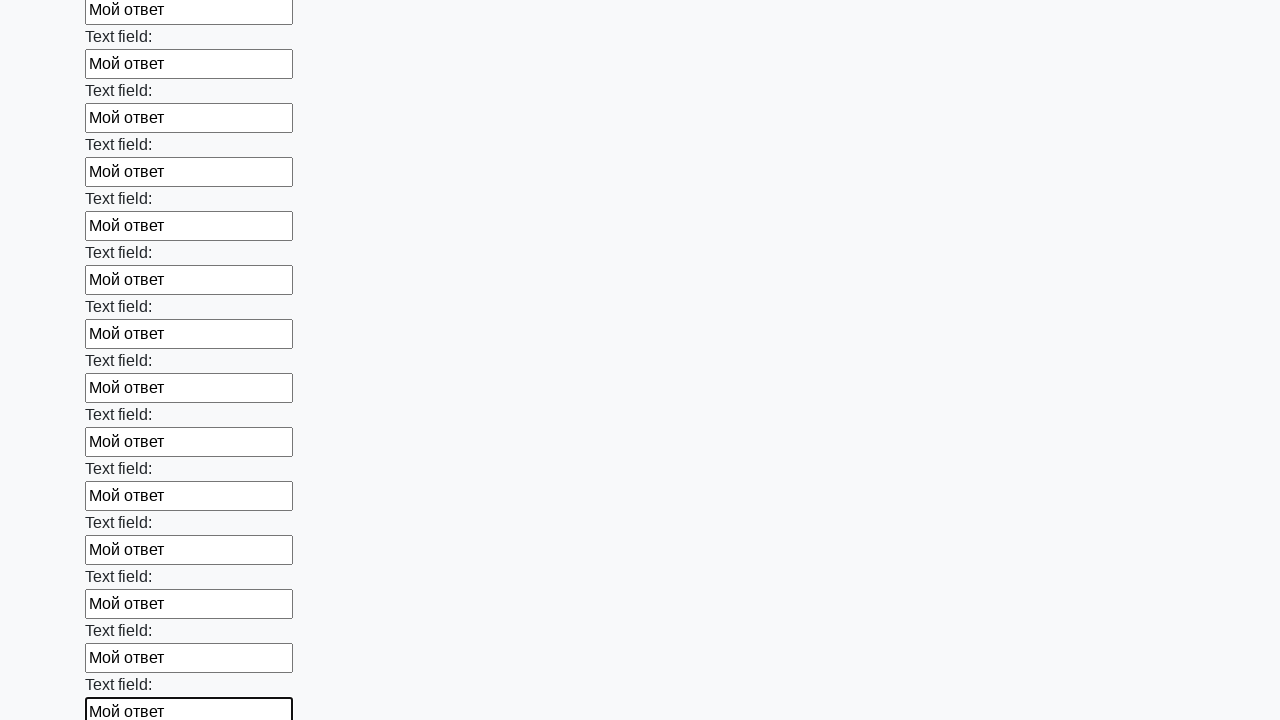

Filled input field with 'Мой ответ' on input >> nth=78
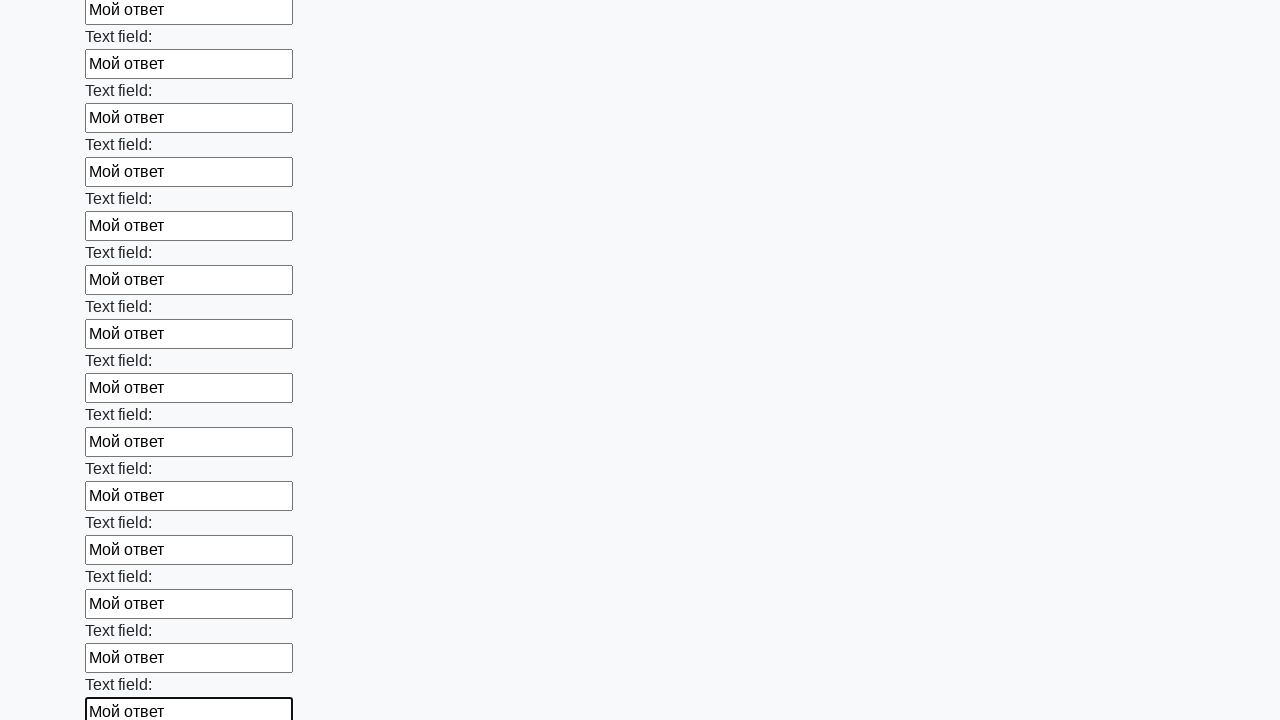

Filled input field with 'Мой ответ' on input >> nth=79
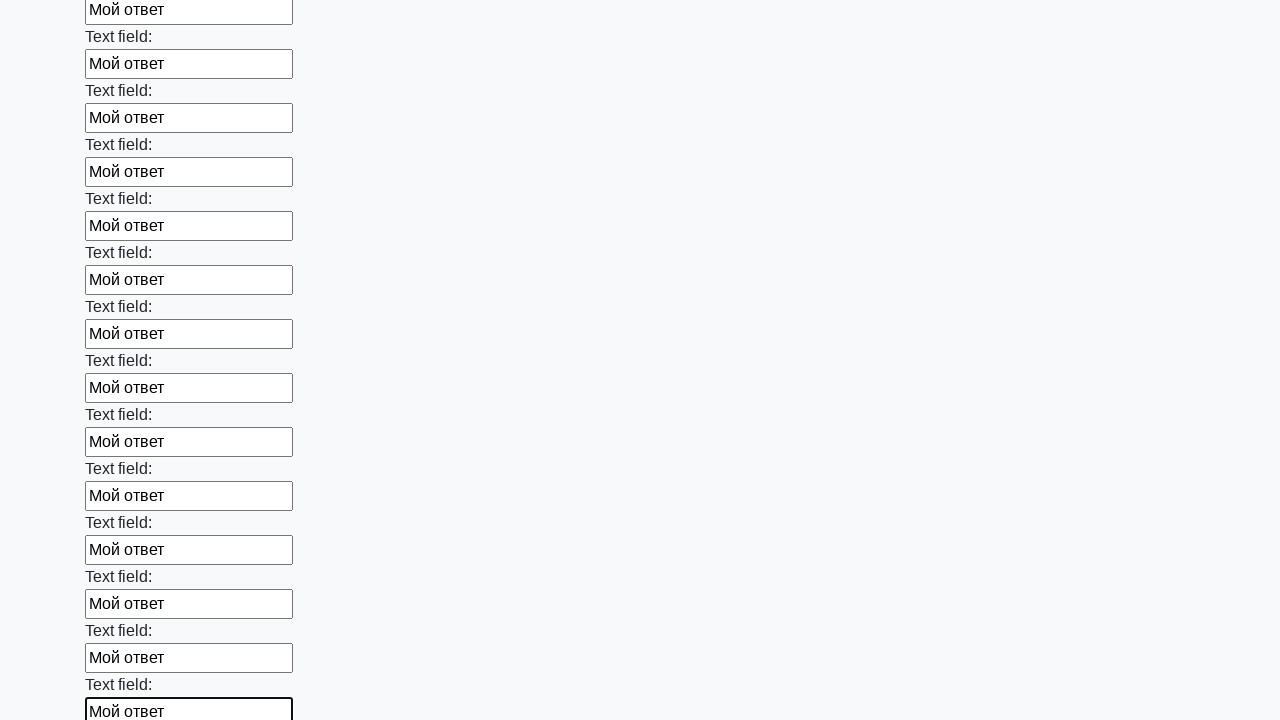

Filled input field with 'Мой ответ' on input >> nth=80
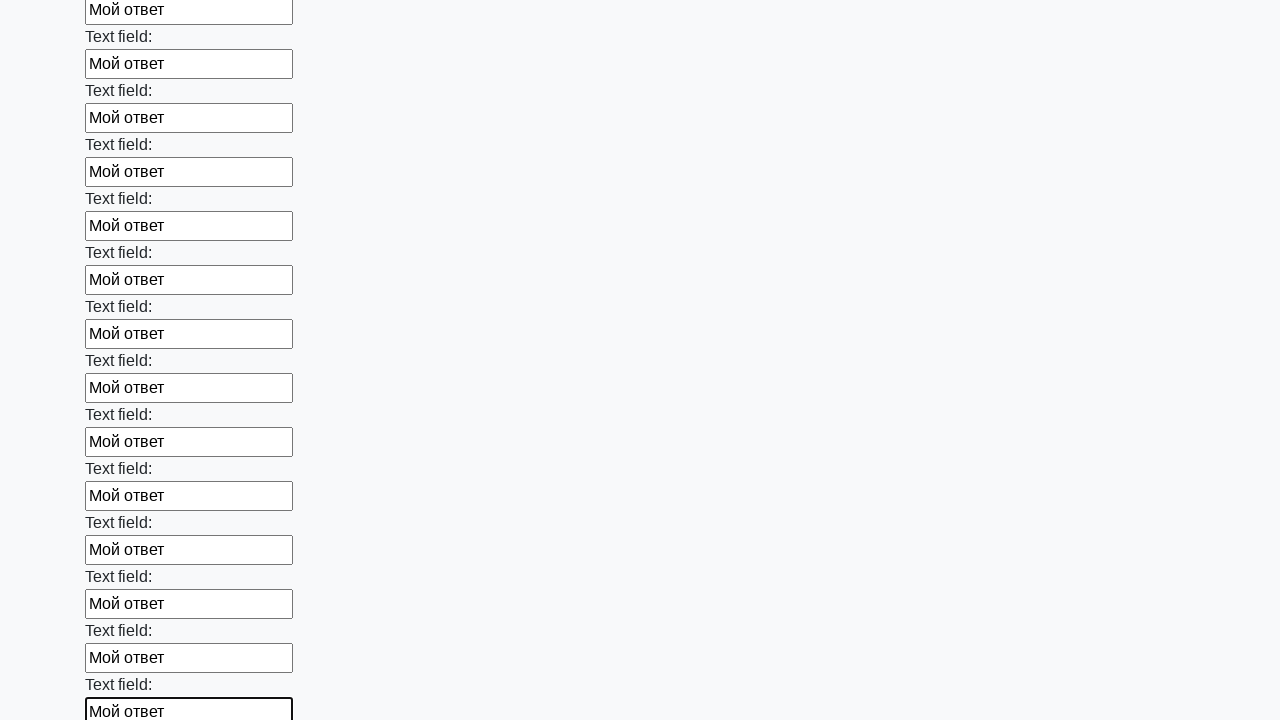

Filled input field with 'Мой ответ' on input >> nth=81
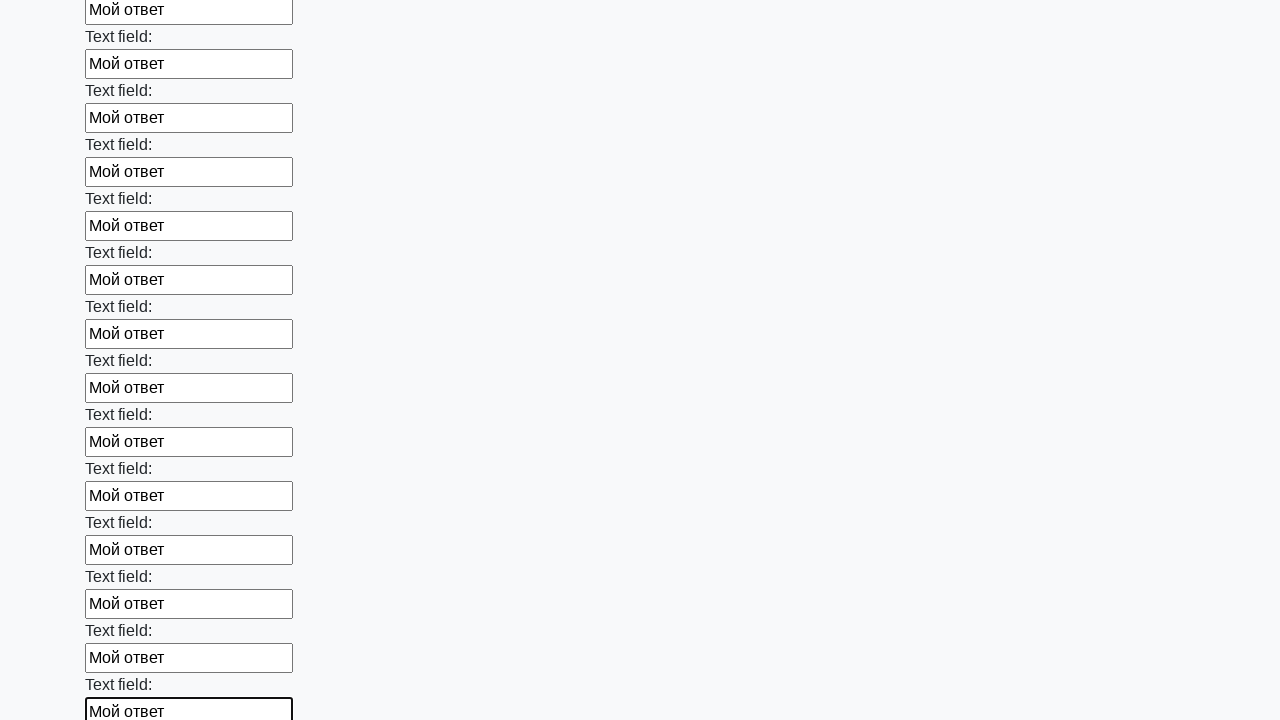

Filled input field with 'Мой ответ' on input >> nth=82
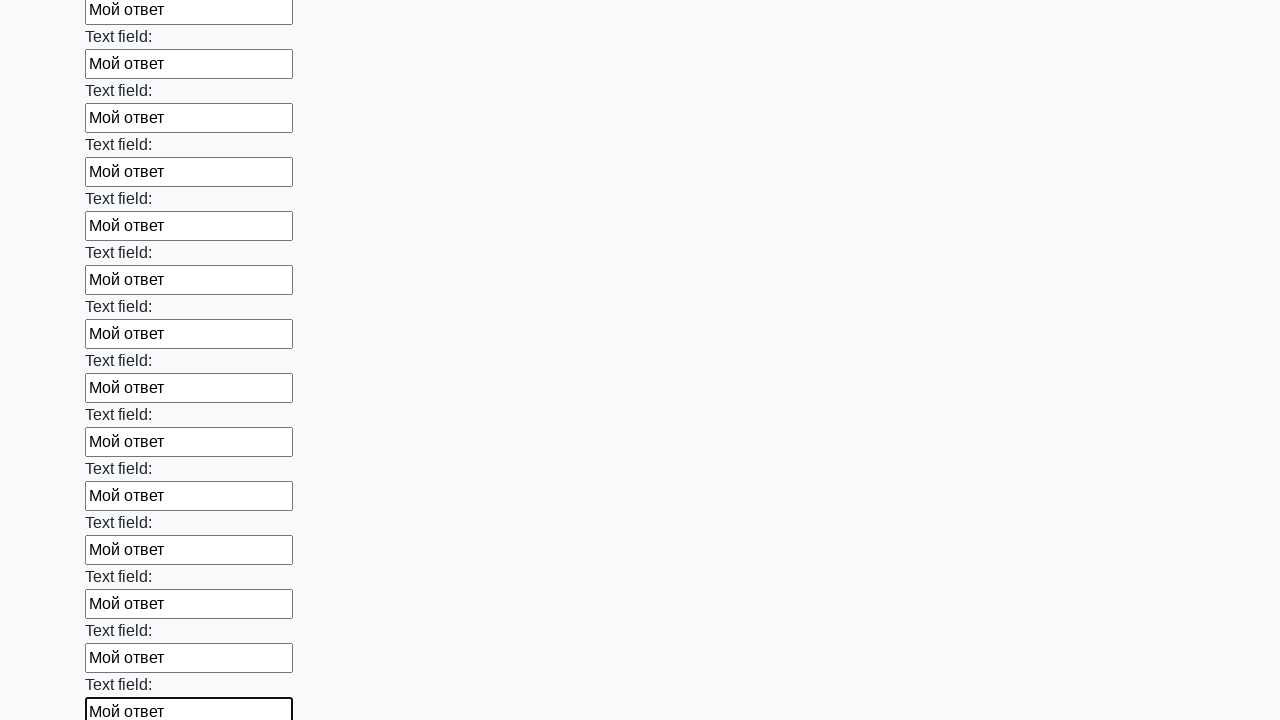

Filled input field with 'Мой ответ' on input >> nth=83
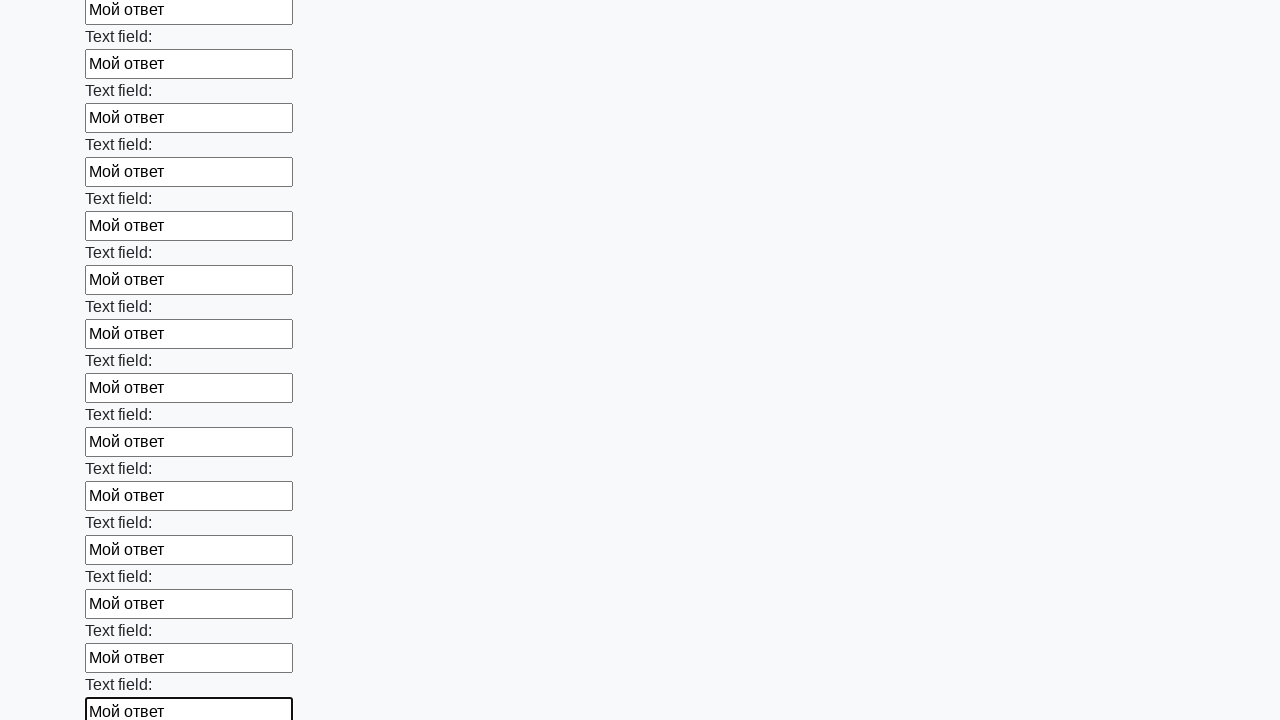

Filled input field with 'Мой ответ' on input >> nth=84
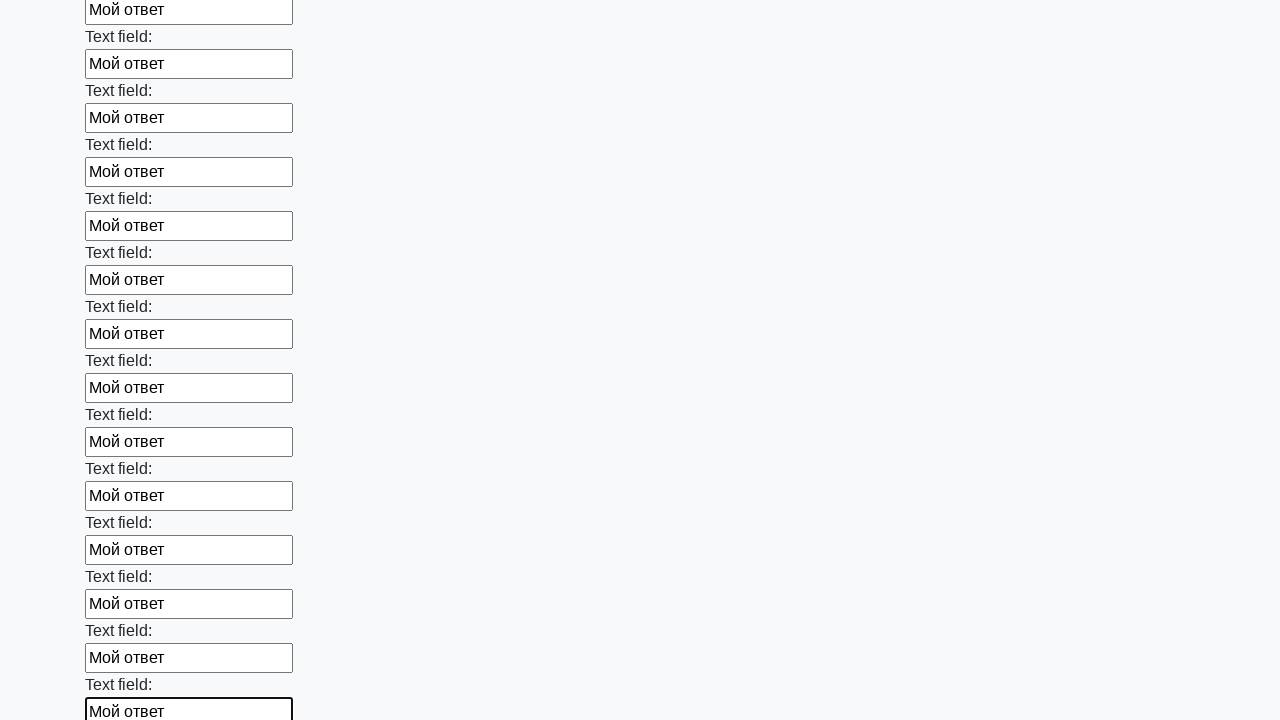

Filled input field with 'Мой ответ' on input >> nth=85
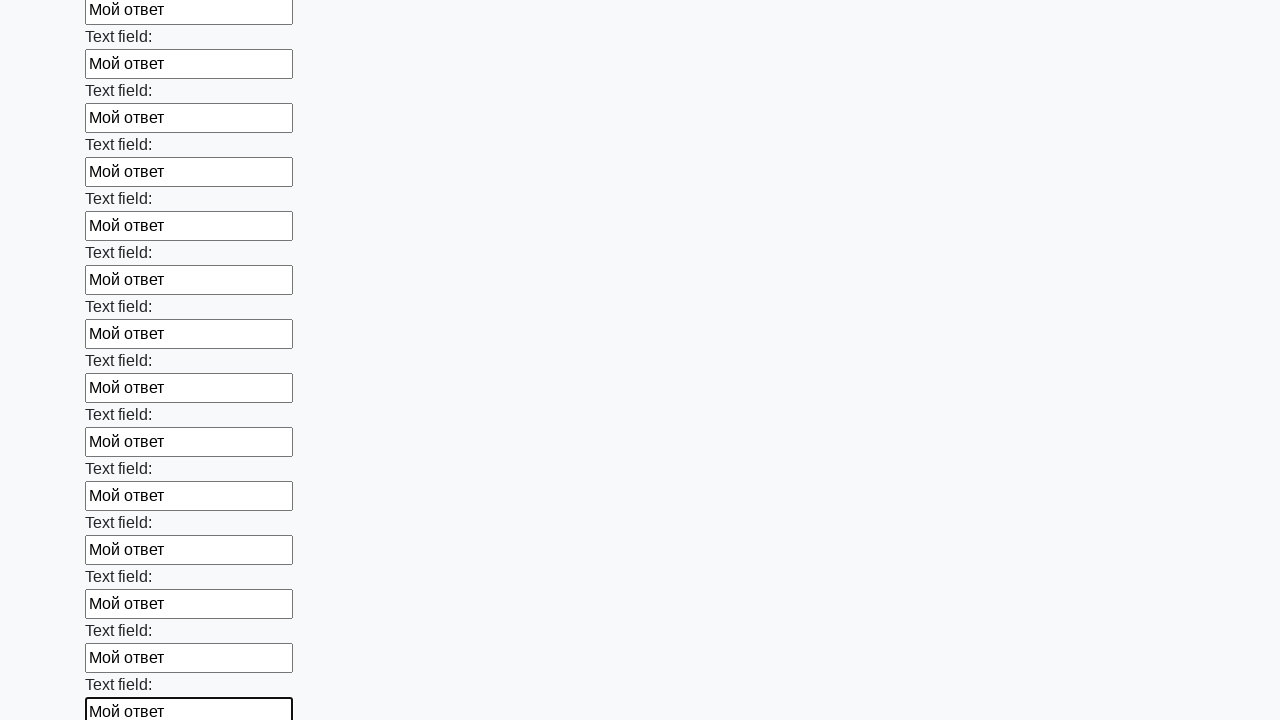

Filled input field with 'Мой ответ' on input >> nth=86
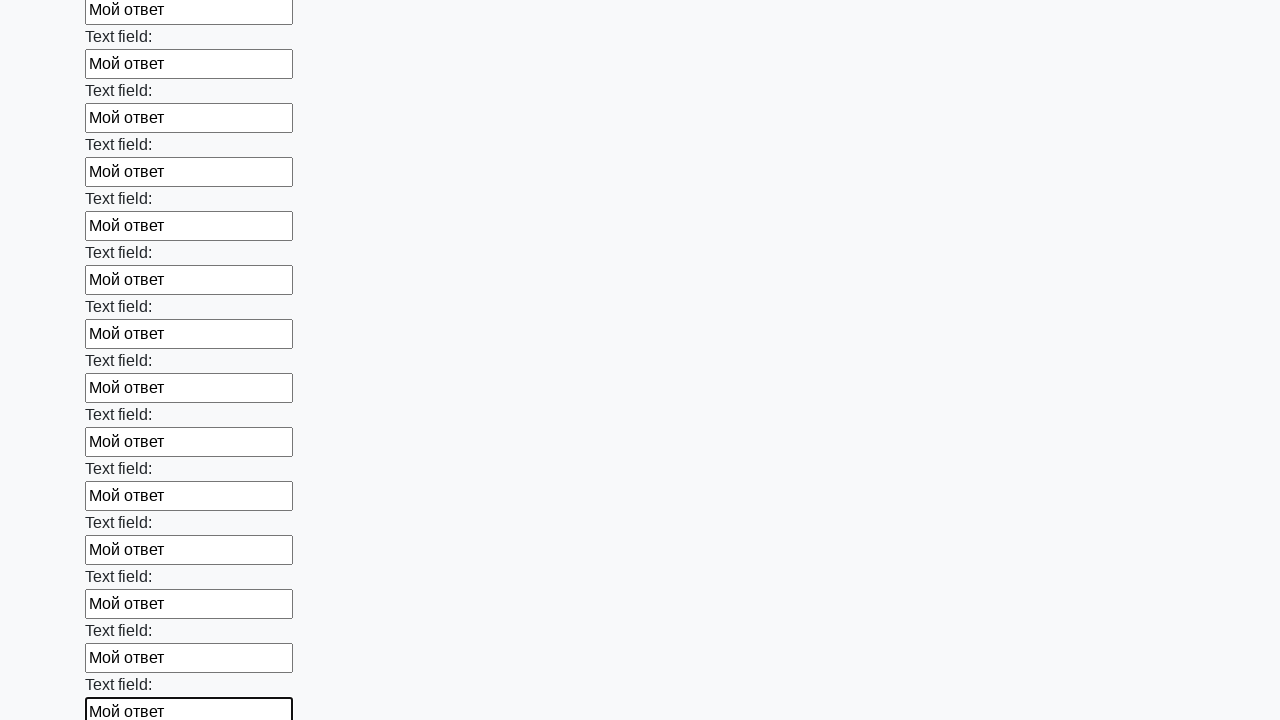

Filled input field with 'Мой ответ' on input >> nth=87
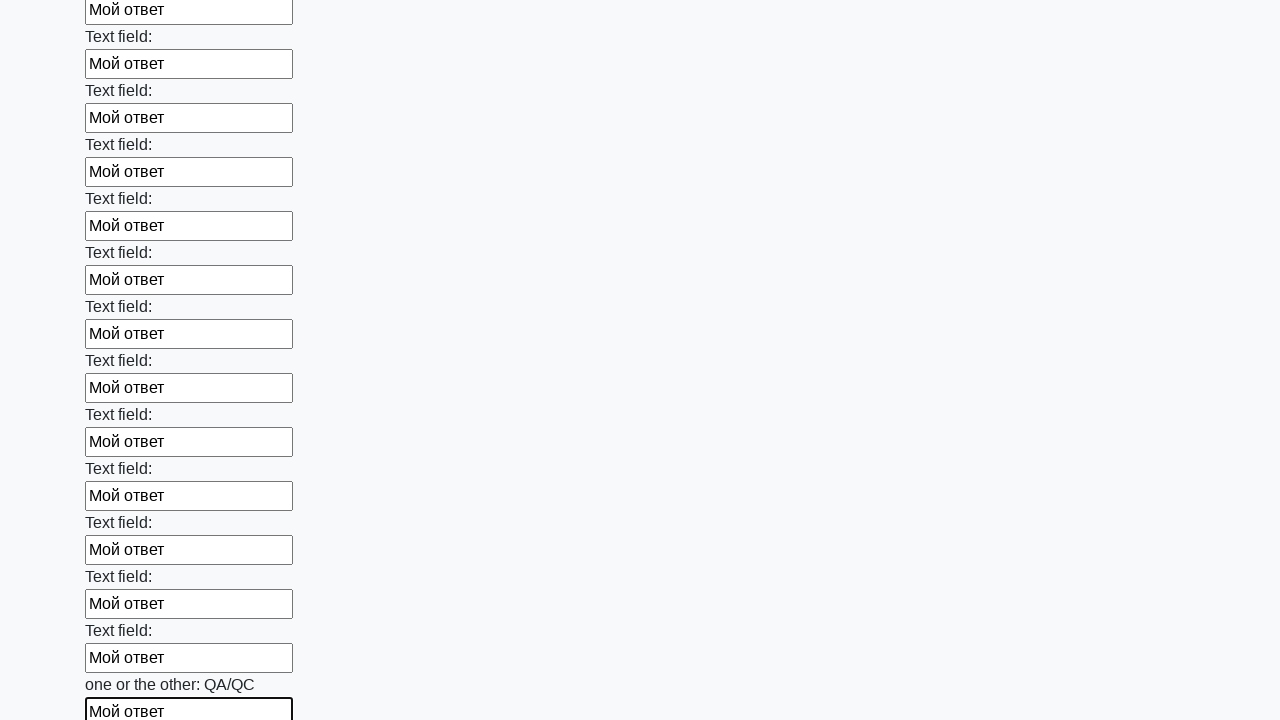

Filled input field with 'Мой ответ' on input >> nth=88
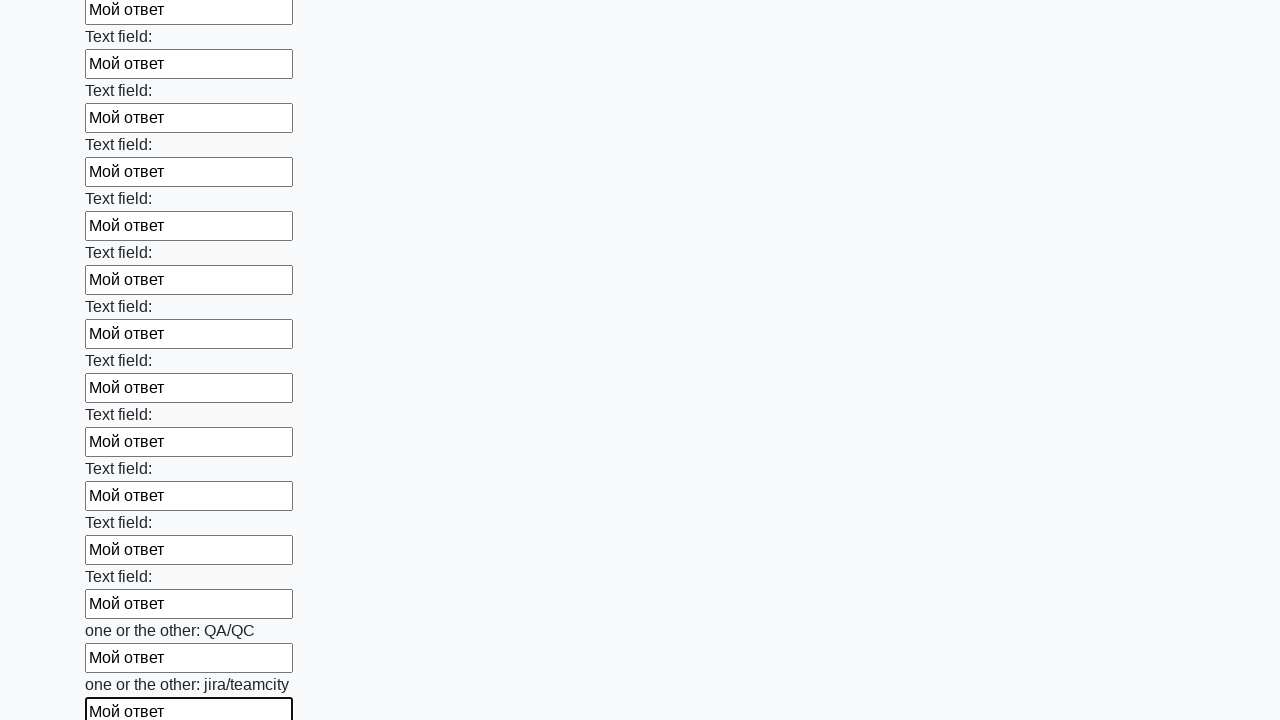

Filled input field with 'Мой ответ' on input >> nth=89
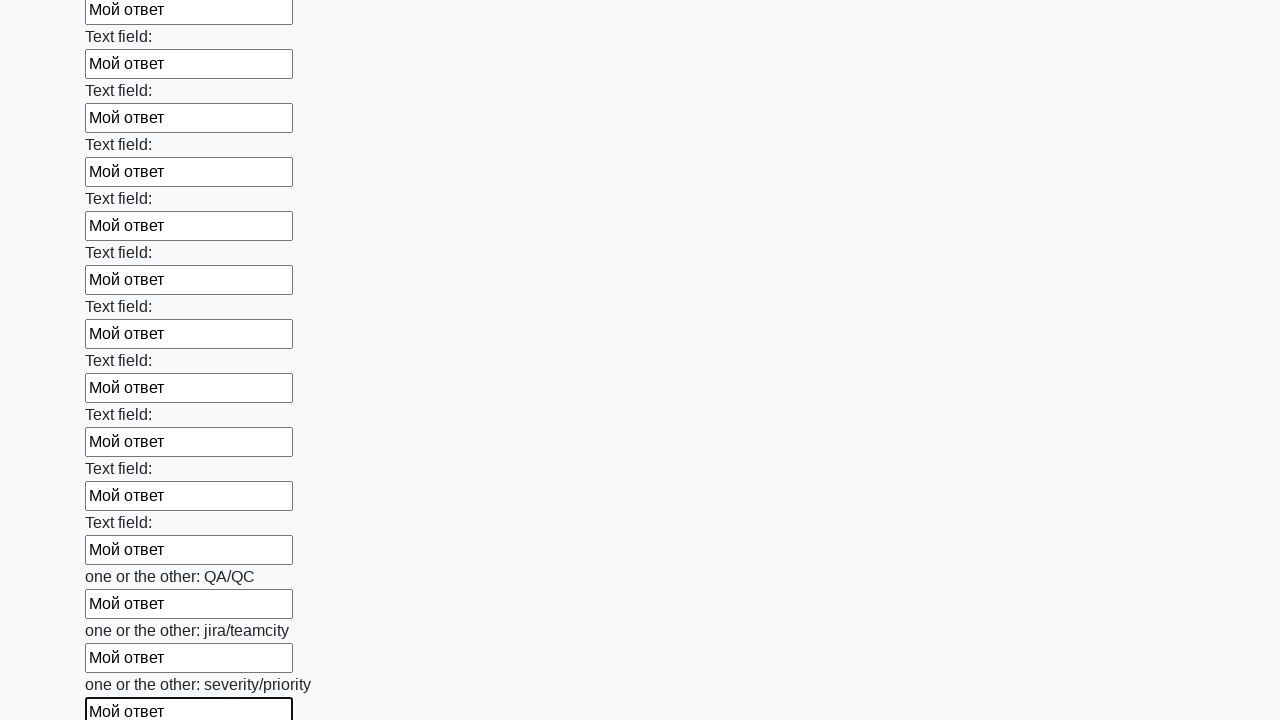

Filled input field with 'Мой ответ' on input >> nth=90
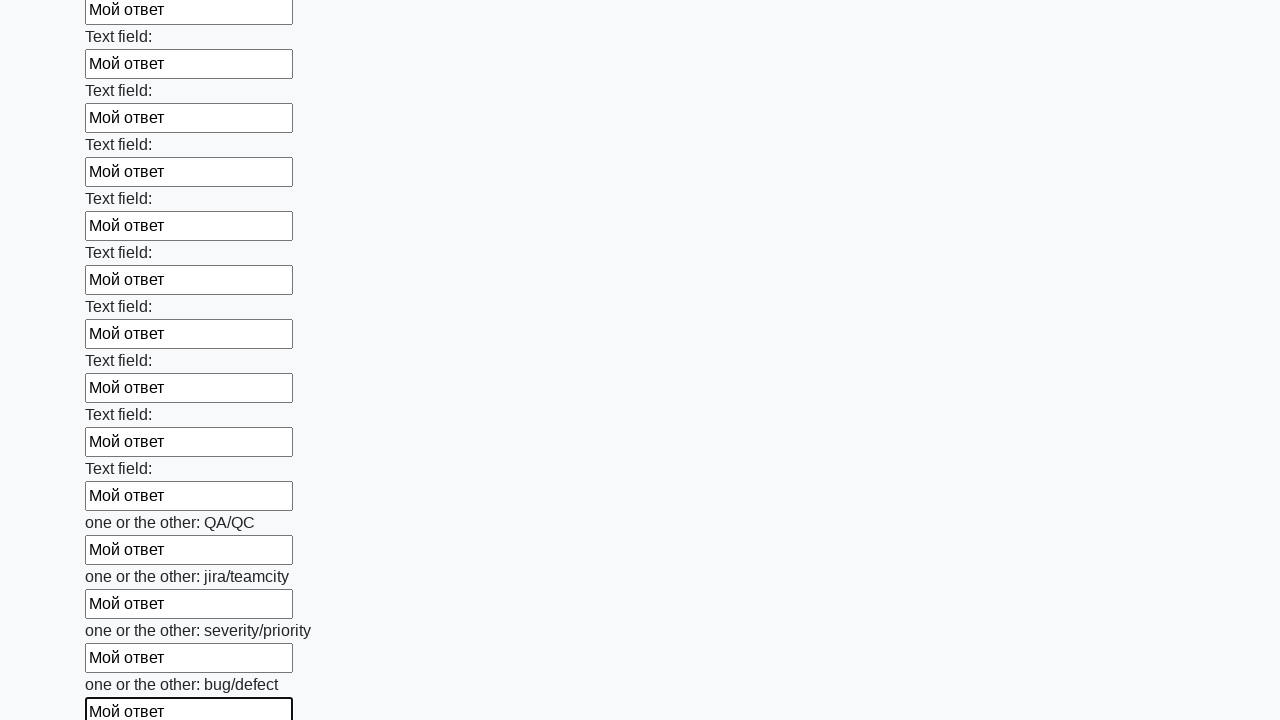

Filled input field with 'Мой ответ' on input >> nth=91
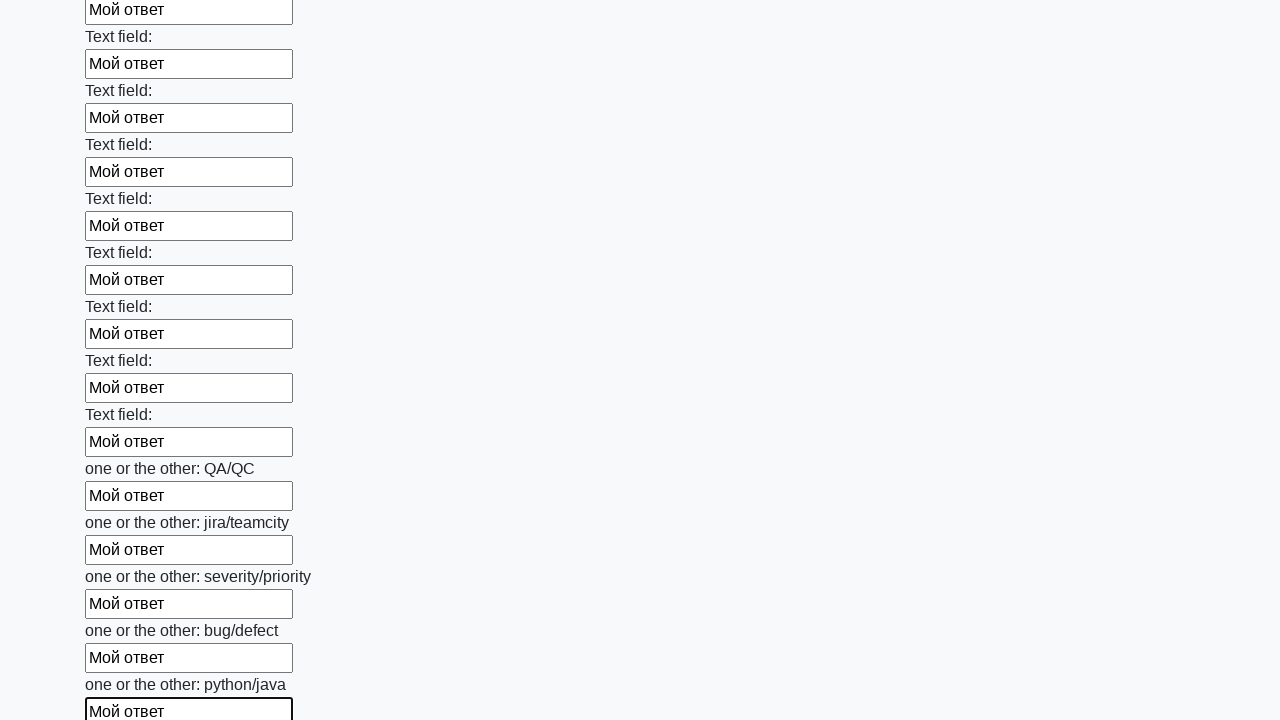

Filled input field with 'Мой ответ' on input >> nth=92
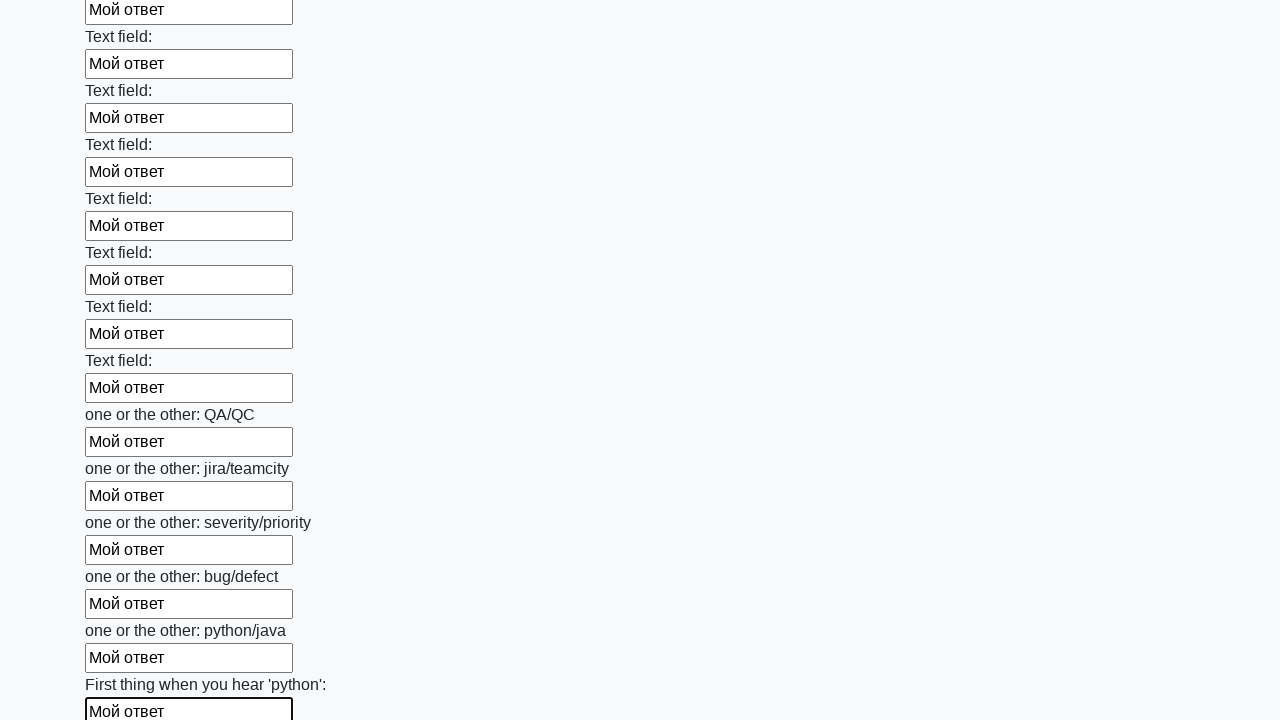

Filled input field with 'Мой ответ' on input >> nth=93
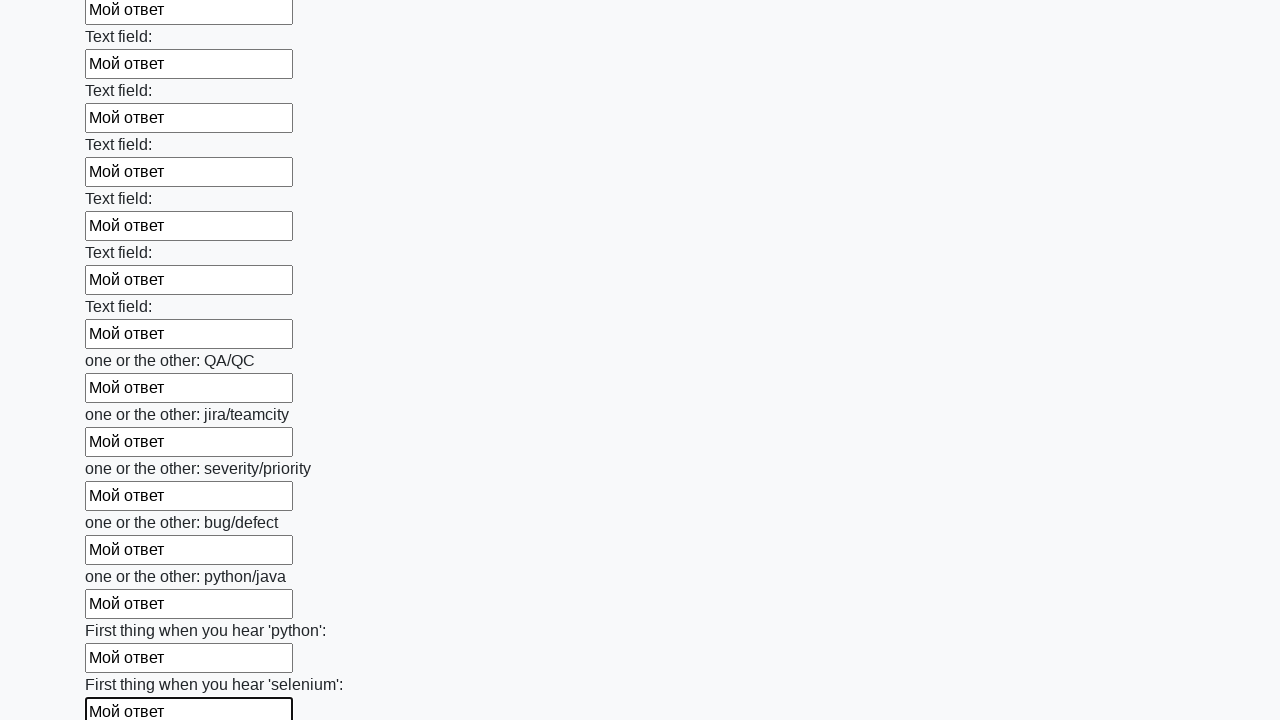

Filled input field with 'Мой ответ' on input >> nth=94
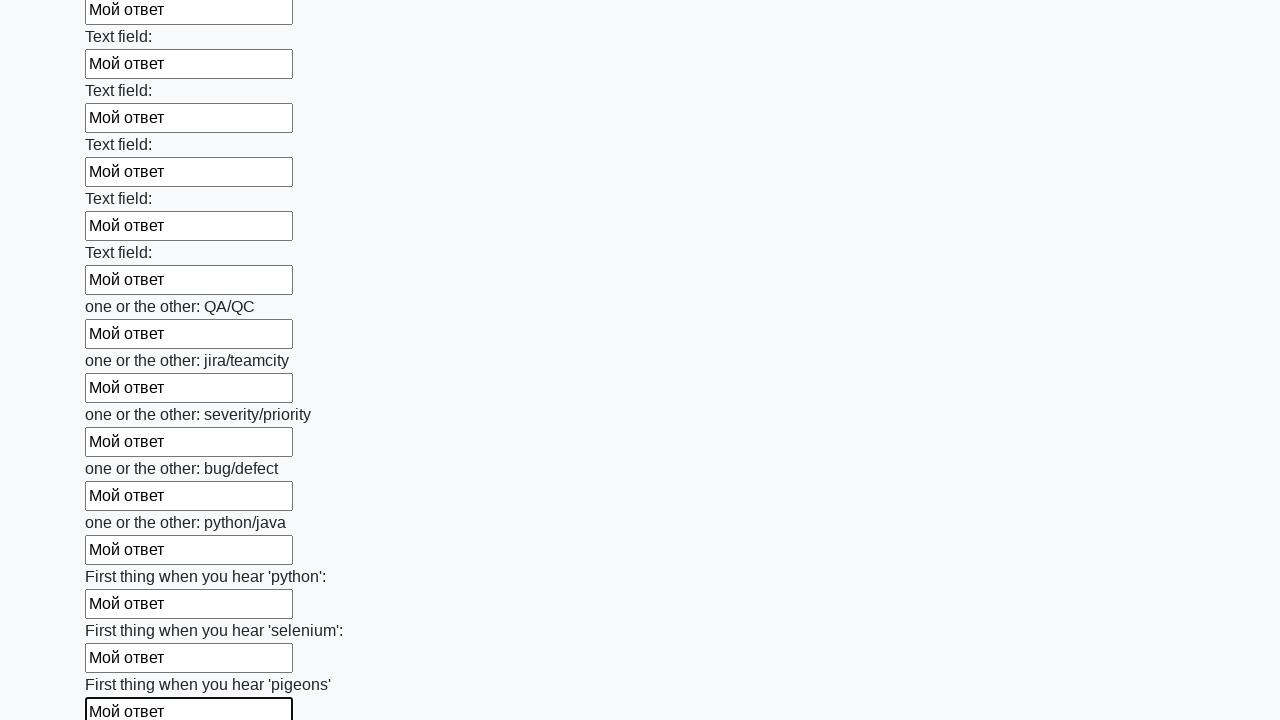

Filled input field with 'Мой ответ' on input >> nth=95
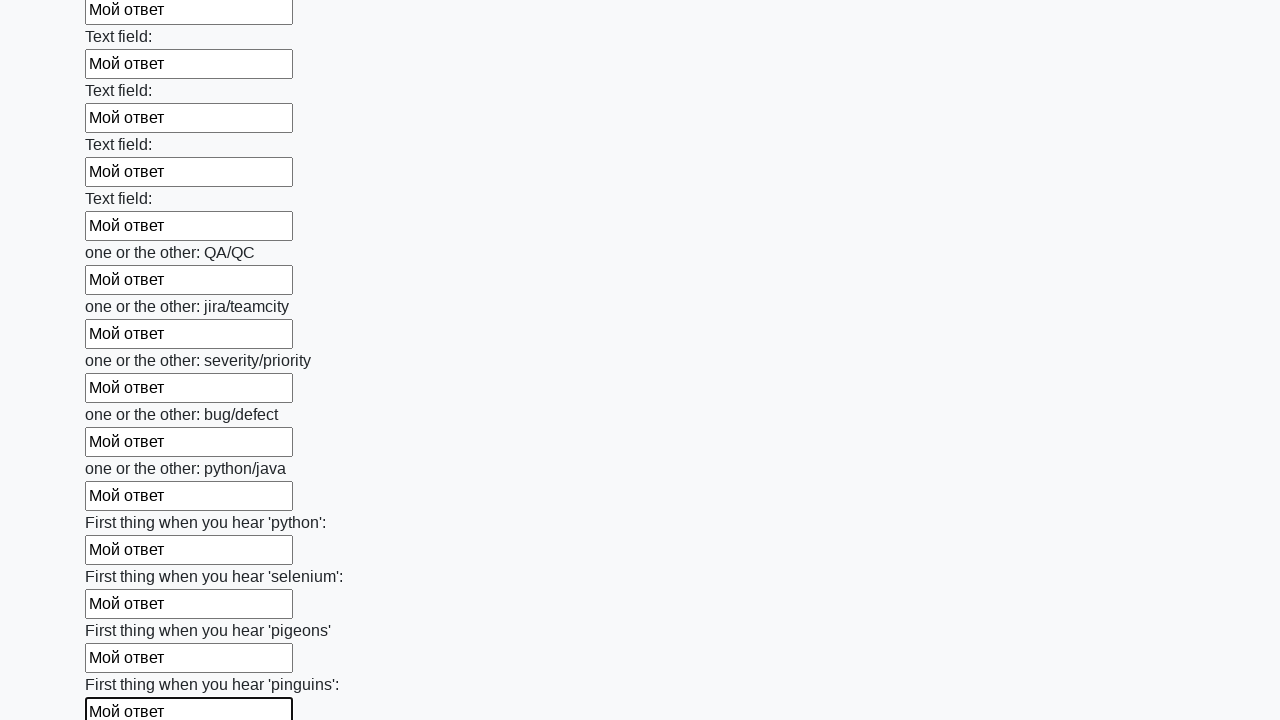

Filled input field with 'Мой ответ' on input >> nth=96
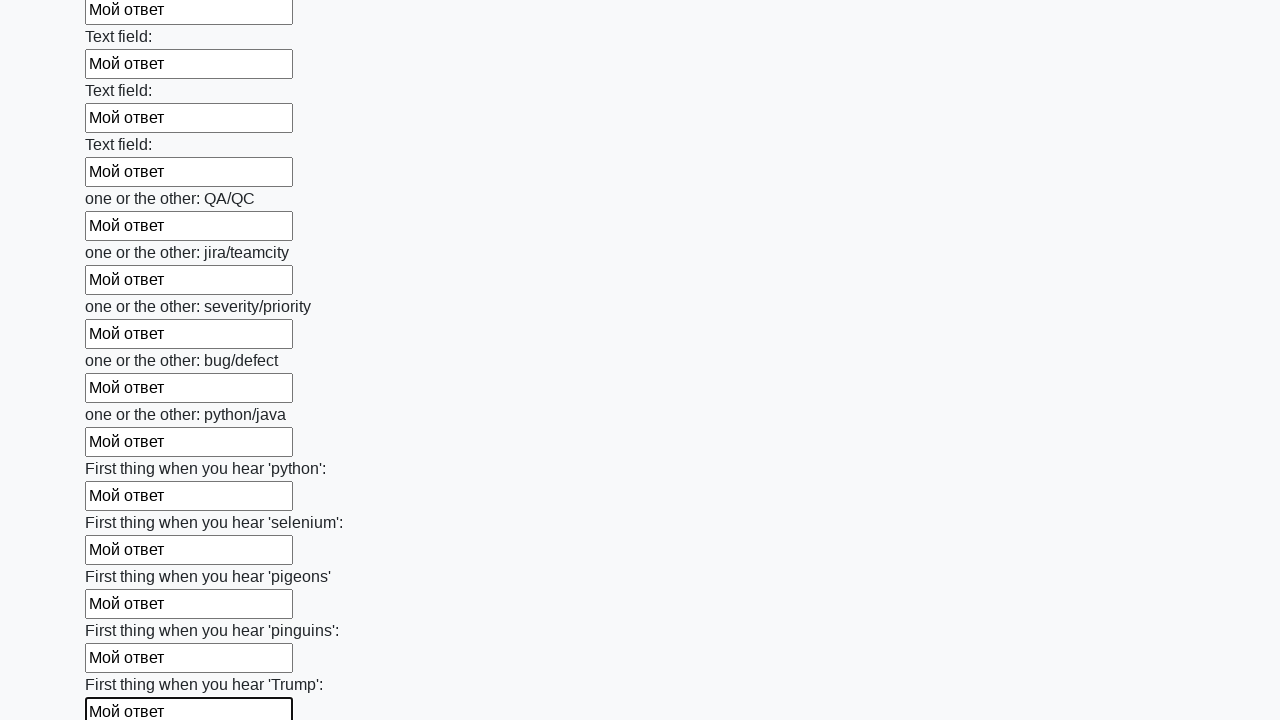

Filled input field with 'Мой ответ' on input >> nth=97
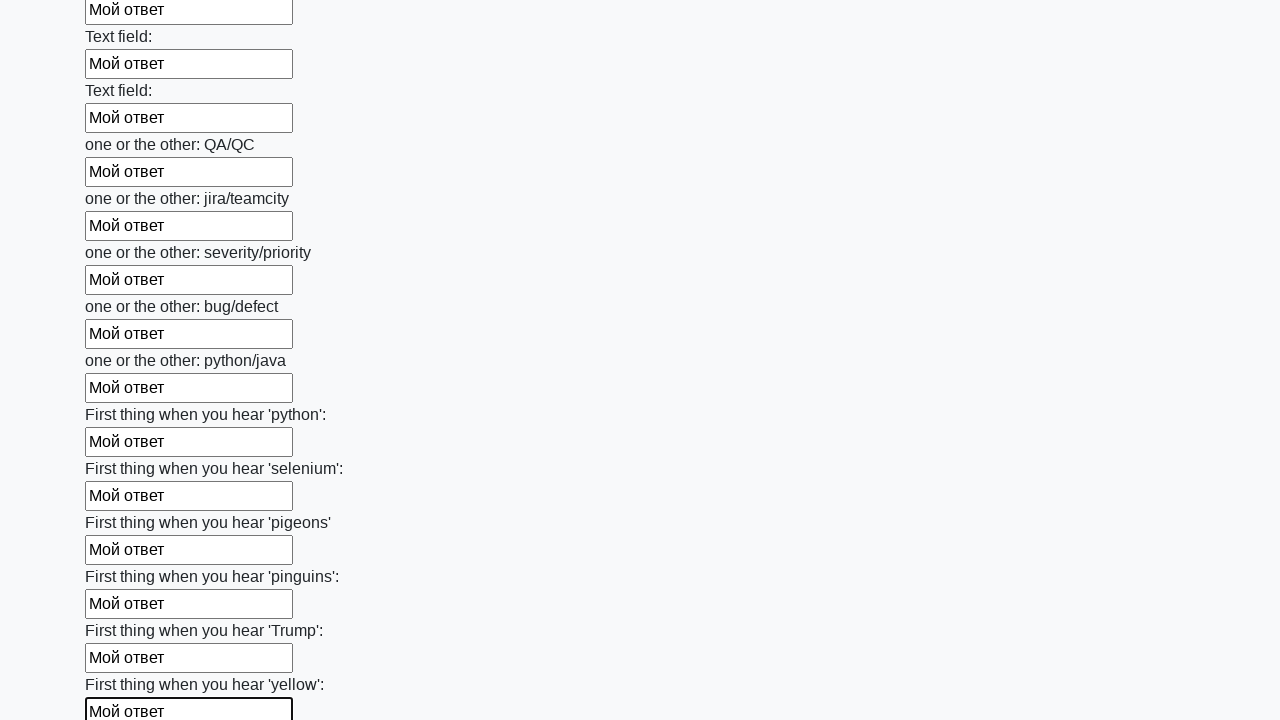

Filled input field with 'Мой ответ' on input >> nth=98
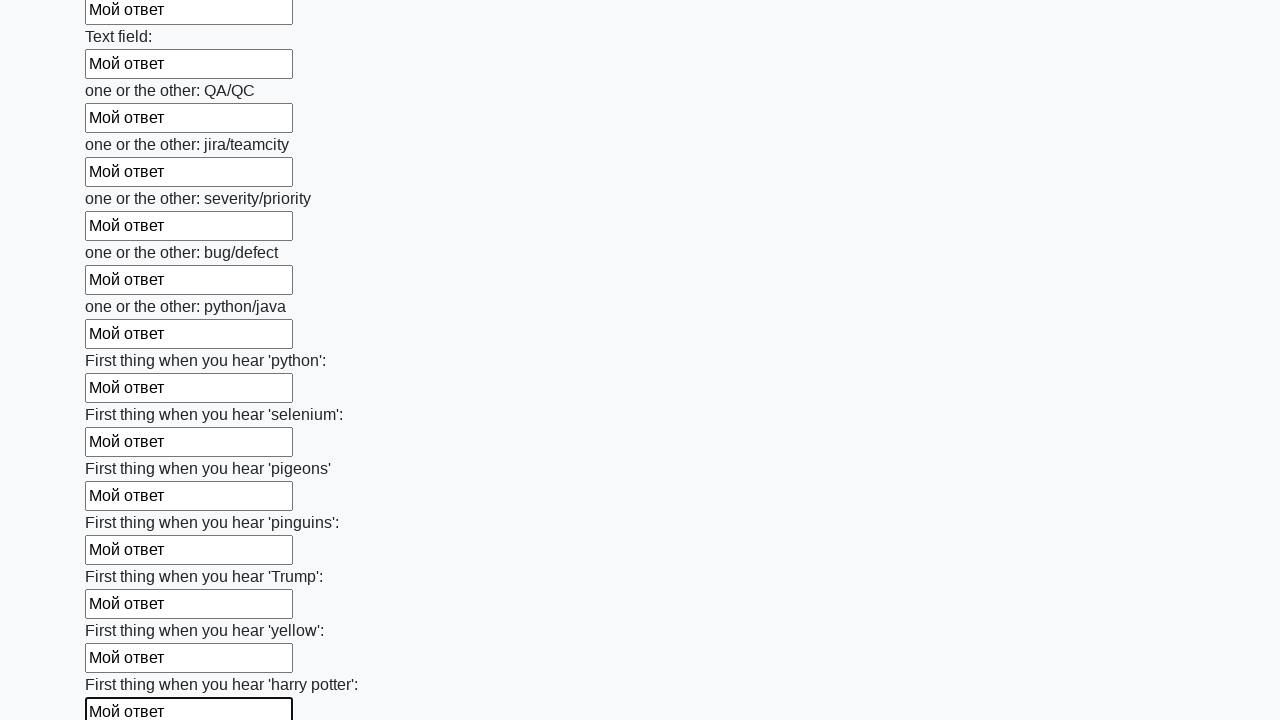

Filled input field with 'Мой ответ' on input >> nth=99
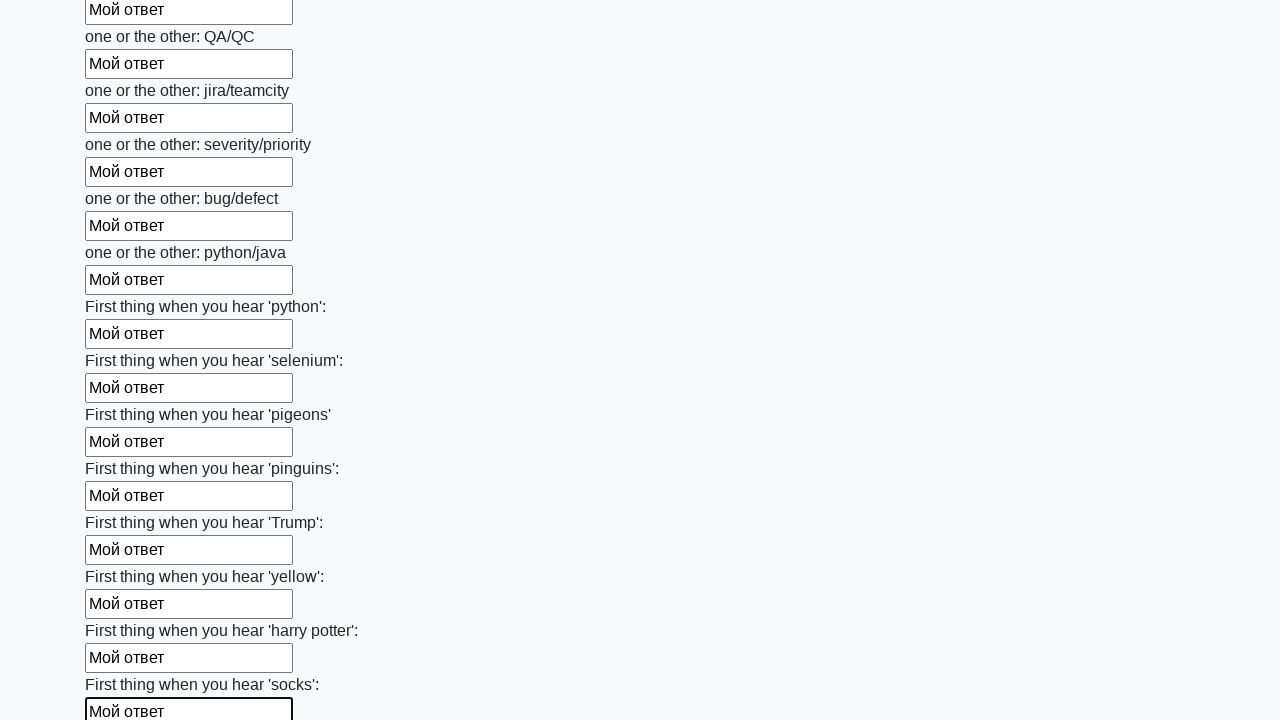

Clicked submit button to submit the form at (123, 611) on button.btn
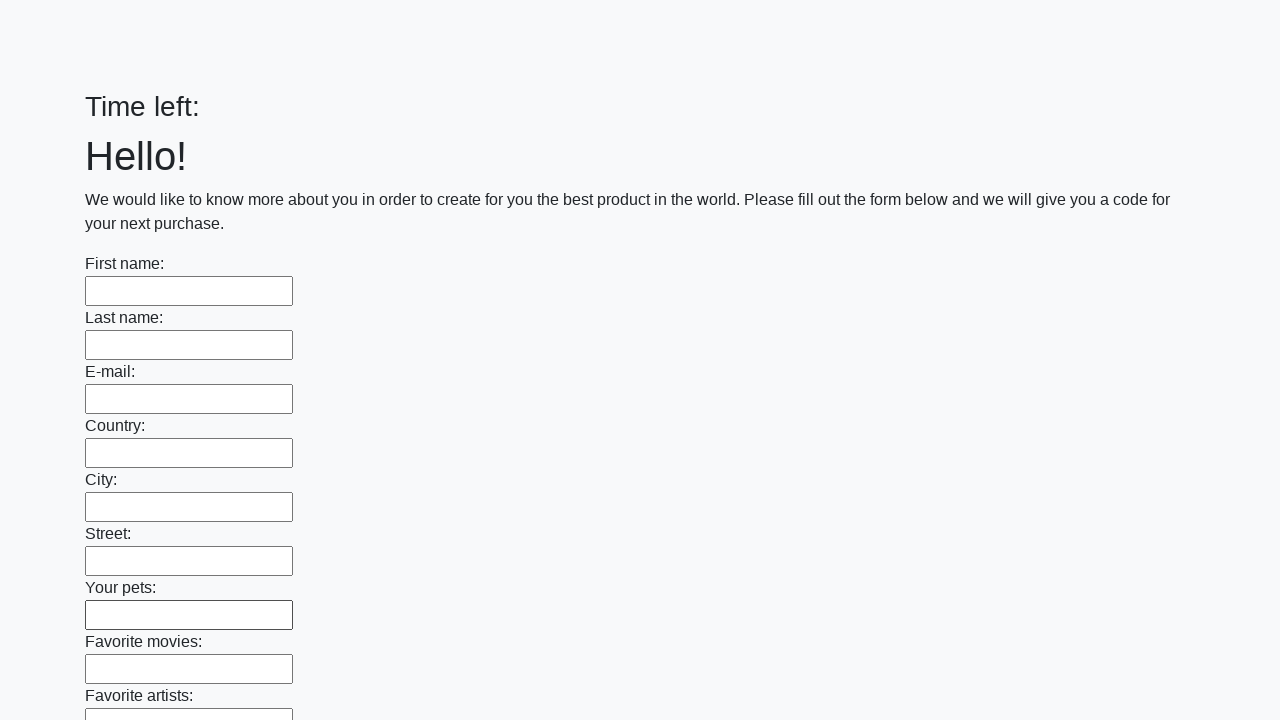

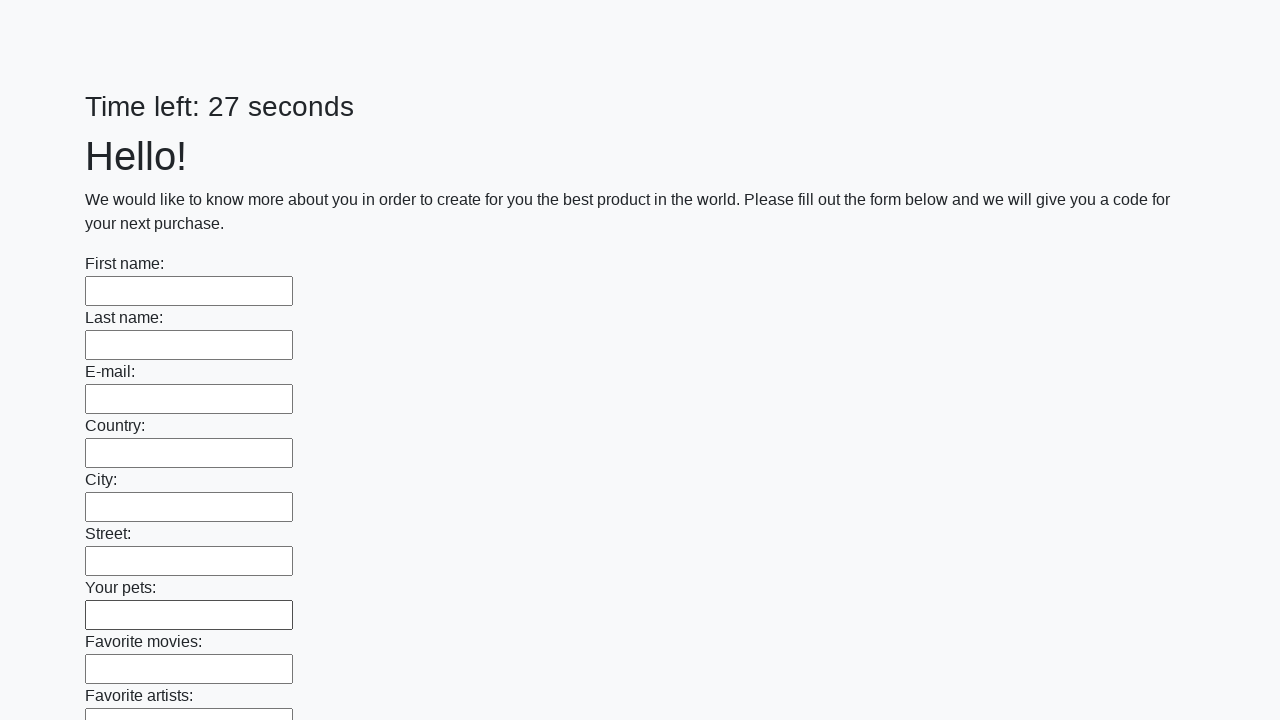